Tests triangle validity by entering various combinations of valid and invalid side lengths, verifying the tool correctly identifies valid triangles and rejects invalid ones

Starting URL: http://www.vanilton.net/triangulo/

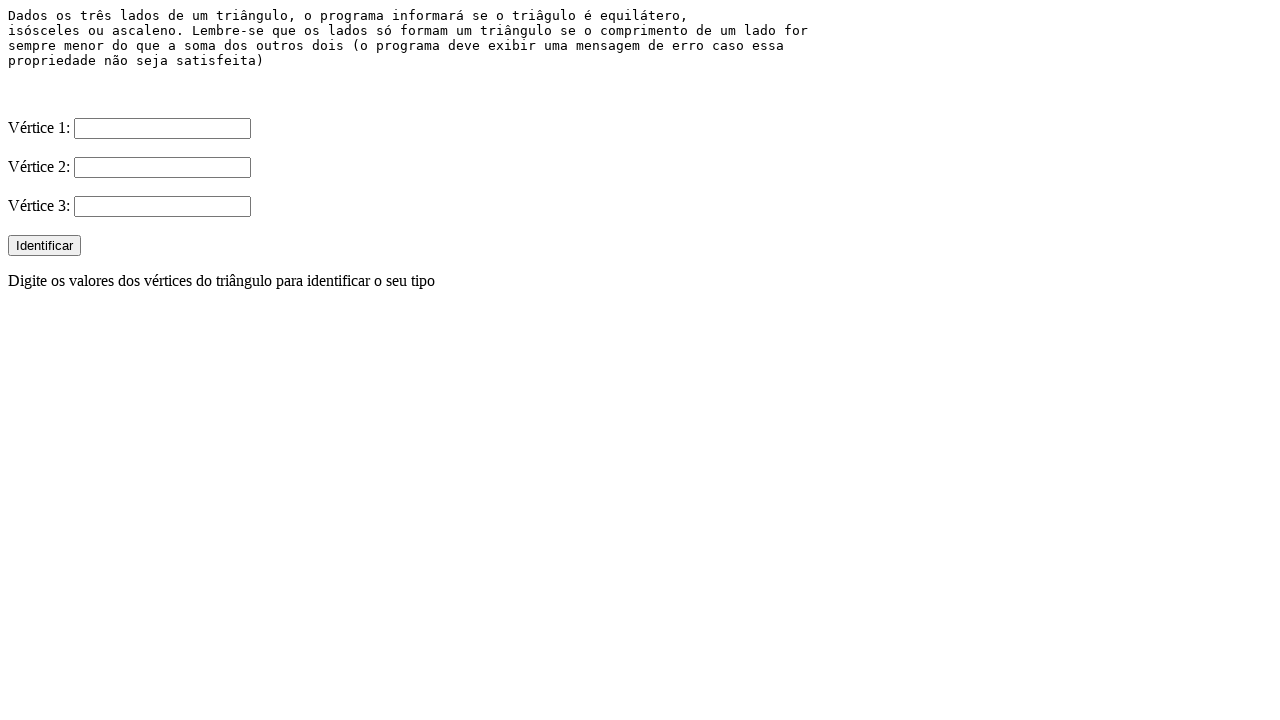

Cleared V1 input field on input[name='V1']
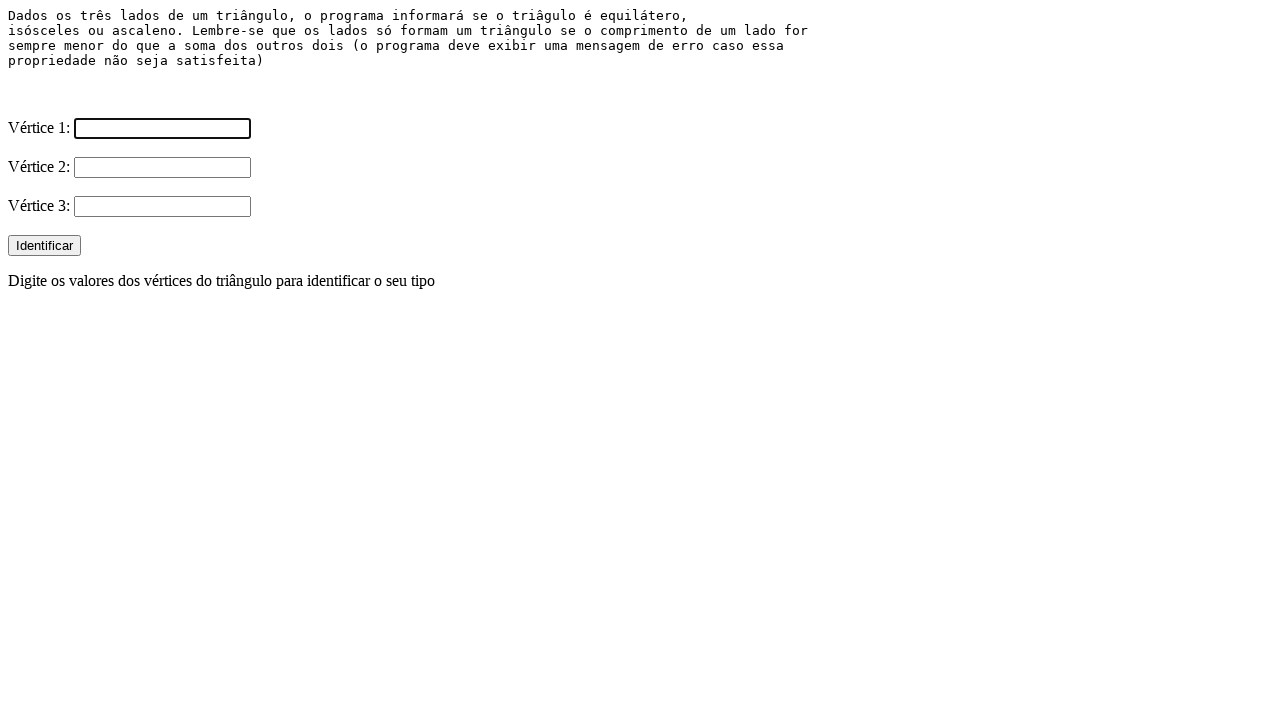

Cleared V2 input field on input[name='V2']
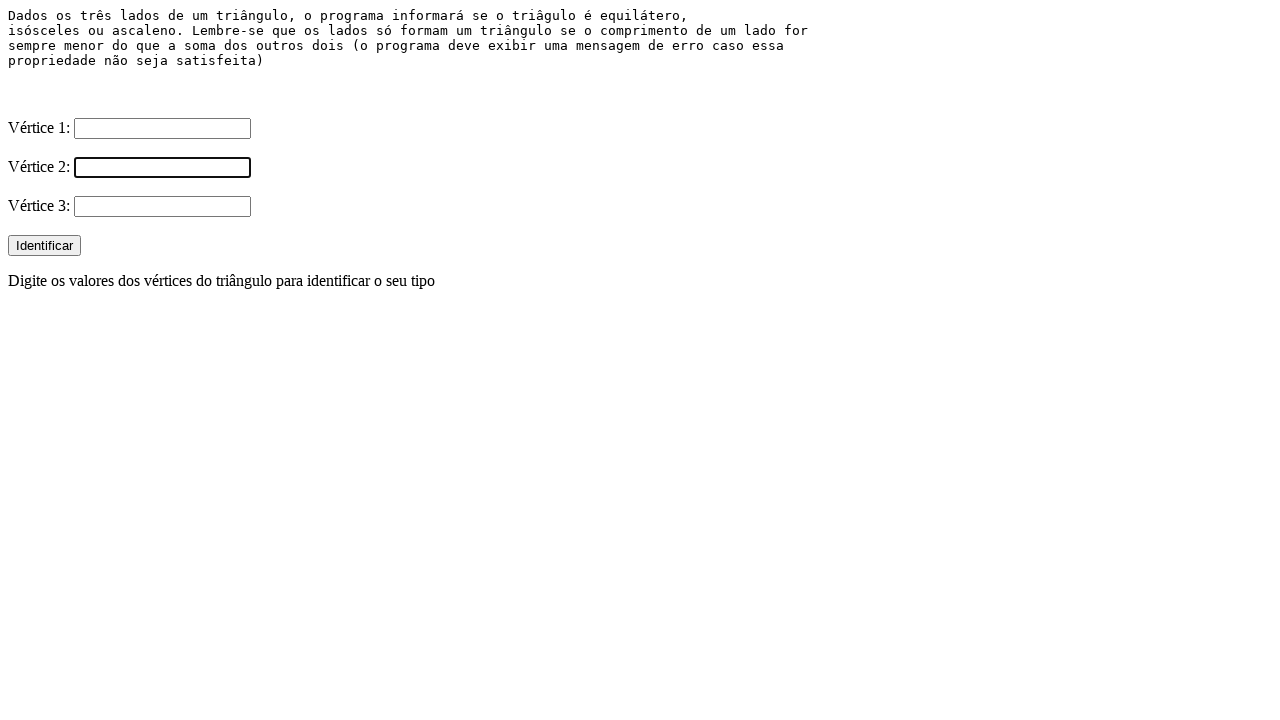

Cleared V3 input field on input[name='V3']
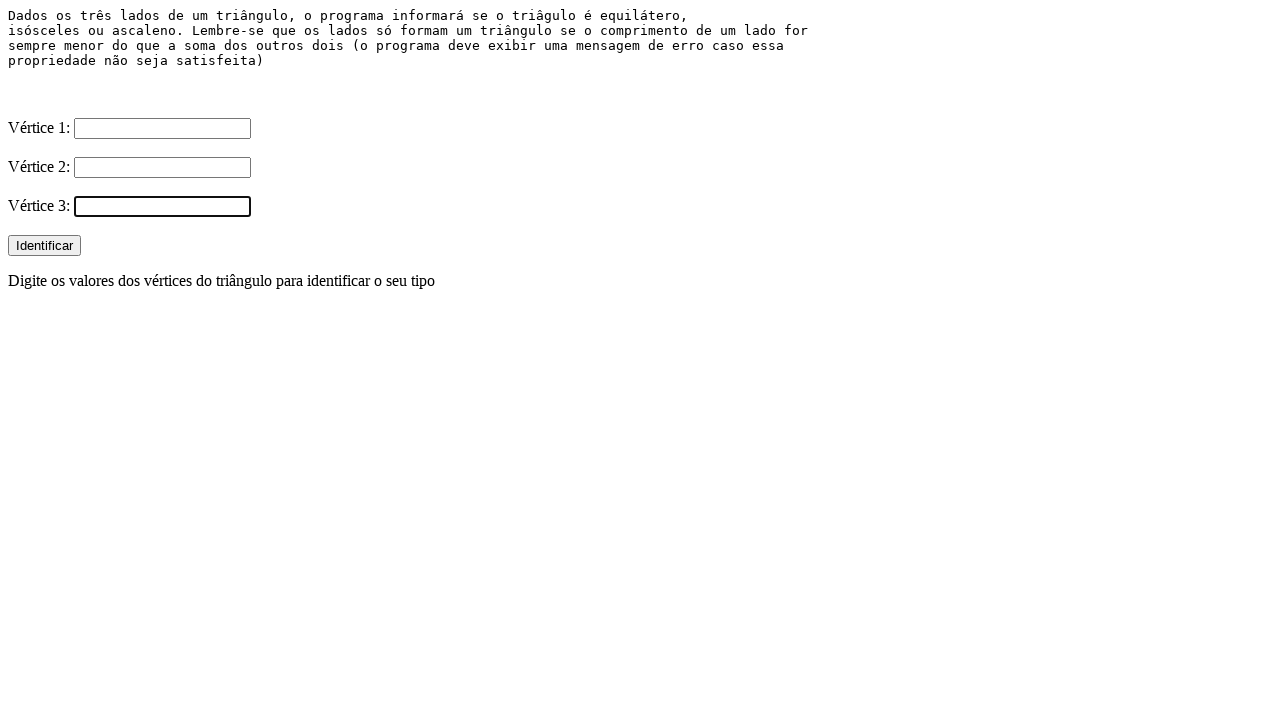

Entered V1 value: 4 on input[name='V1']
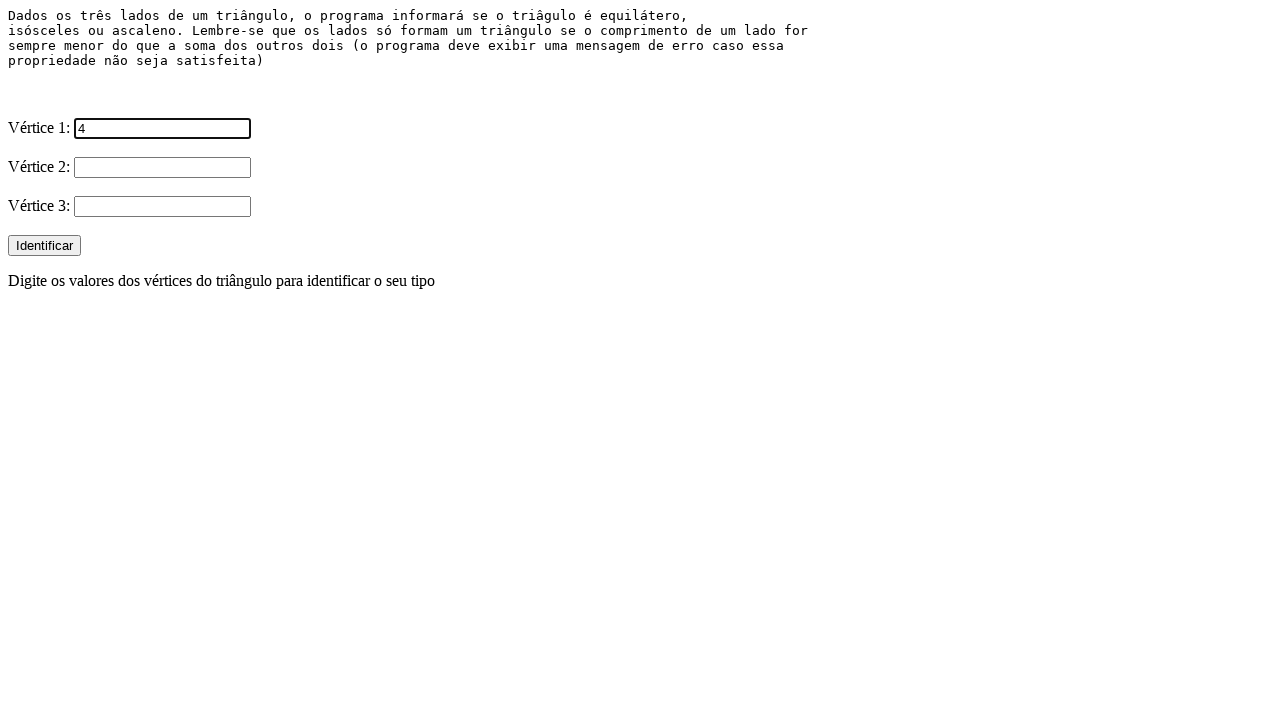

Entered V2 value: 5 on input[name='V2']
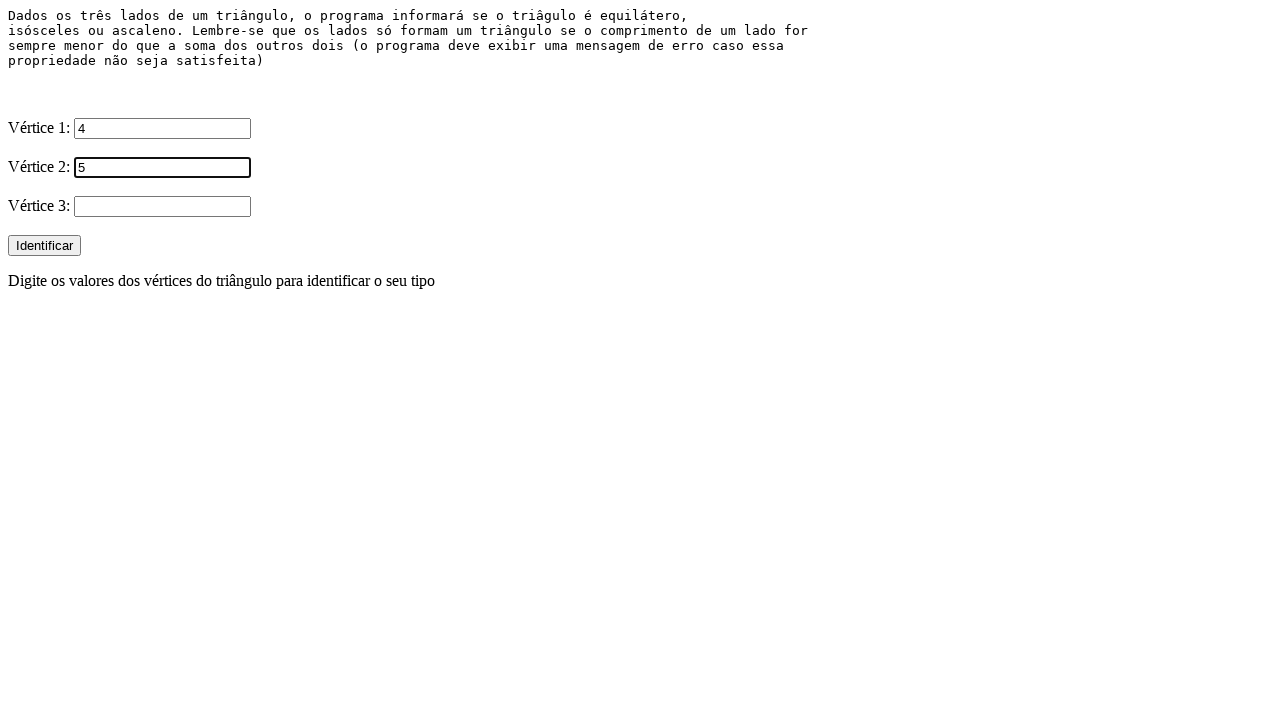

Entered V3 value: 6 on input[name='V3']
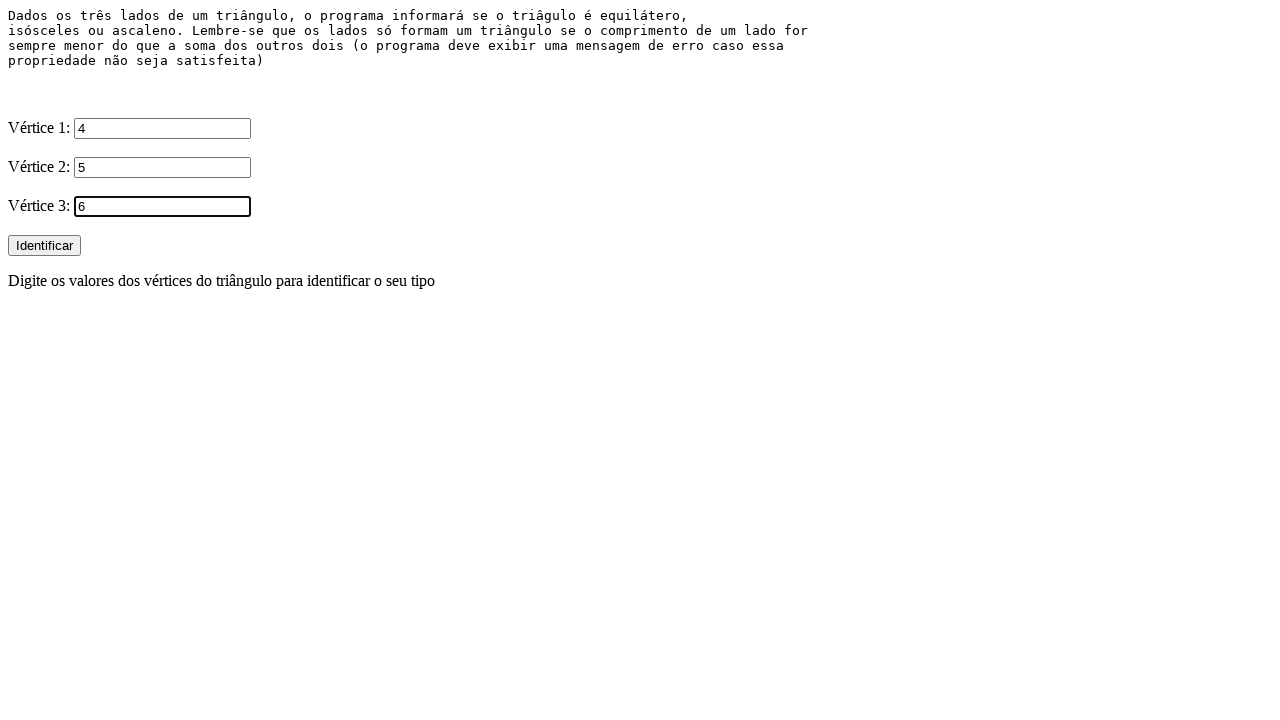

Clicked Identificar button to validate triangle (4, 5, 6) at (44, 246) on input[value='Identificar']
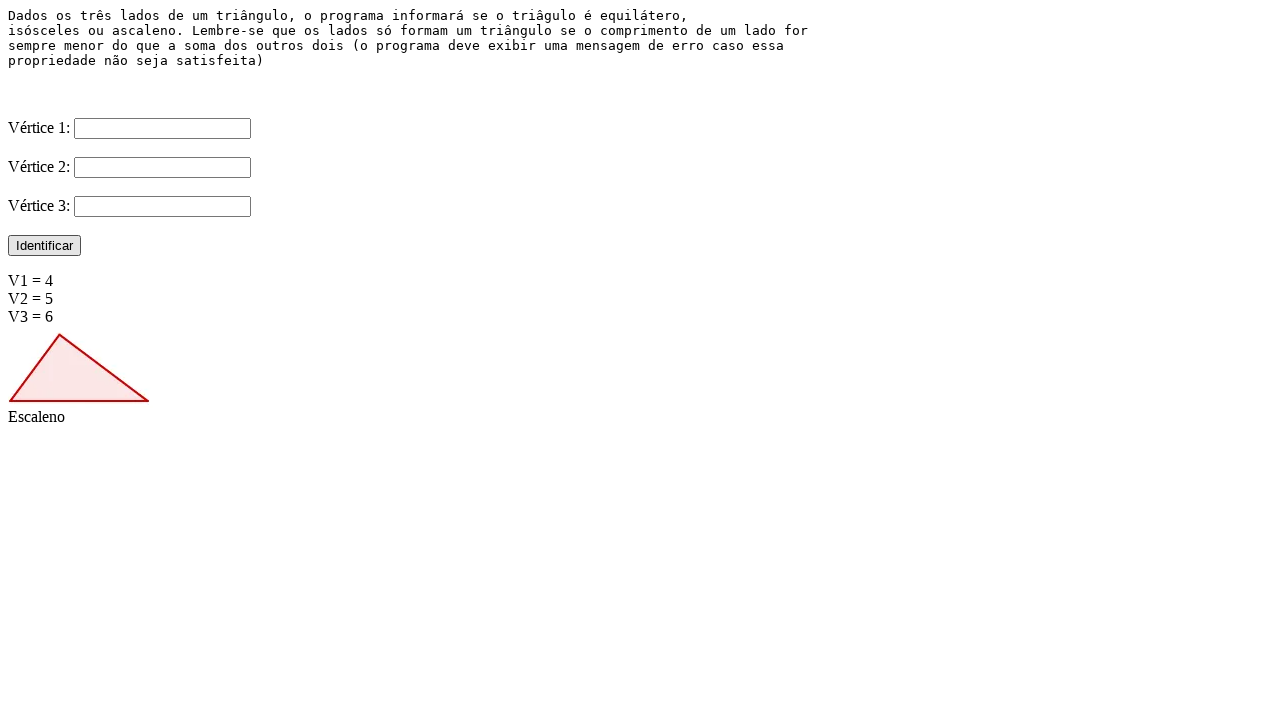

Result image loaded for triangle (4, 5, 6)
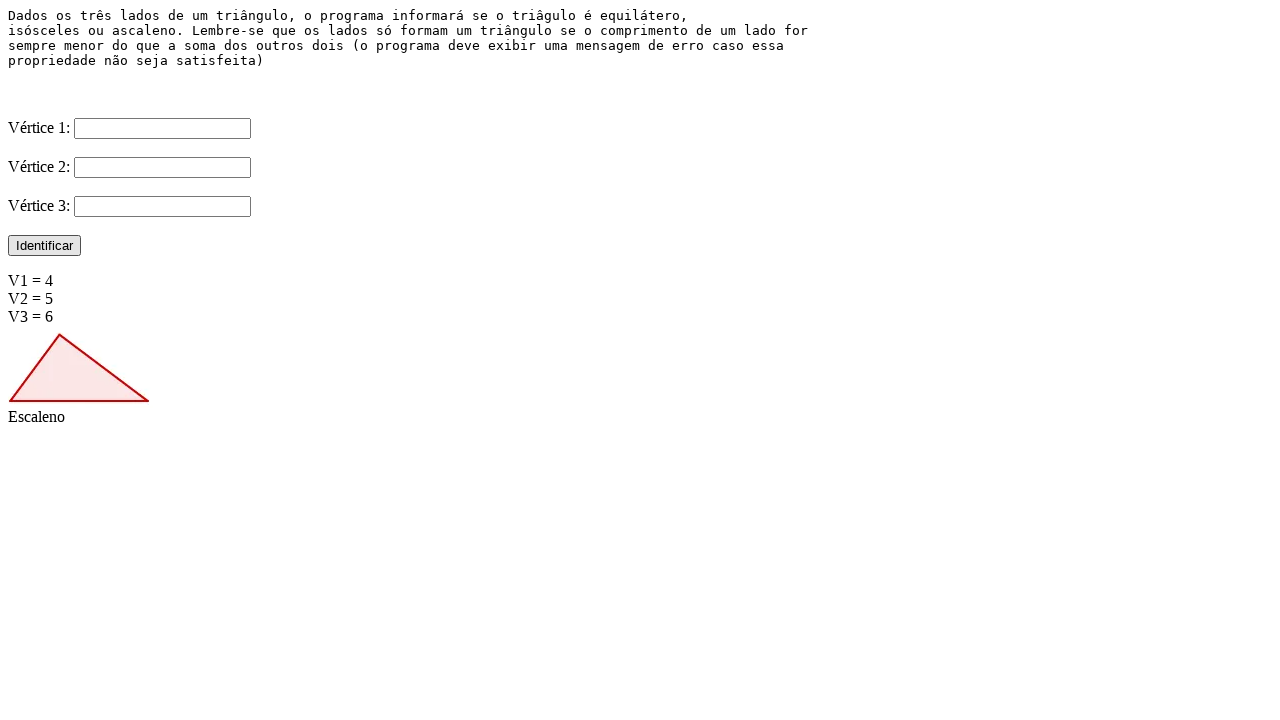

Cleared V1 input field on input[name='V1']
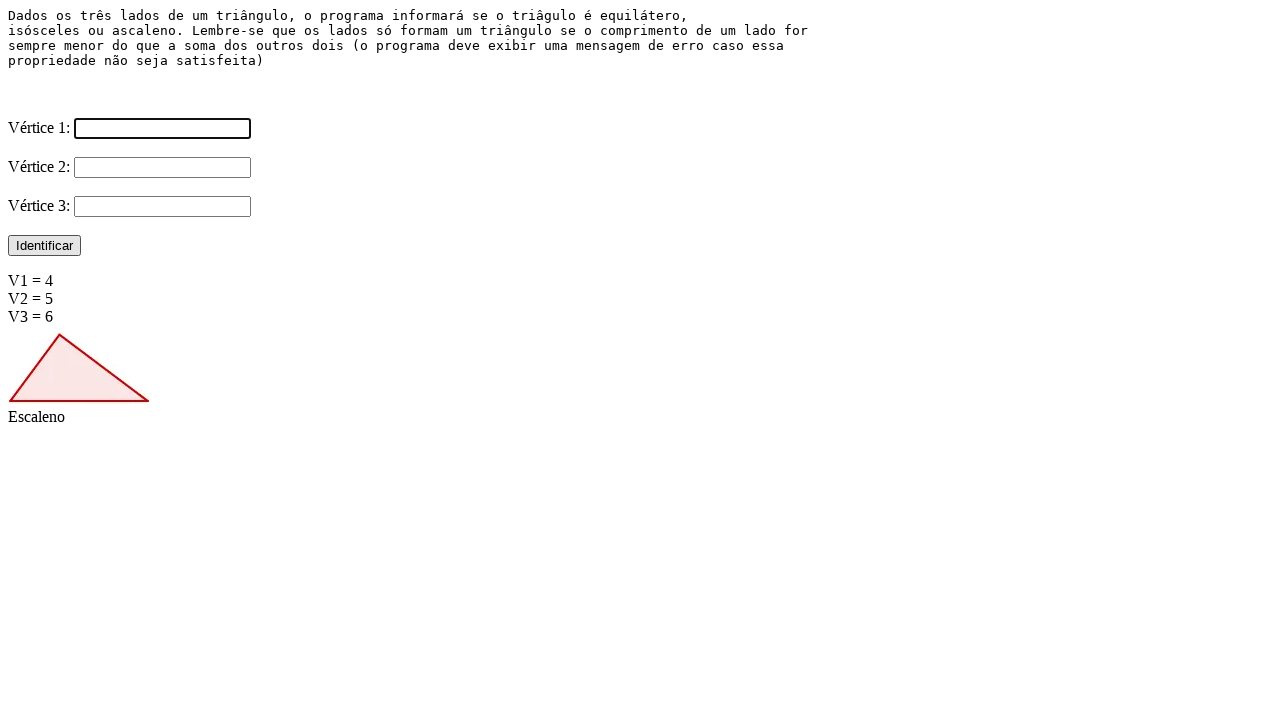

Cleared V2 input field on input[name='V2']
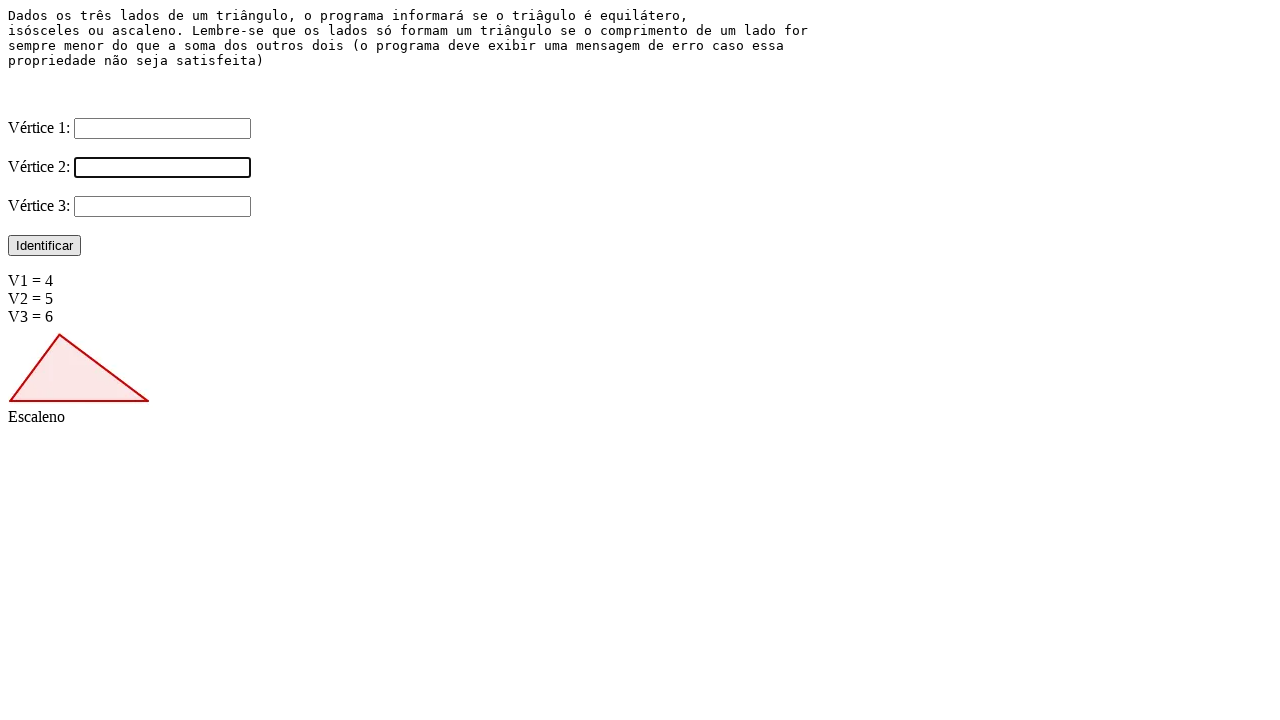

Cleared V3 input field on input[name='V3']
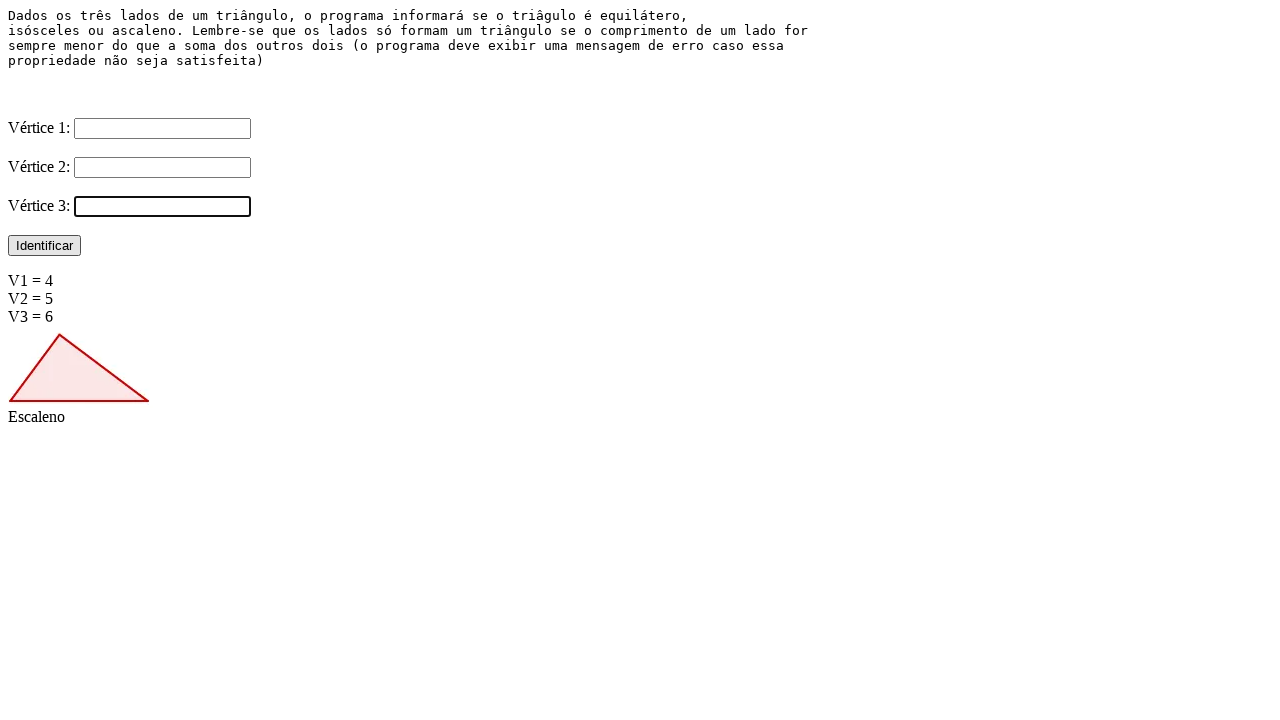

Entered V1 value: 6 on input[name='V1']
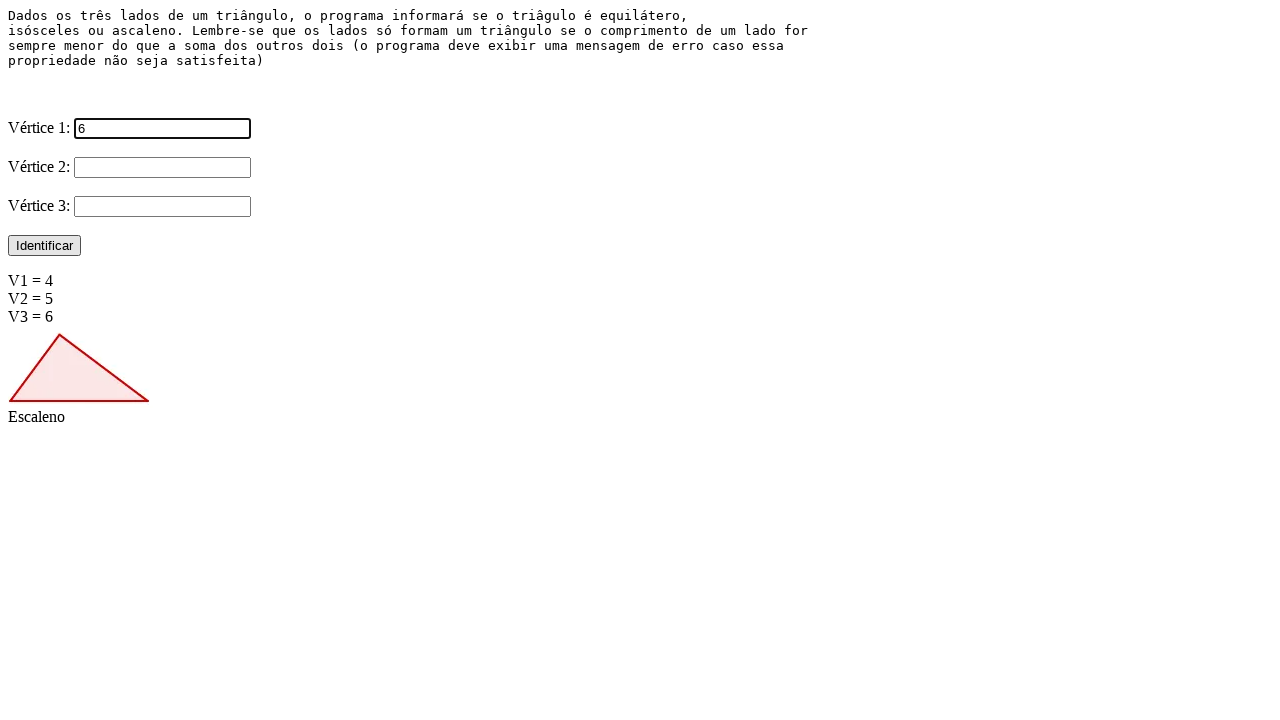

Entered V2 value: 6 on input[name='V2']
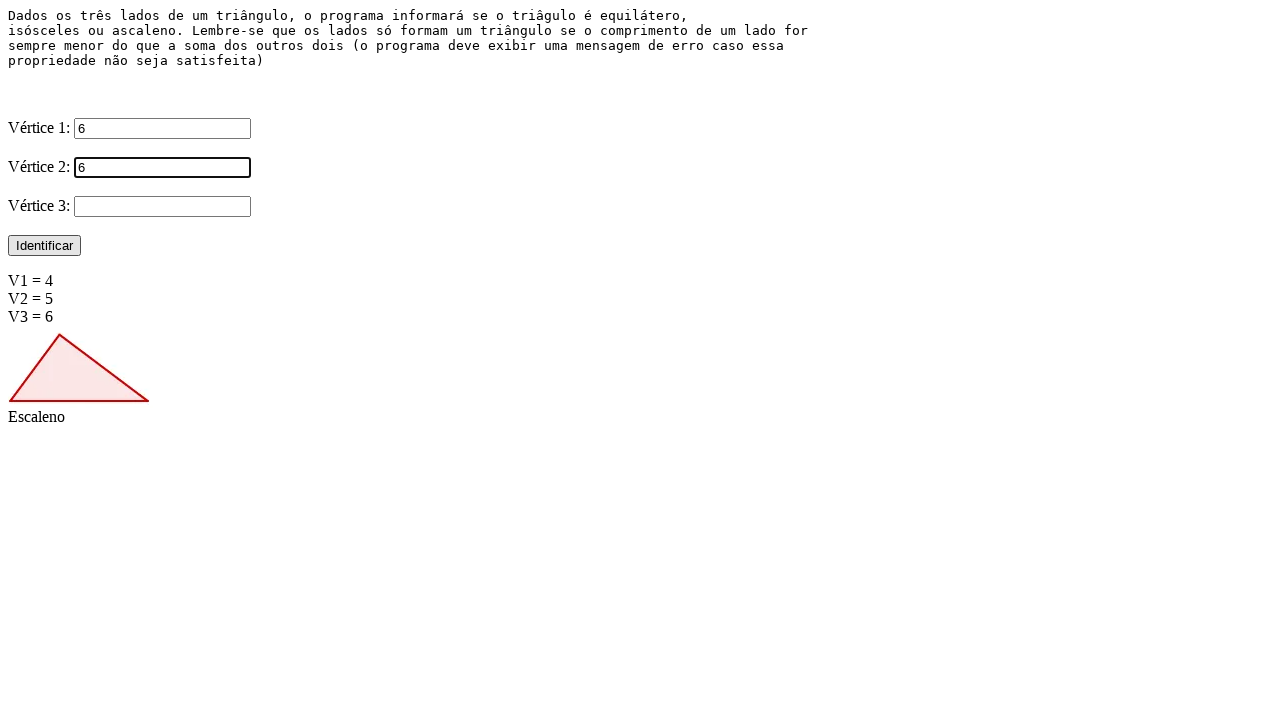

Entered V3 value: 9 on input[name='V3']
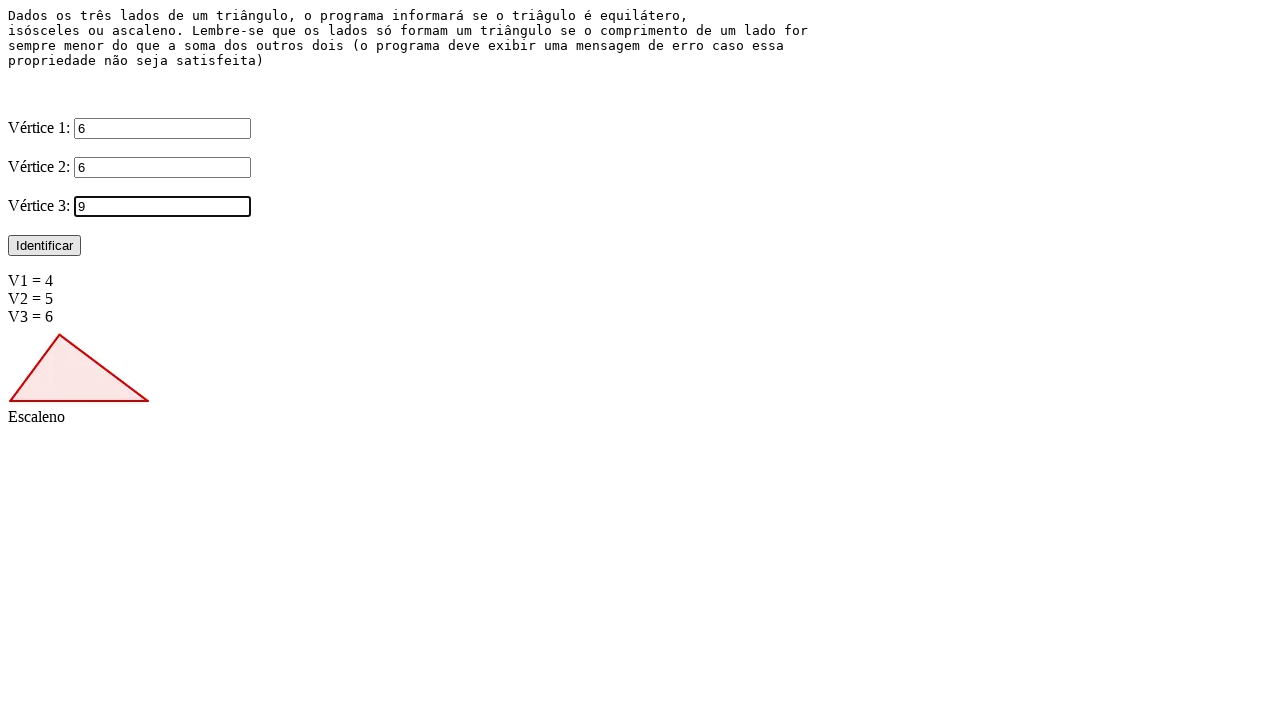

Clicked Identificar button to validate triangle (6, 6, 9) at (44, 246) on input[value='Identificar']
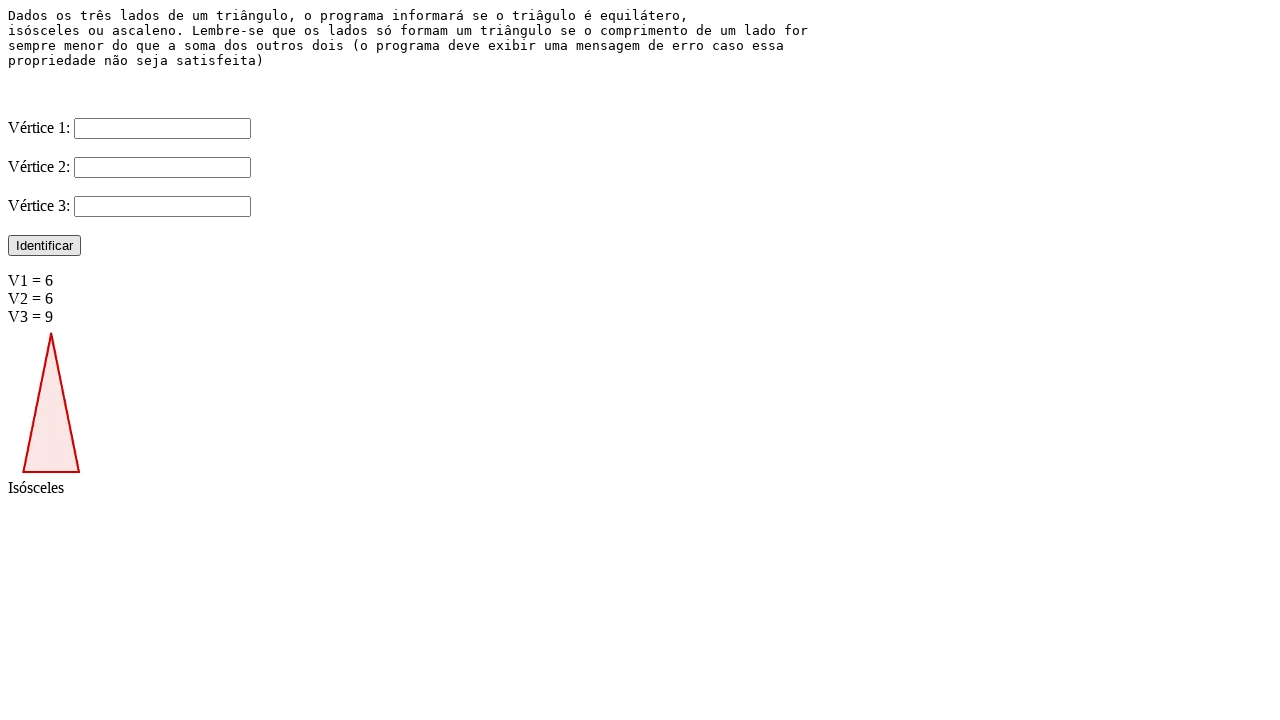

Result image loaded for triangle (6, 6, 9)
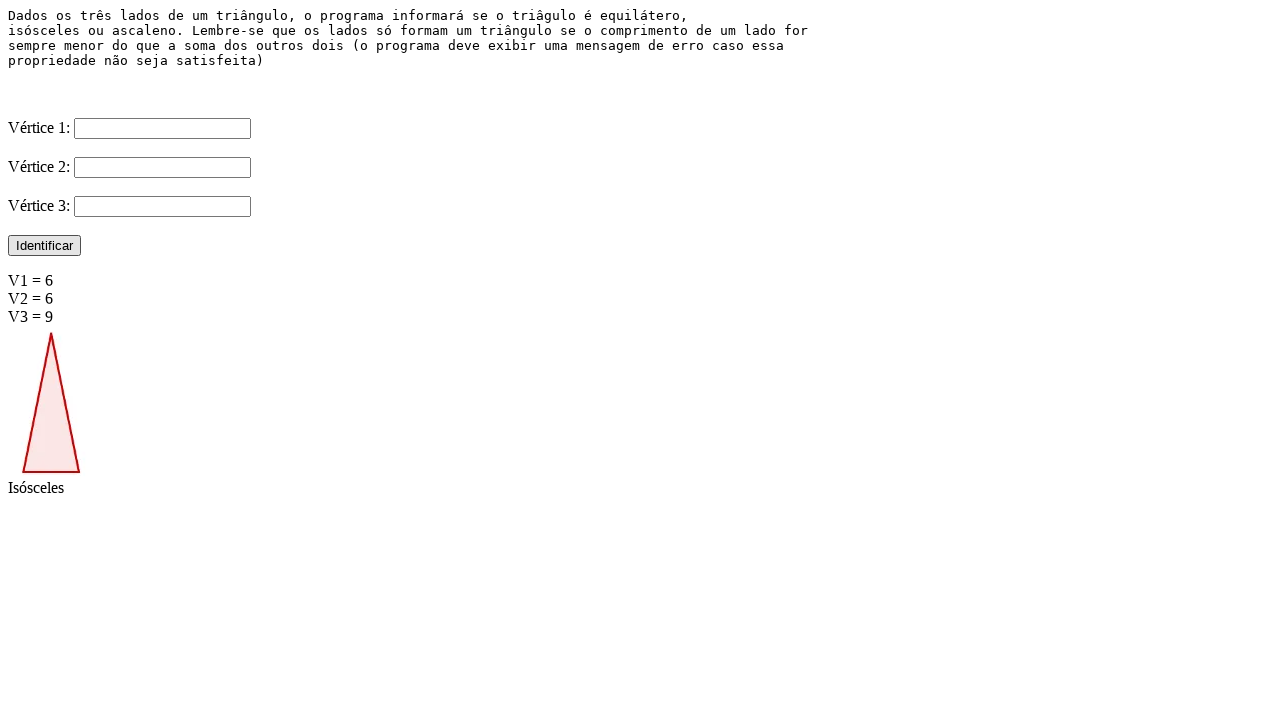

Cleared V1 input field on input[name='V1']
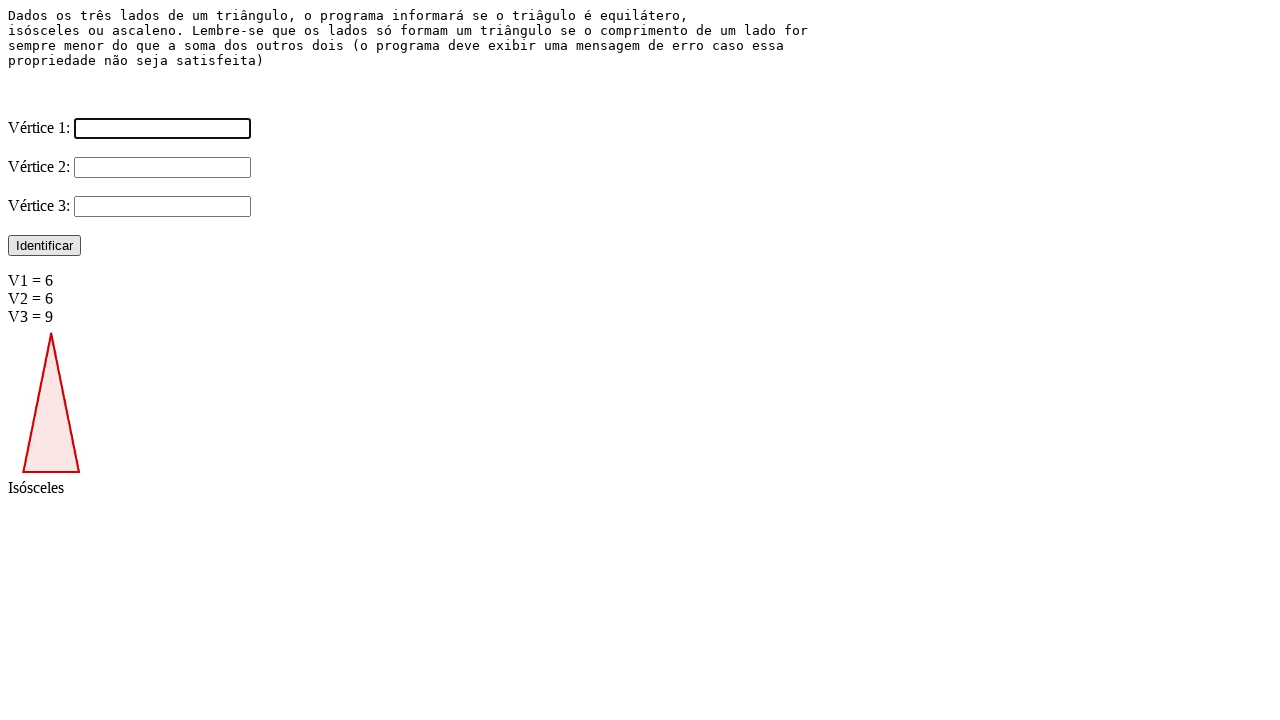

Cleared V2 input field on input[name='V2']
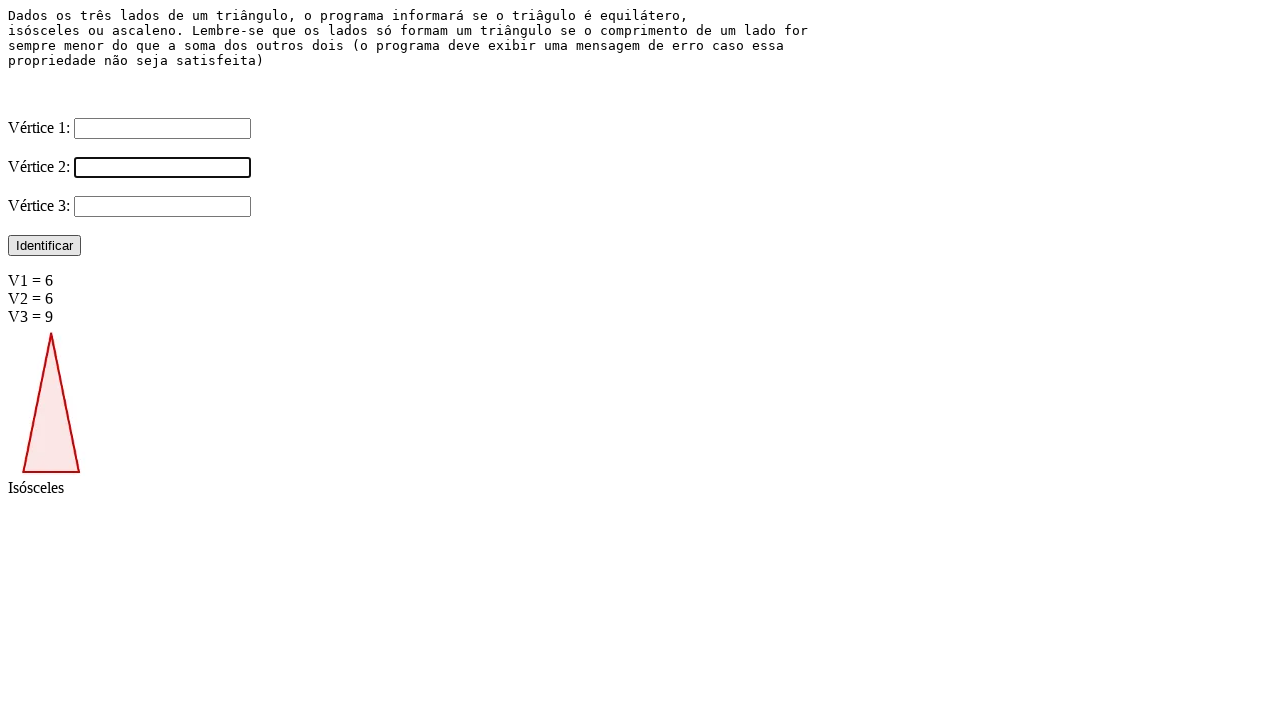

Cleared V3 input field on input[name='V3']
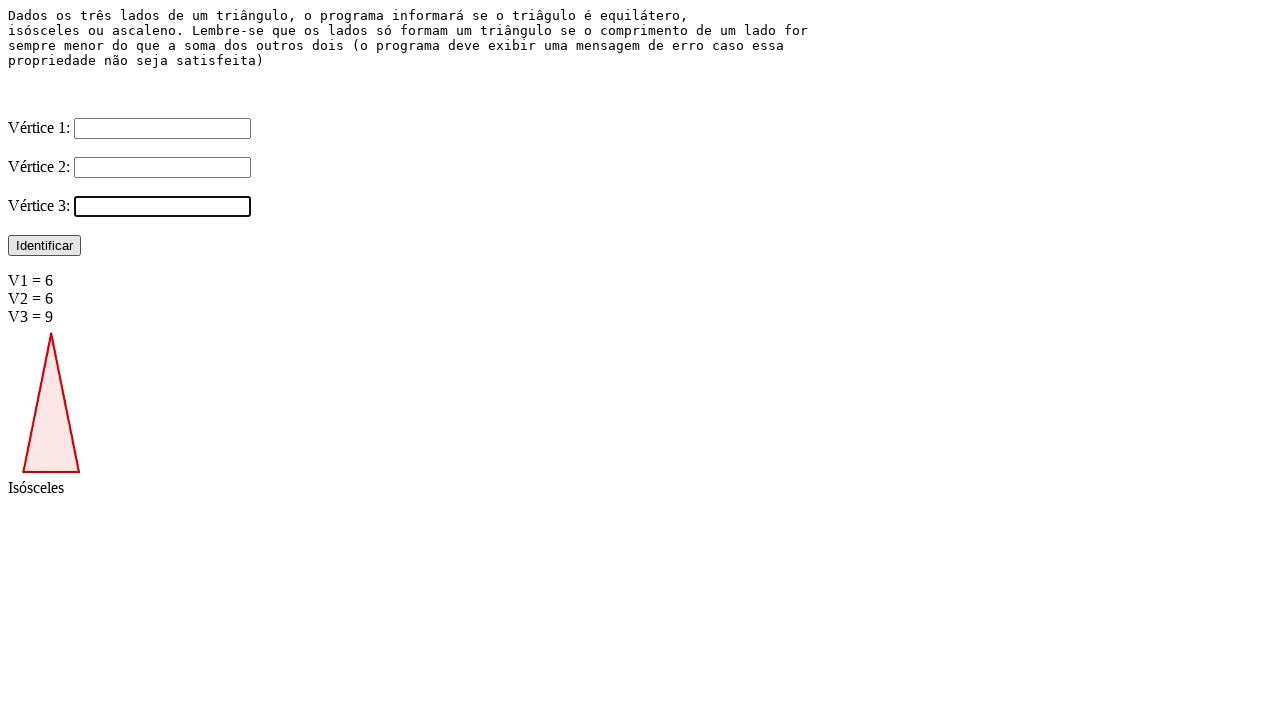

Entered V1 value: 2 on input[name='V1']
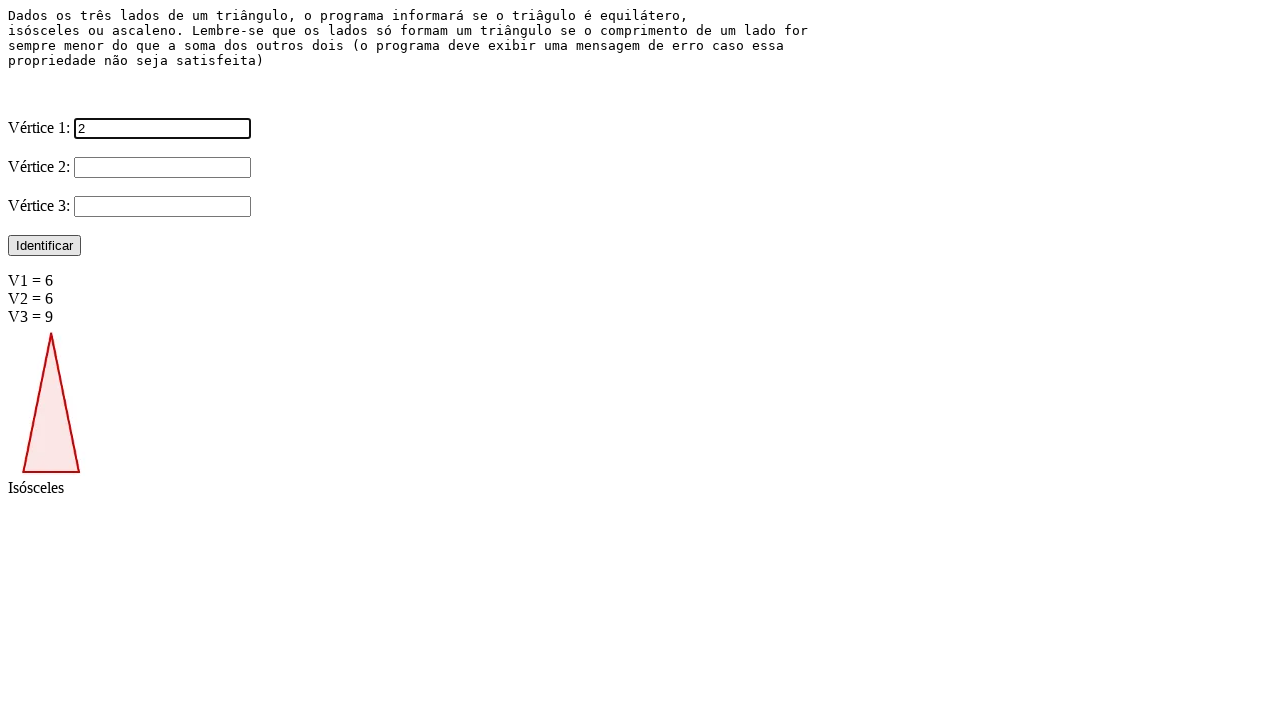

Entered V2 value: 2 on input[name='V2']
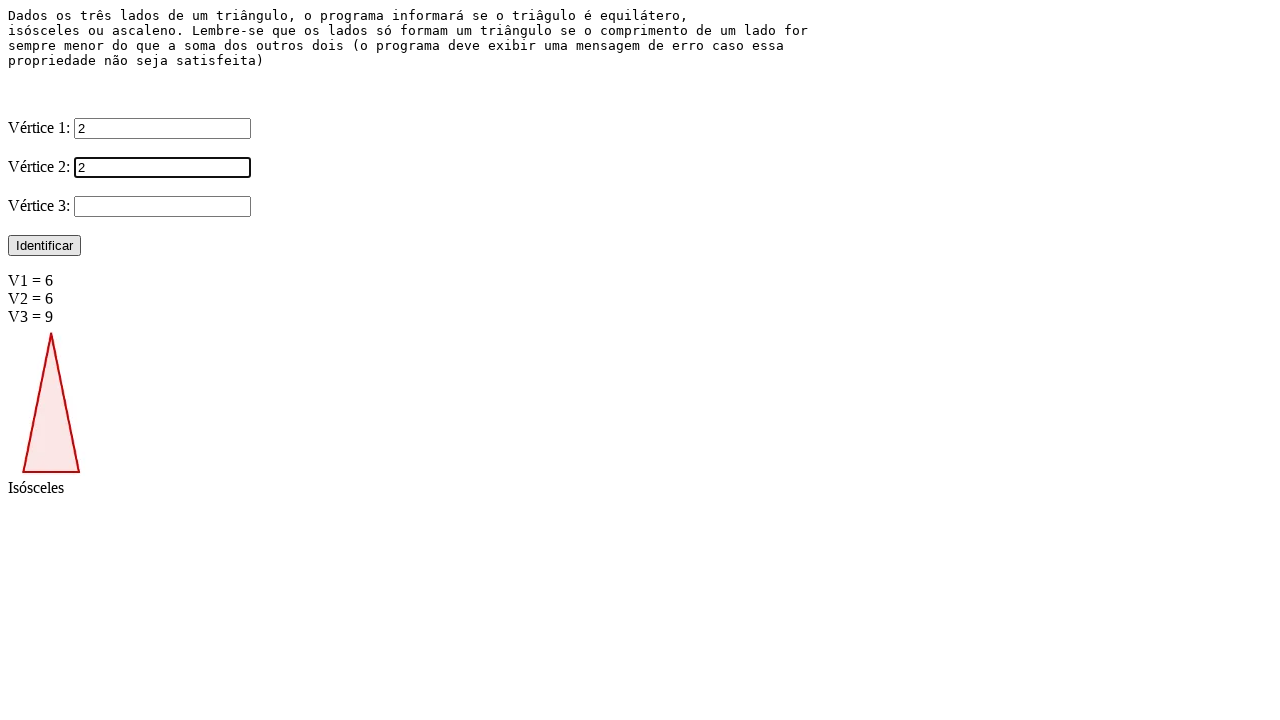

Entered V3 value: 2 on input[name='V3']
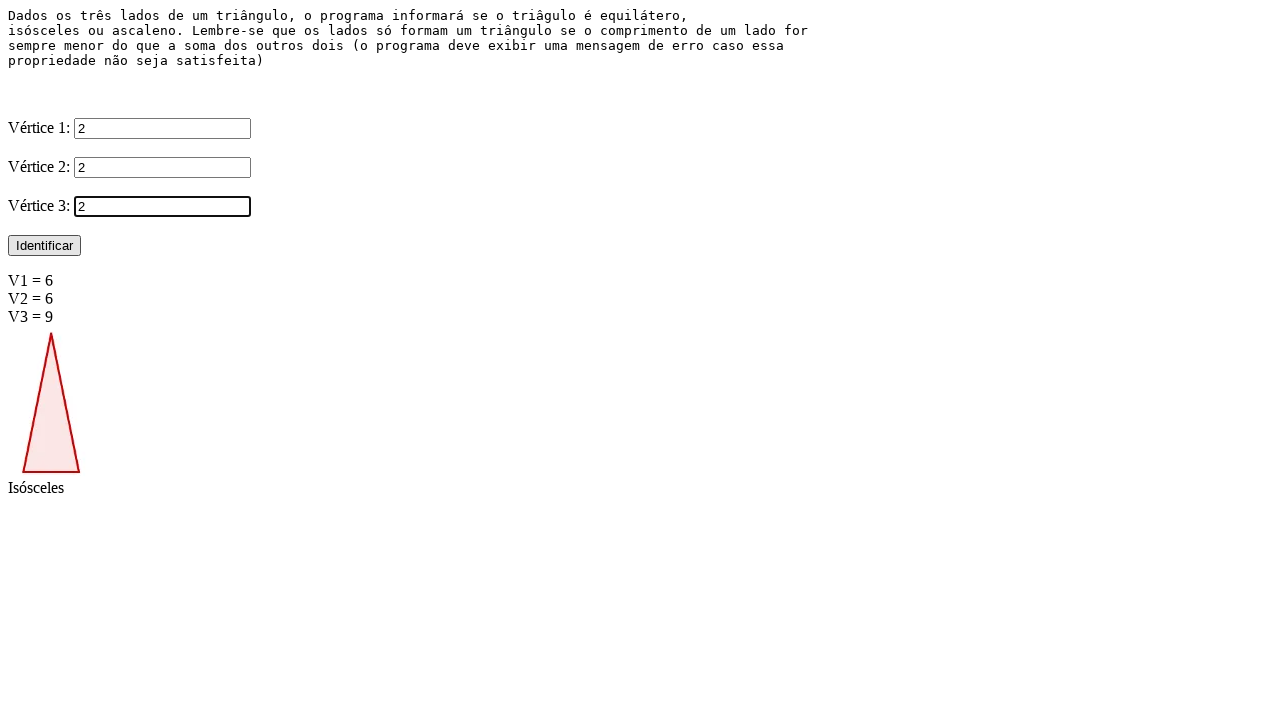

Clicked Identificar button to validate triangle (2, 2, 2) at (44, 246) on input[value='Identificar']
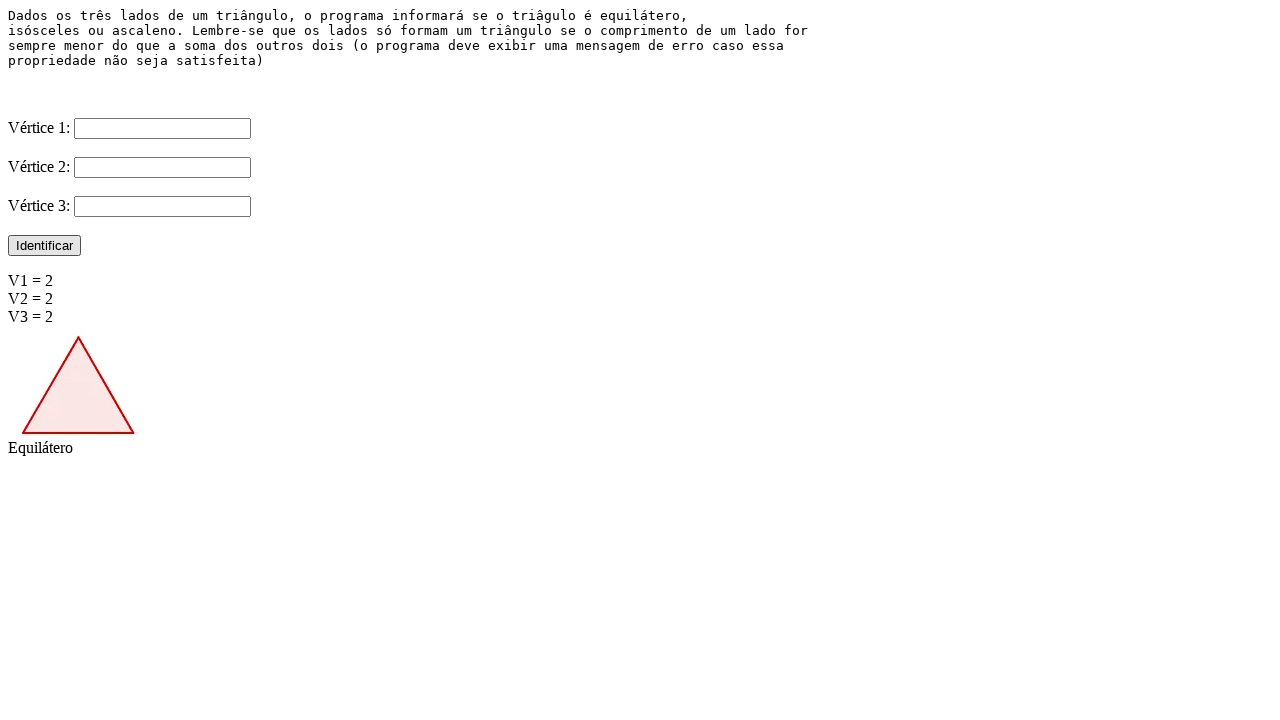

Result image loaded for triangle (2, 2, 2)
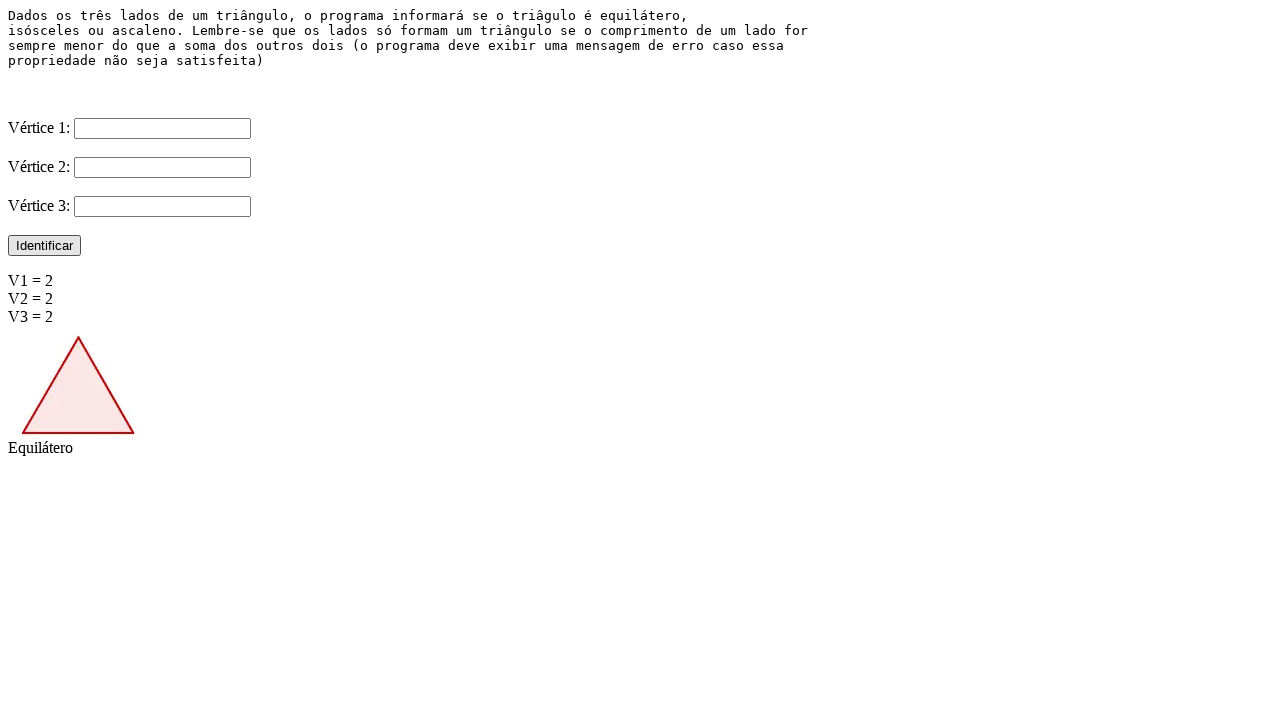

Cleared V1 input field on input[name='V1']
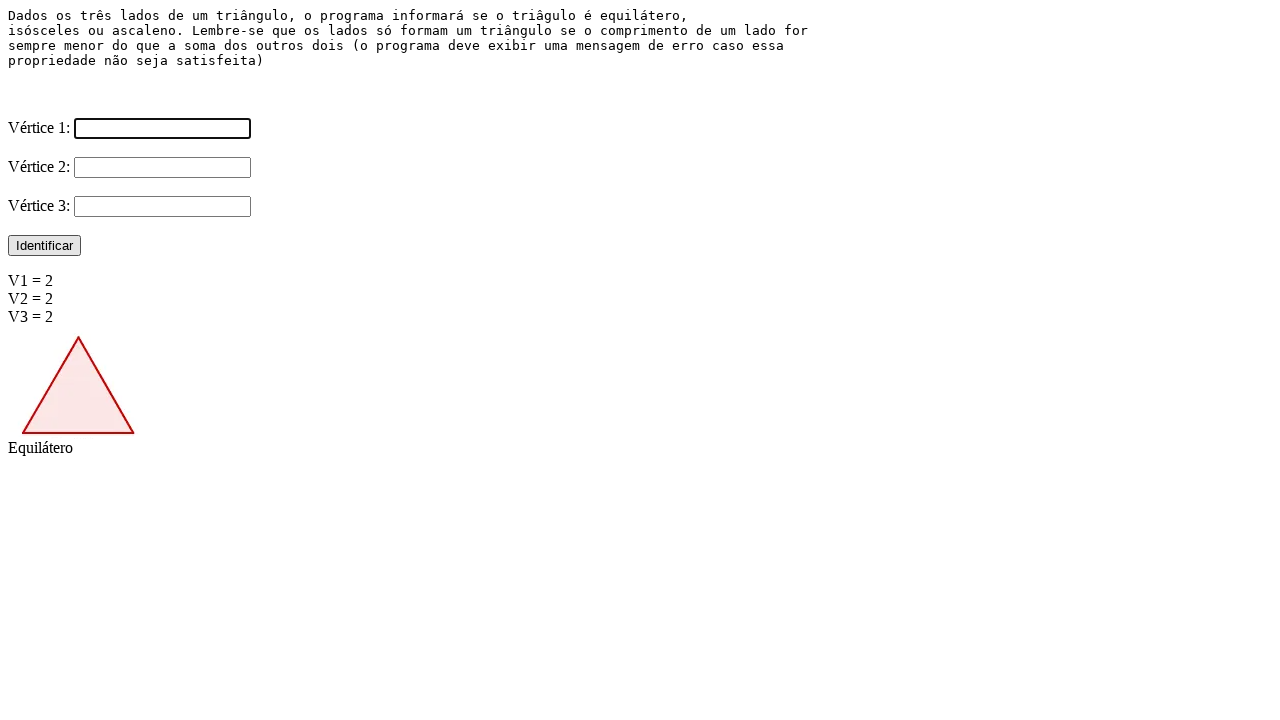

Cleared V2 input field on input[name='V2']
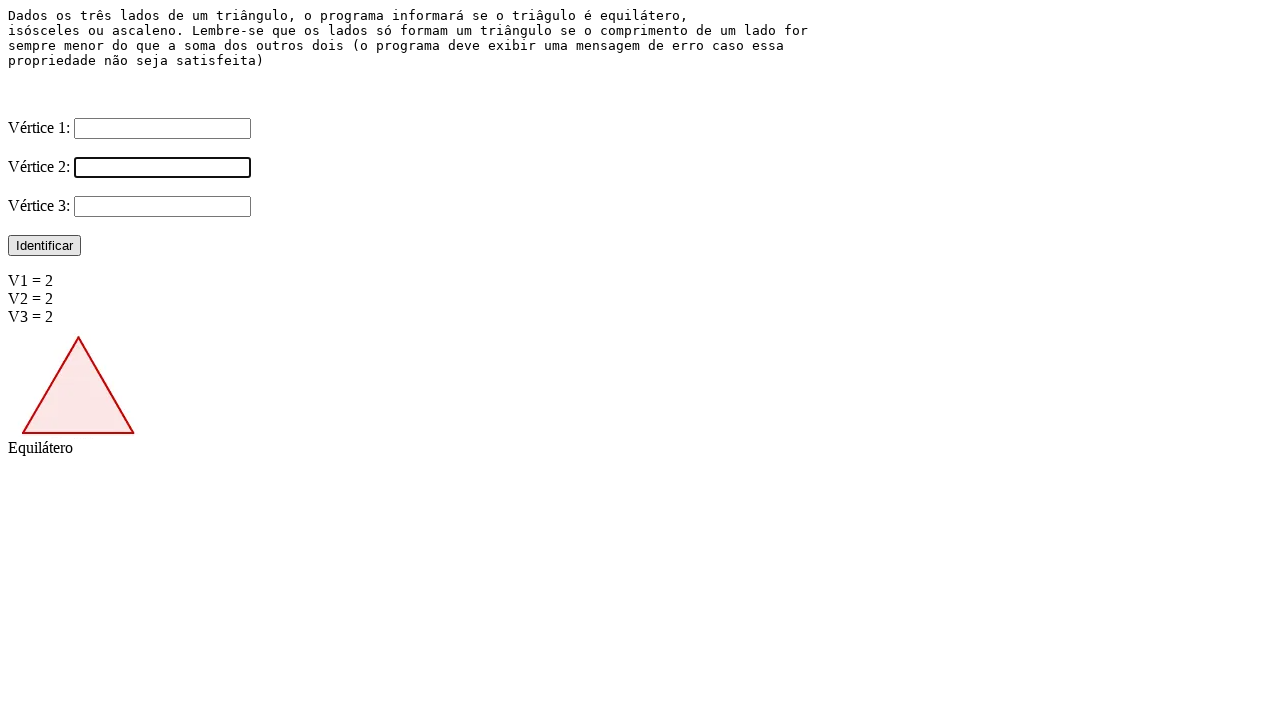

Cleared V3 input field on input[name='V3']
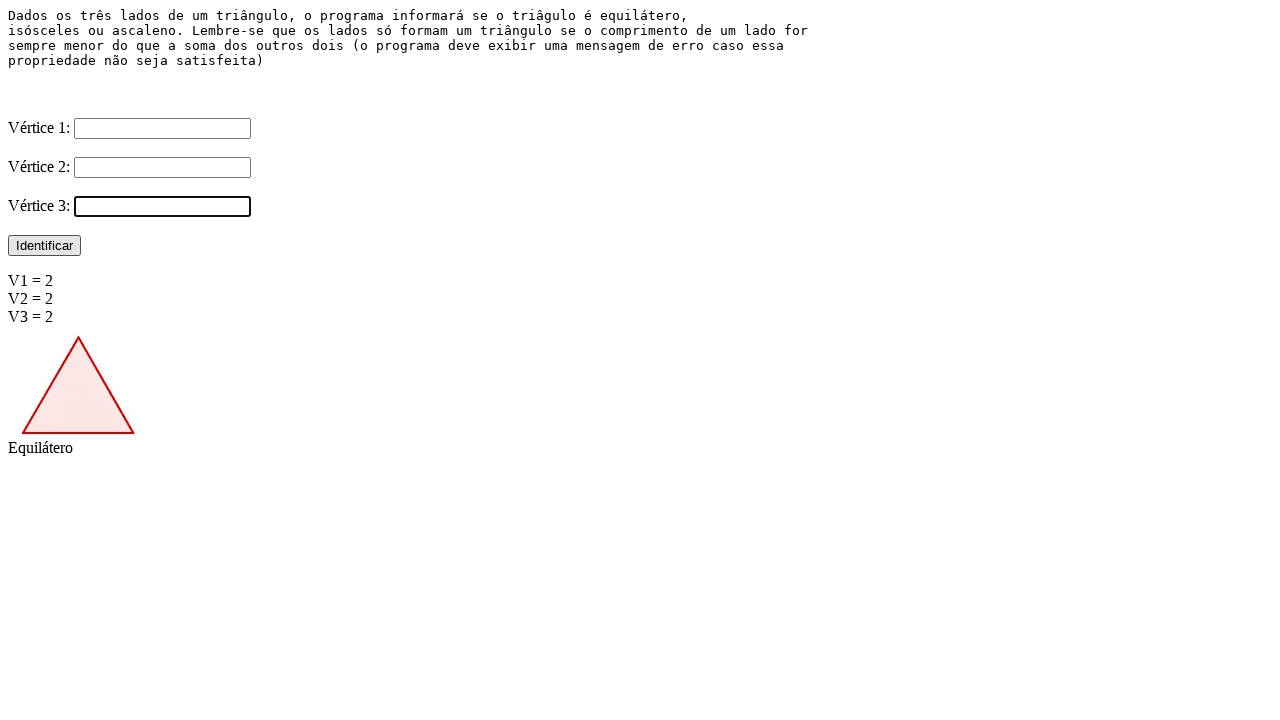

Entered V1 value: 1 on input[name='V1']
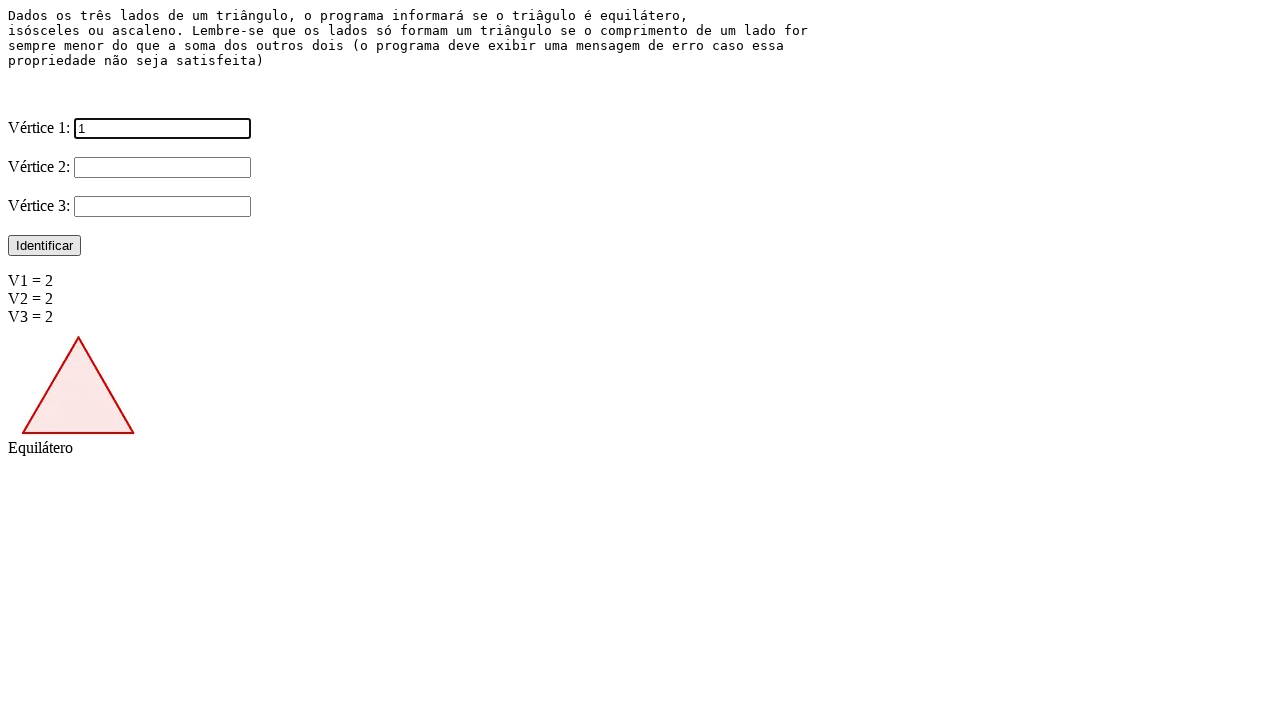

Entered V2 value: 2 on input[name='V2']
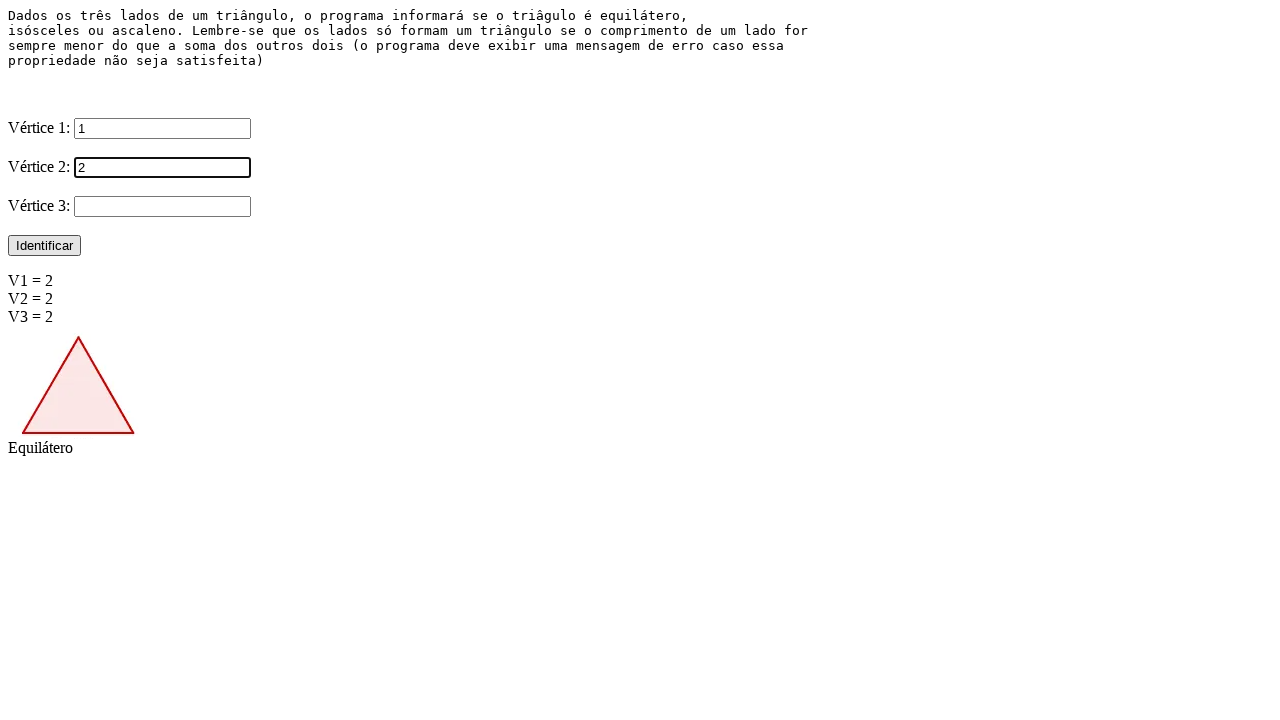

Entered V3 value: 3 on input[name='V3']
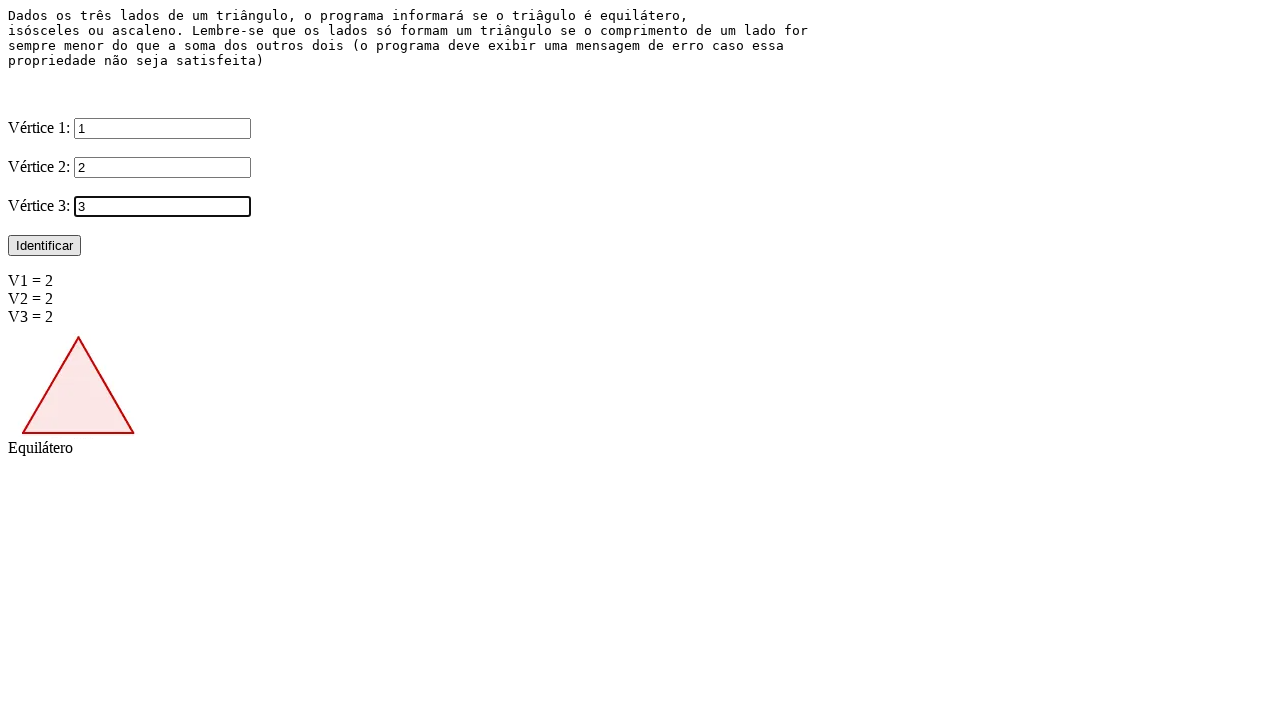

Clicked Identificar button to validate triangle (1, 2, 3) at (44, 246) on input[value='Identificar']
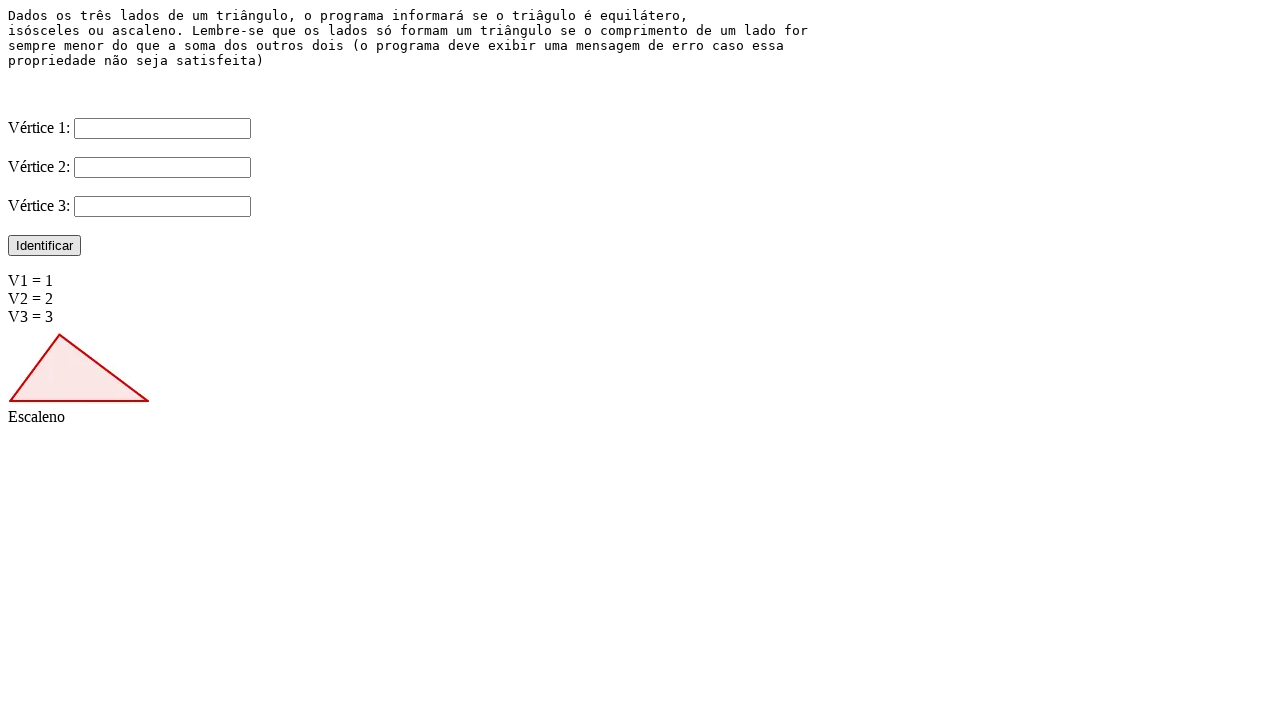

Result image loaded for triangle (1, 2, 3)
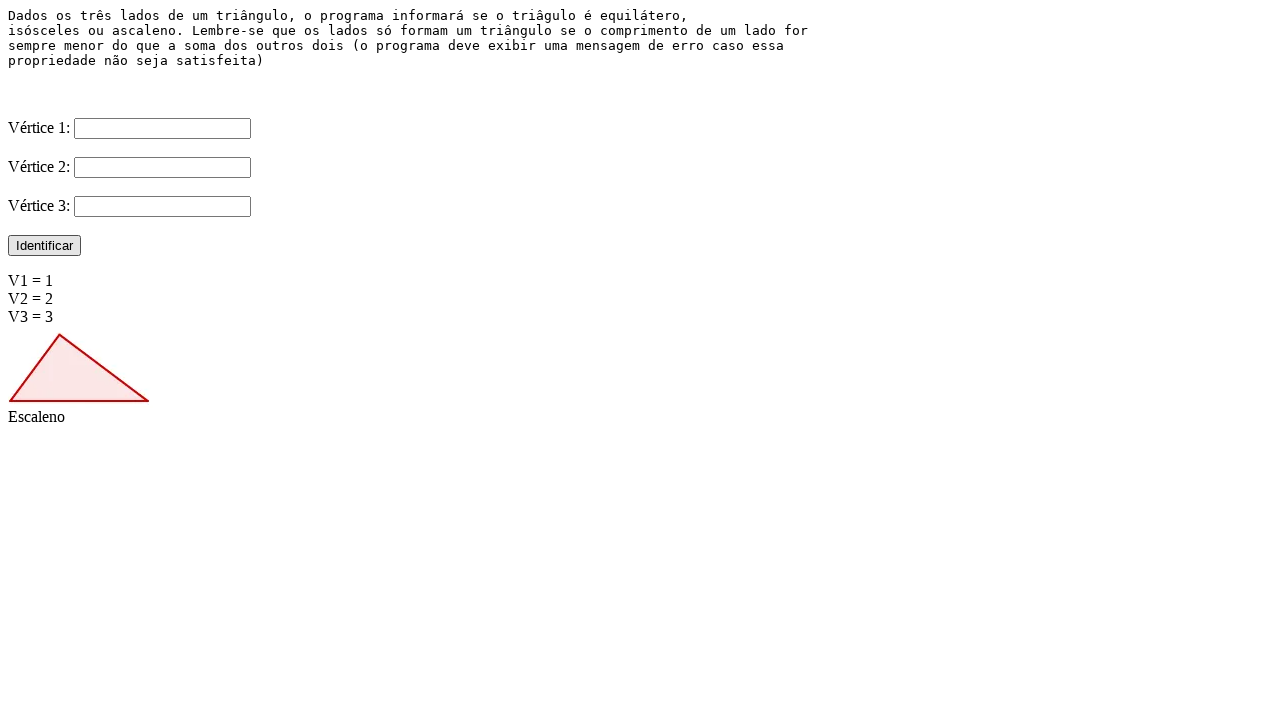

Cleared V1 input field on input[name='V1']
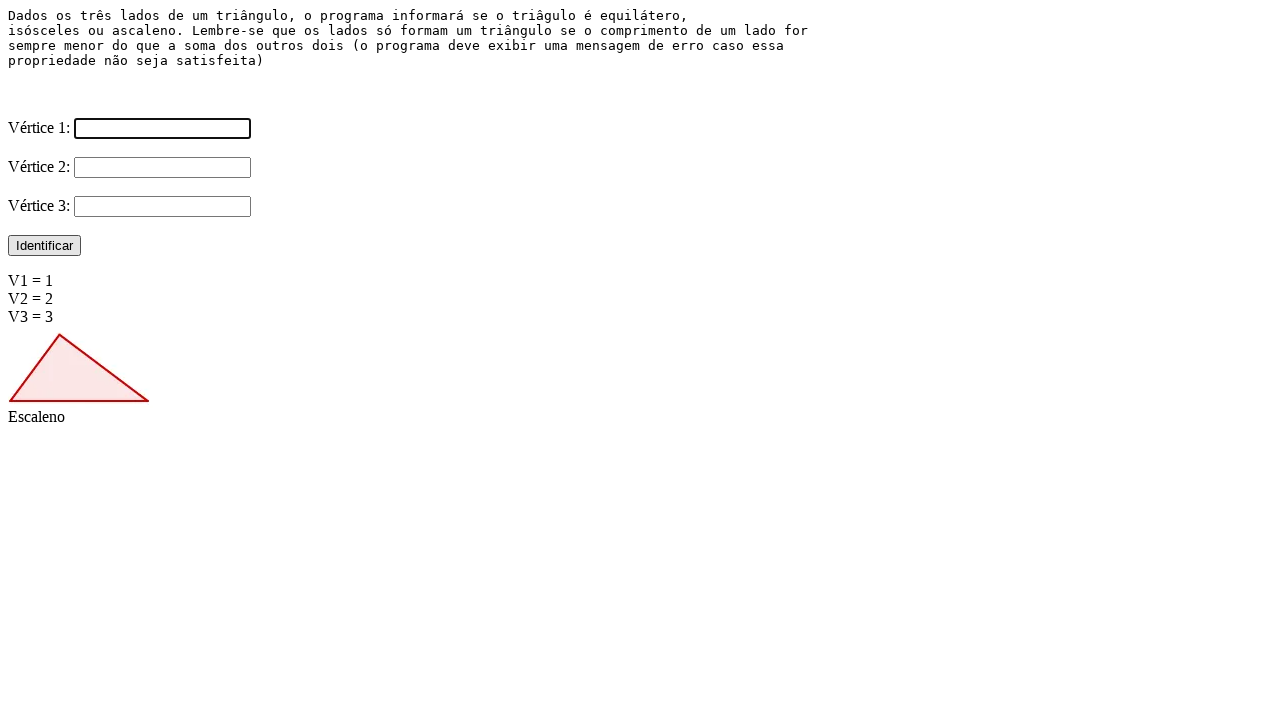

Cleared V2 input field on input[name='V2']
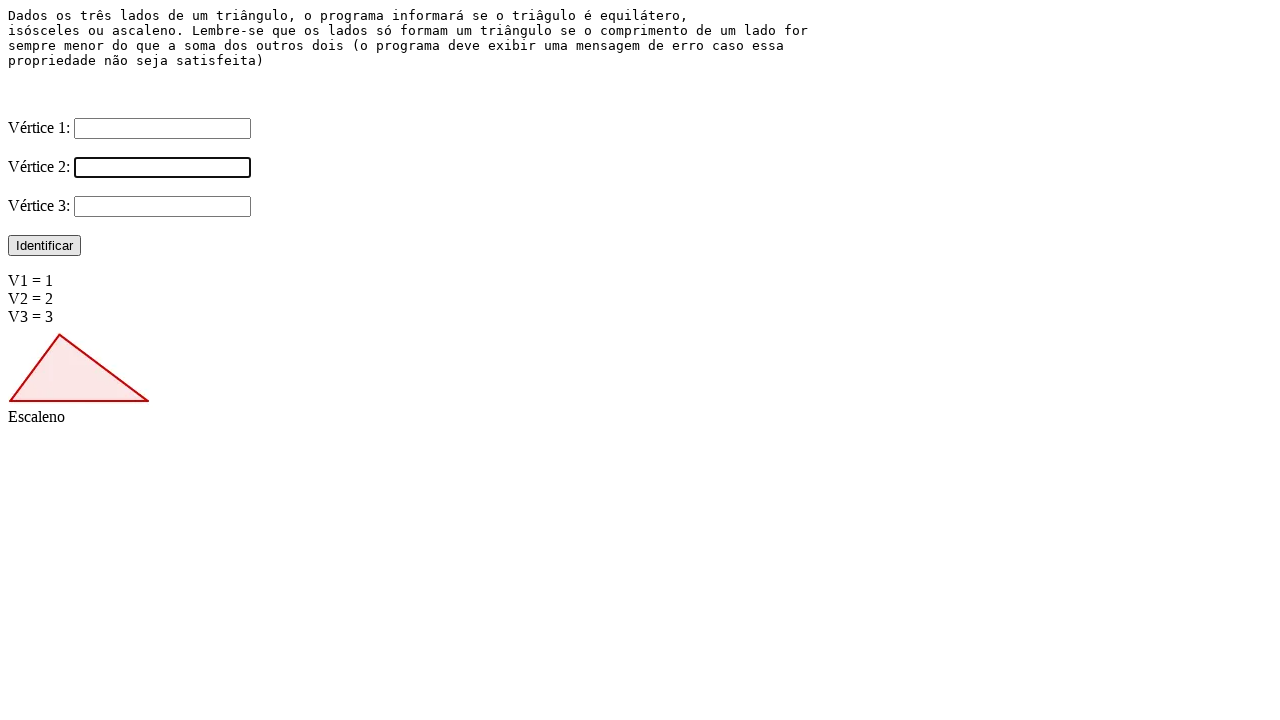

Cleared V3 input field on input[name='V3']
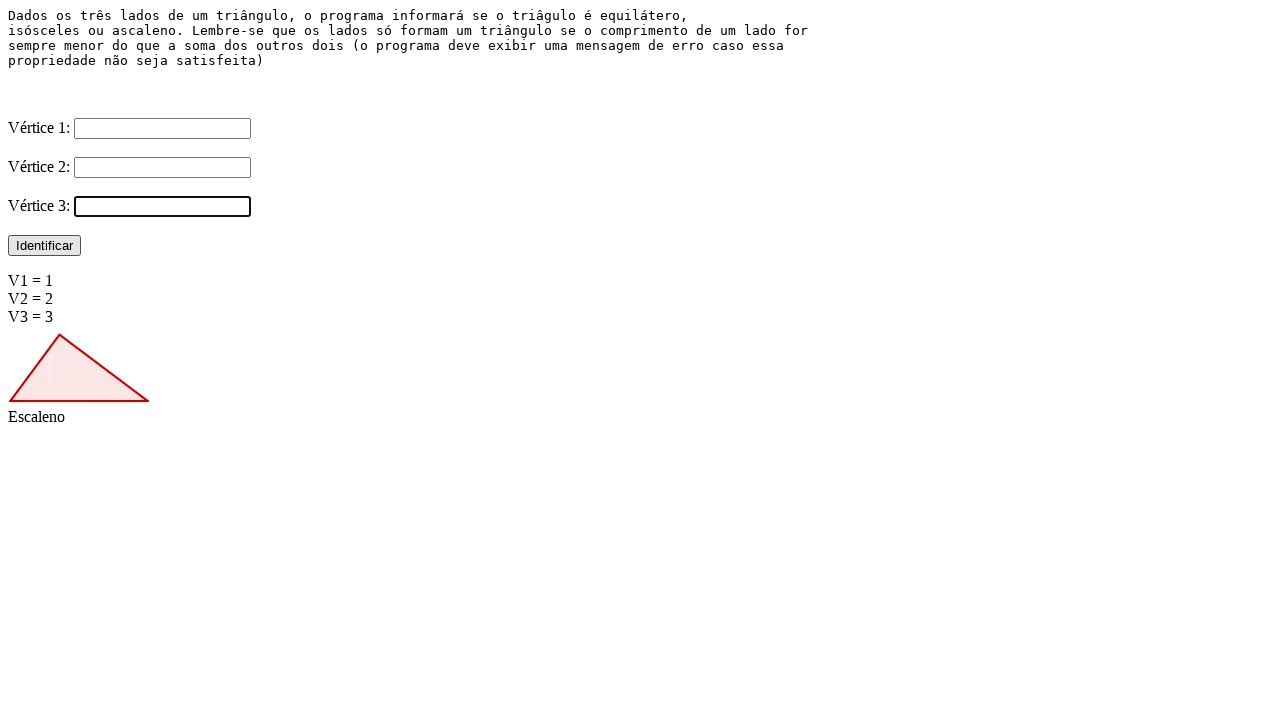

Entered V1 value: 8 on input[name='V1']
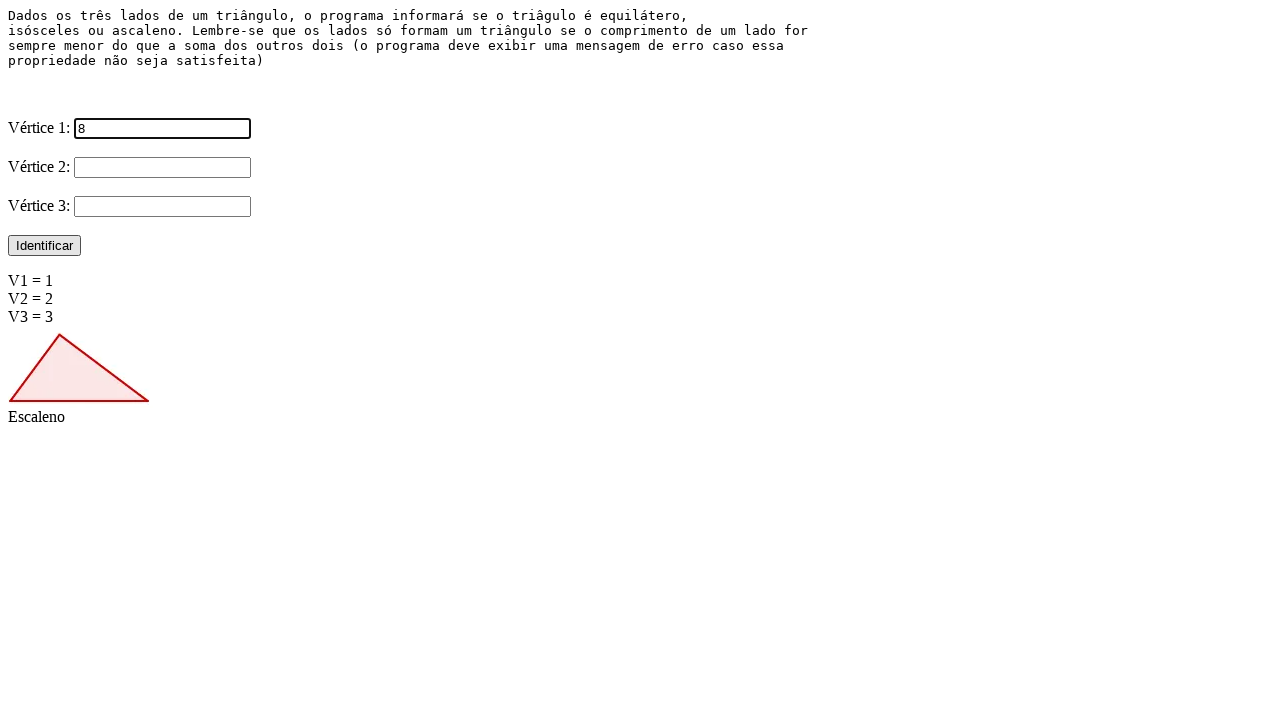

Entered V2 value: 1 on input[name='V2']
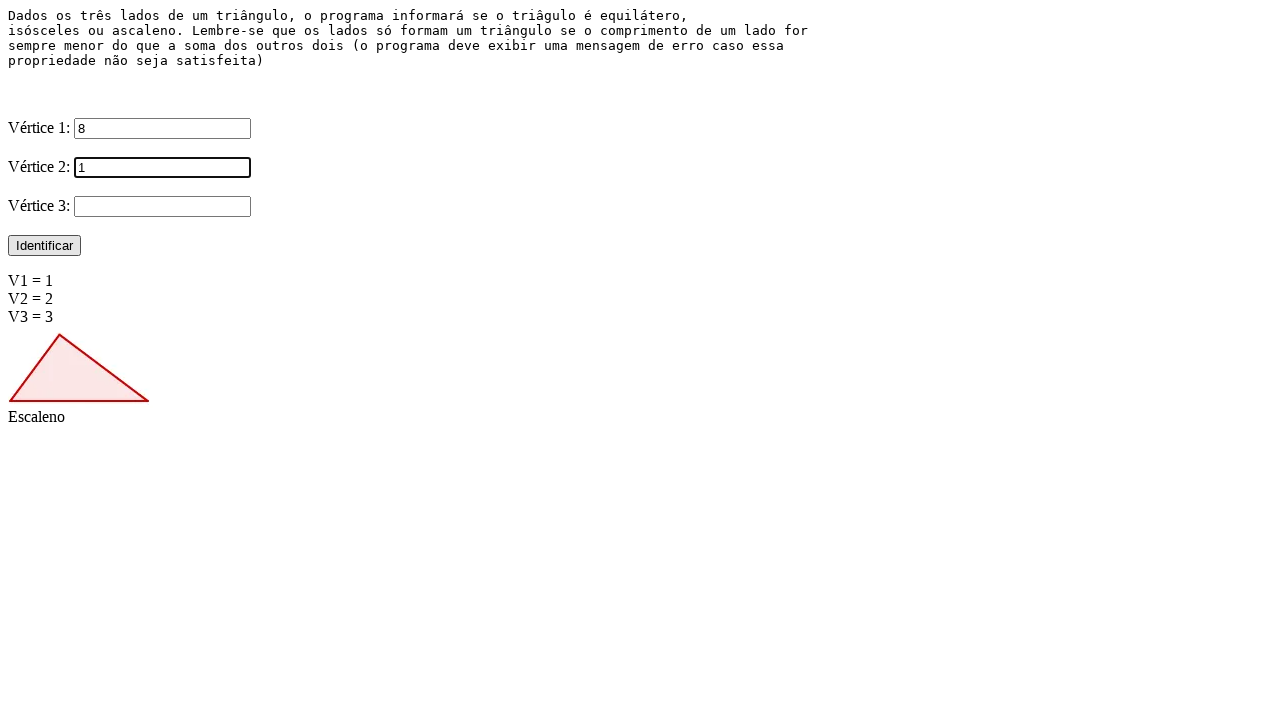

Entered V3 value: 9 on input[name='V3']
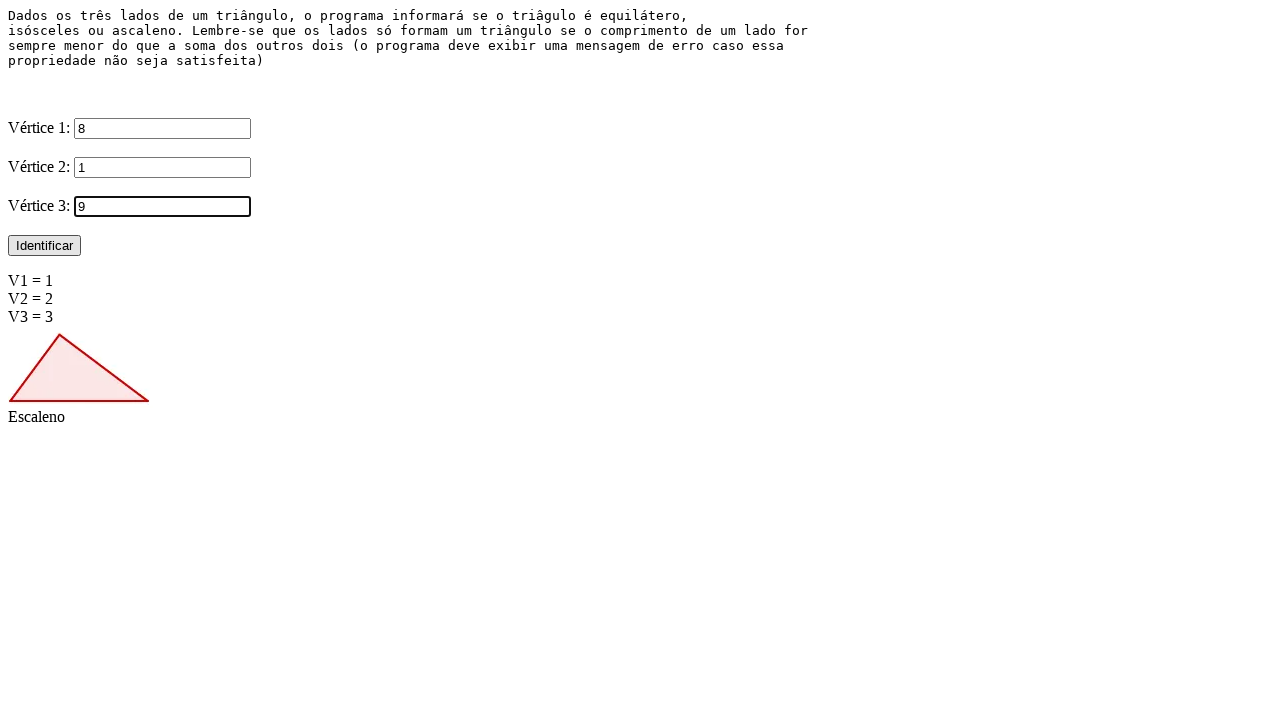

Clicked Identificar button to validate triangle (8, 1, 9) at (44, 246) on input[value='Identificar']
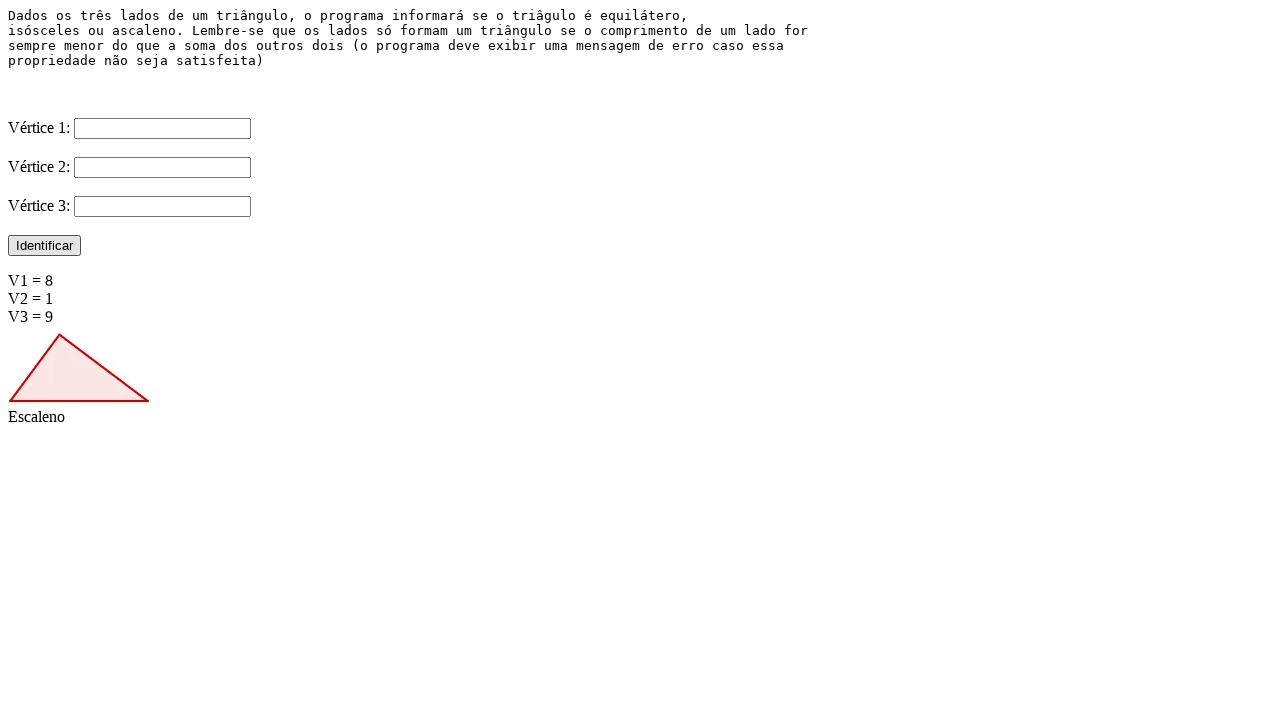

Result image loaded for triangle (8, 1, 9)
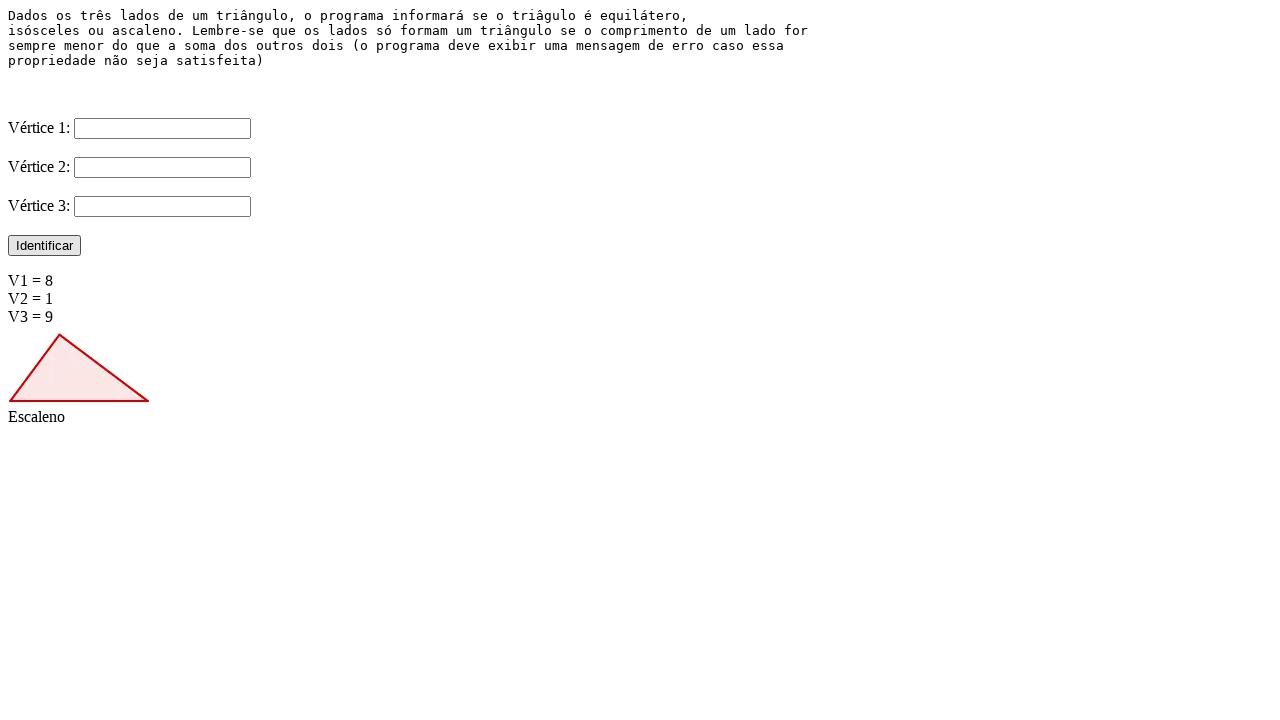

Cleared V1 input field on input[name='V1']
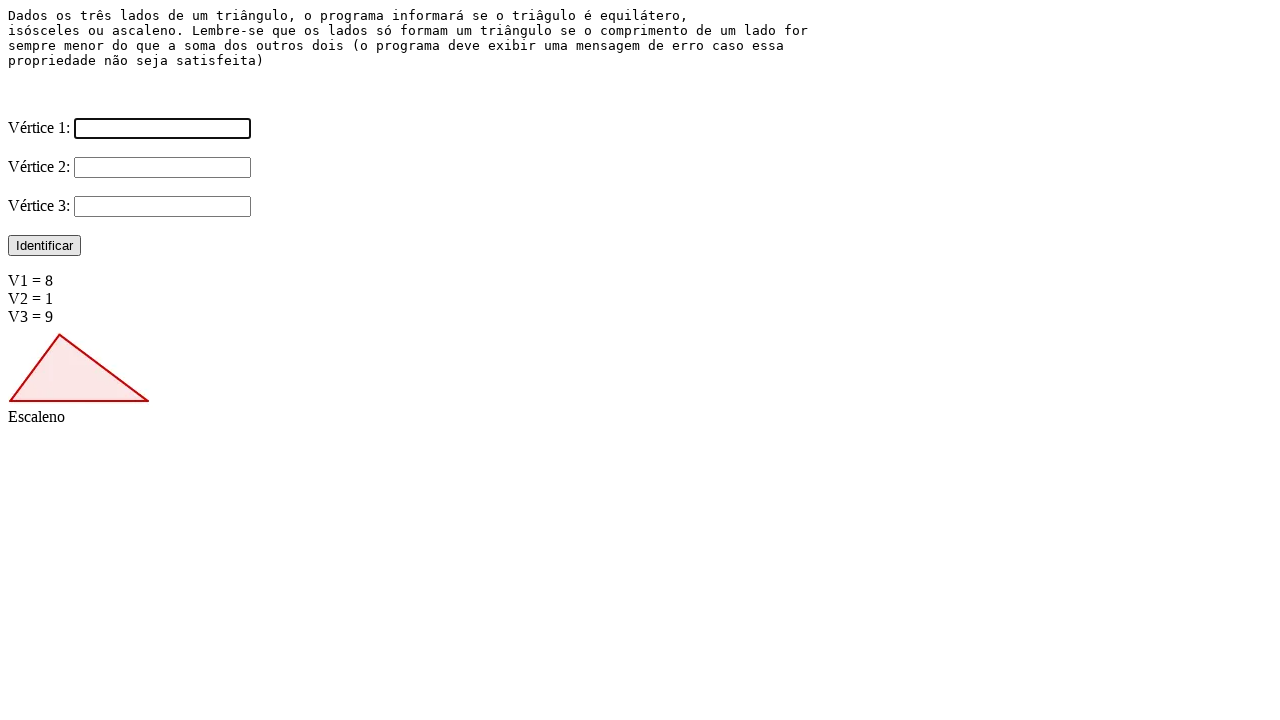

Cleared V2 input field on input[name='V2']
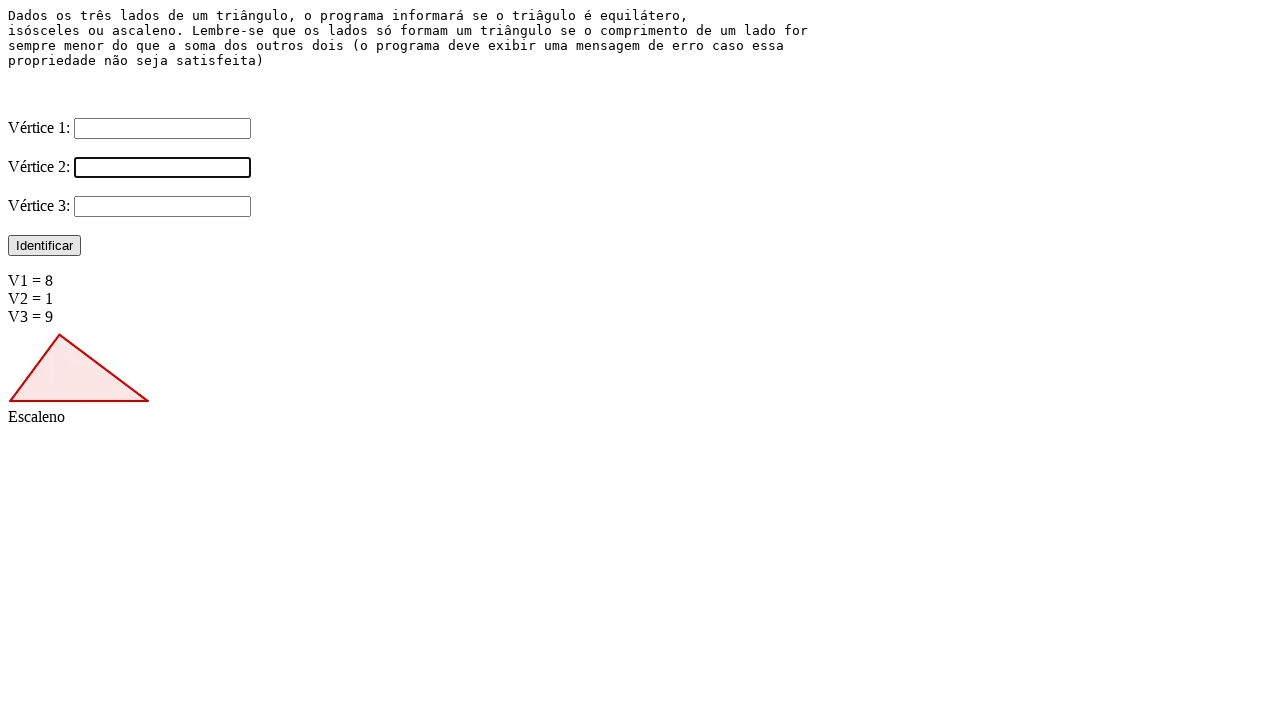

Cleared V3 input field on input[name='V3']
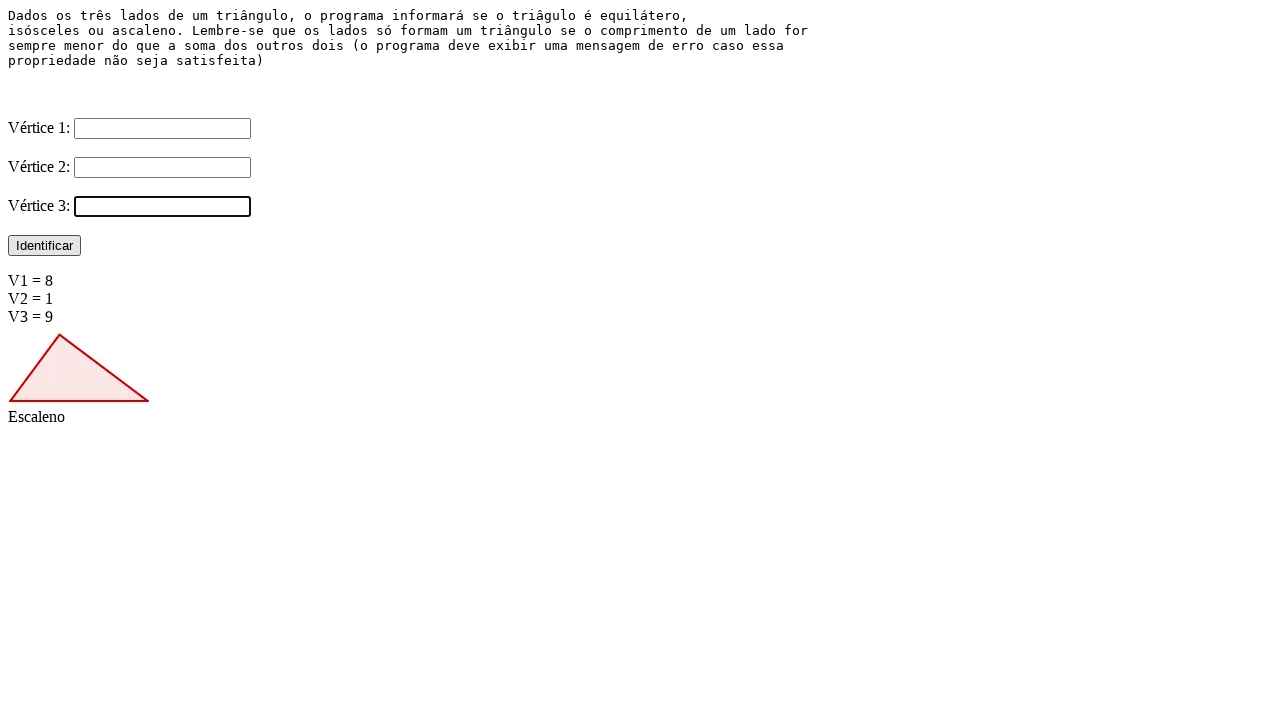

Entered V1 value: 10 on input[name='V1']
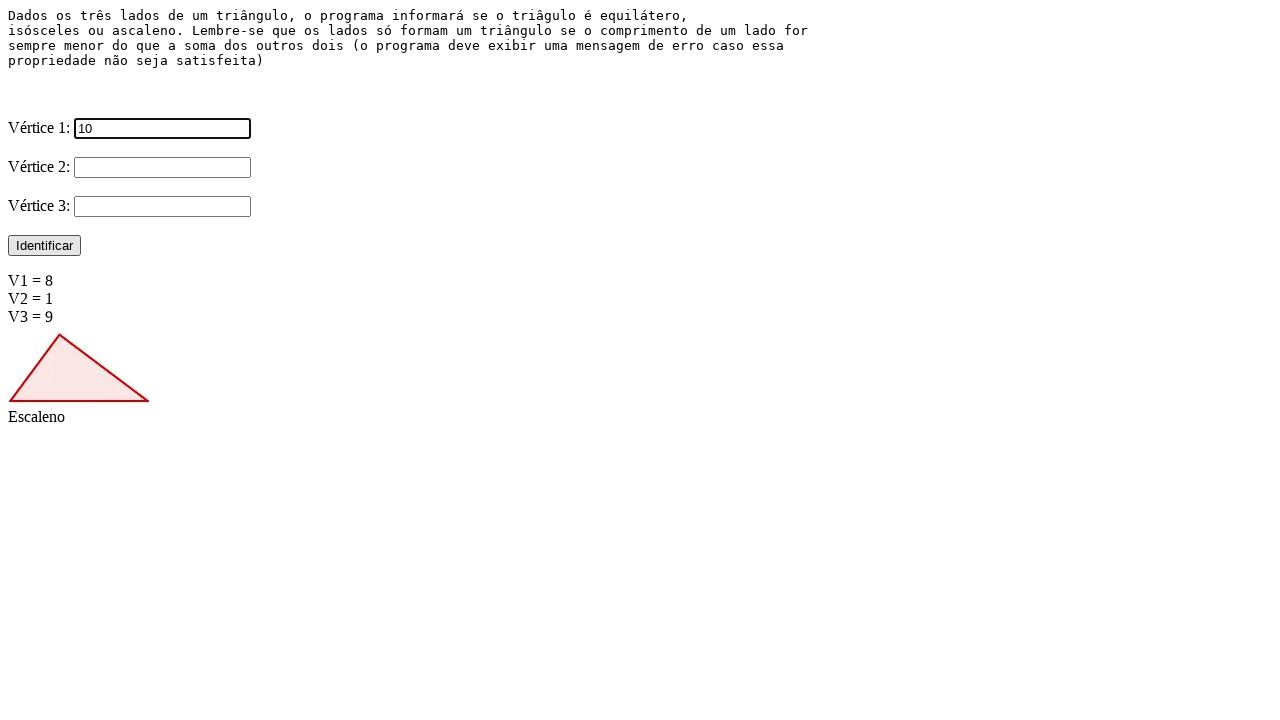

Entered V2 value: 5 on input[name='V2']
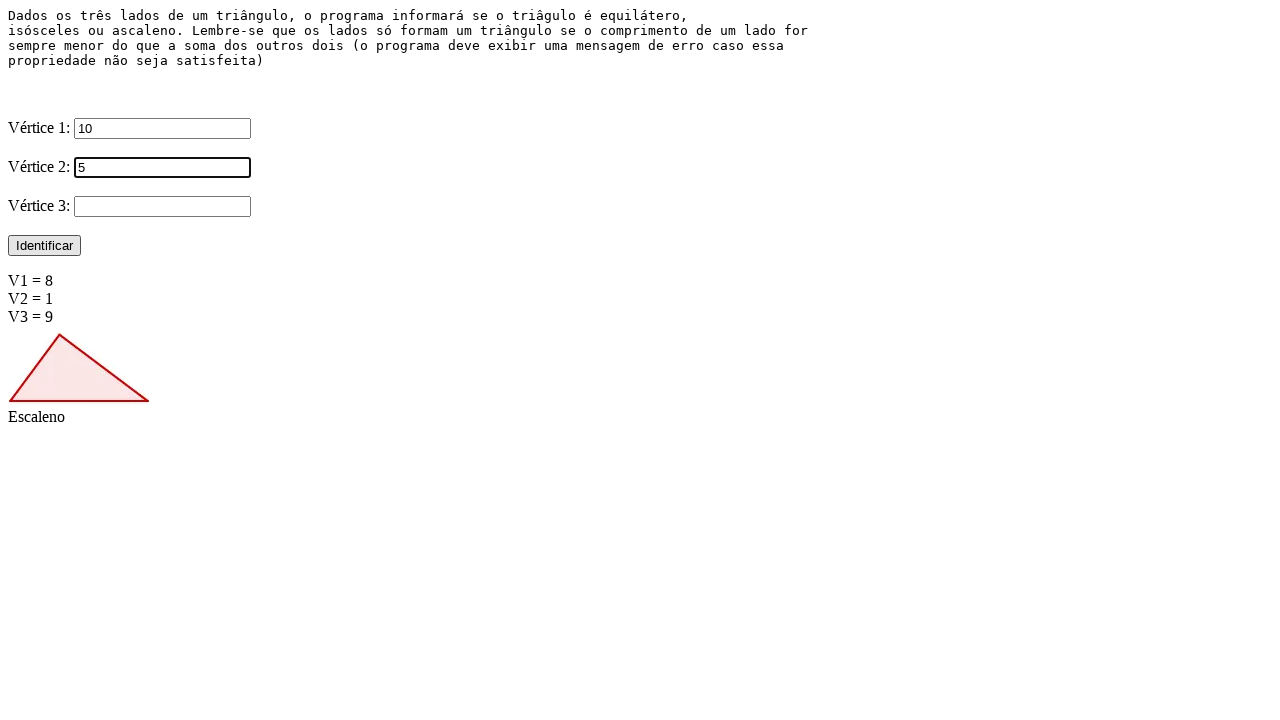

Entered V3 value: 2 on input[name='V3']
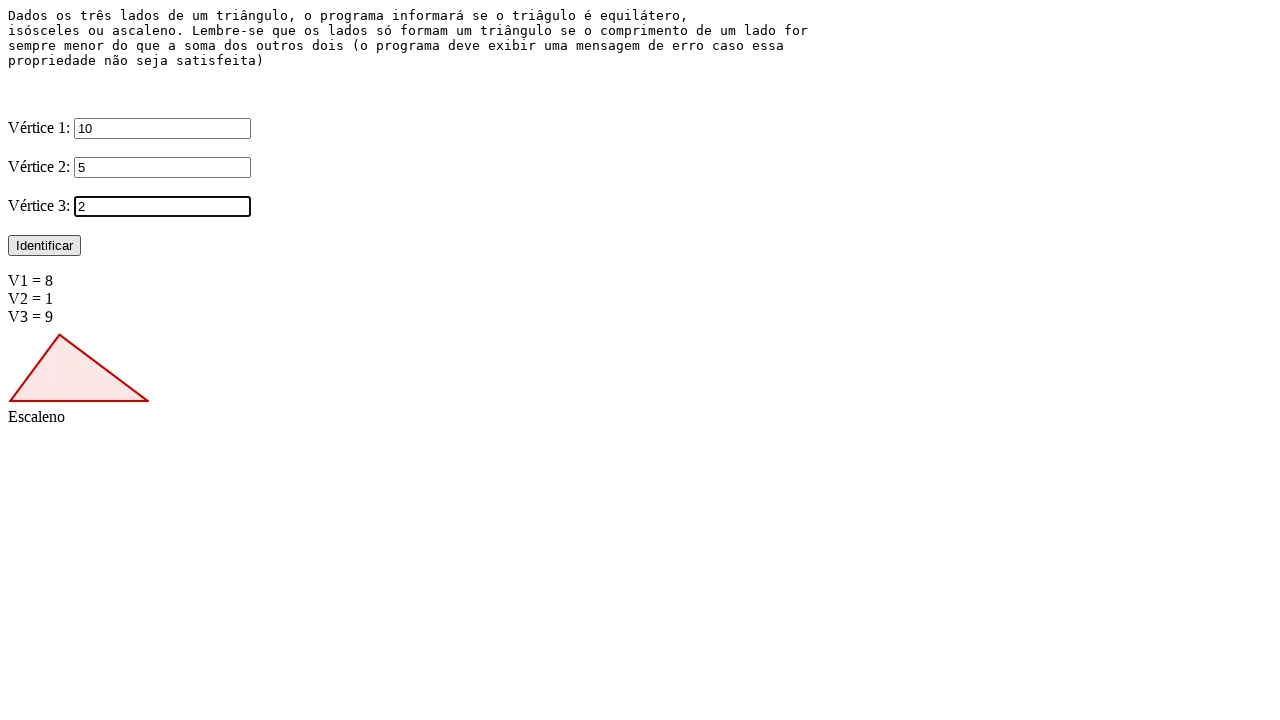

Clicked Identificar button to validate triangle (10, 5, 2) at (44, 246) on input[value='Identificar']
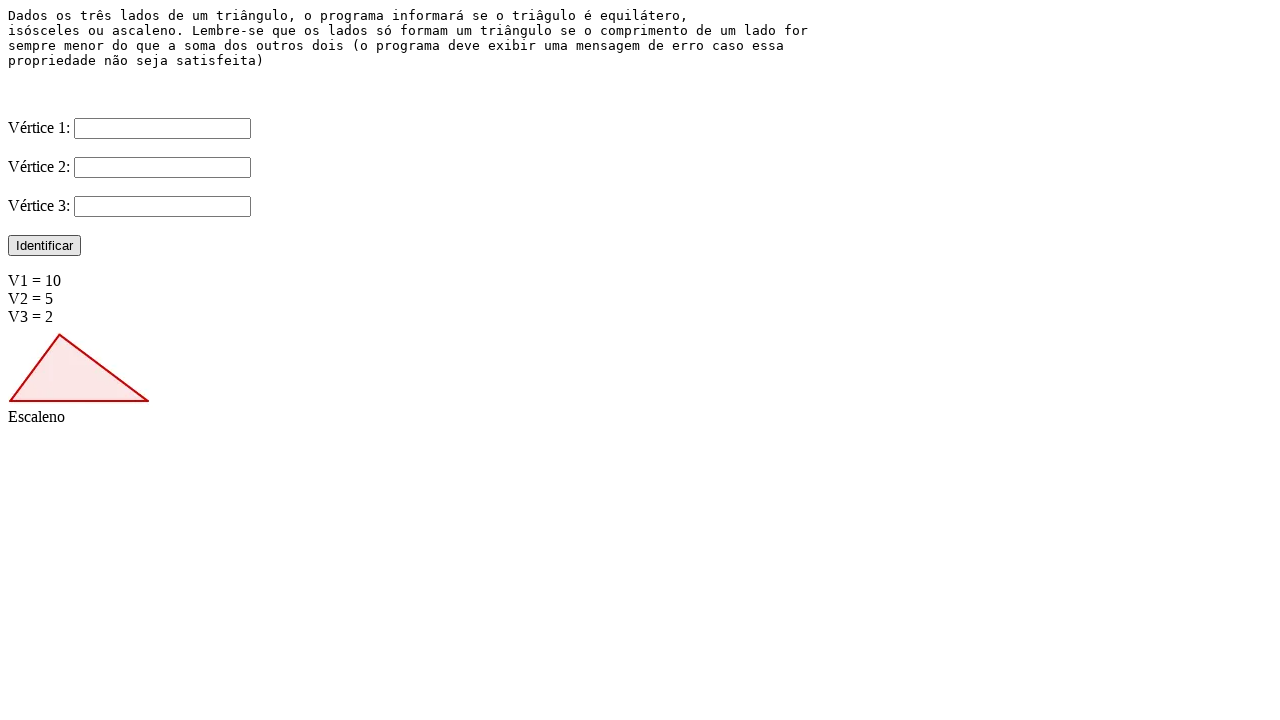

Result image loaded for triangle (10, 5, 2)
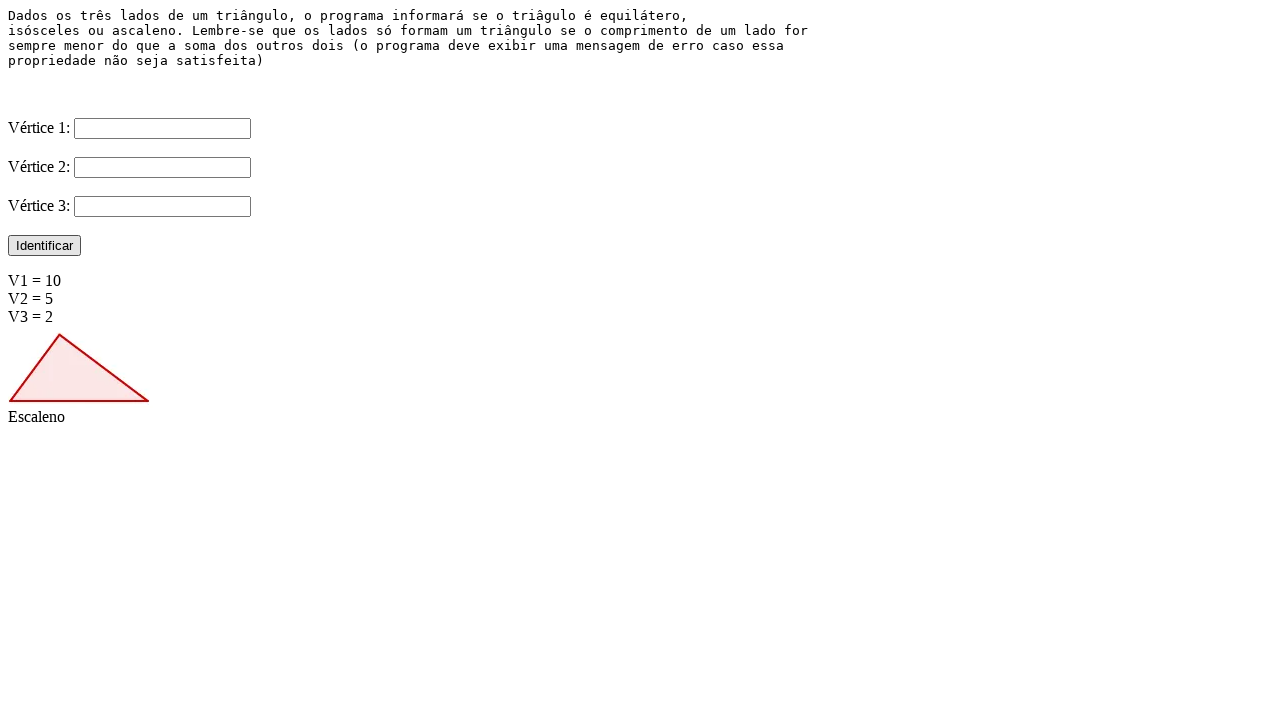

Cleared V1 input field on input[name='V1']
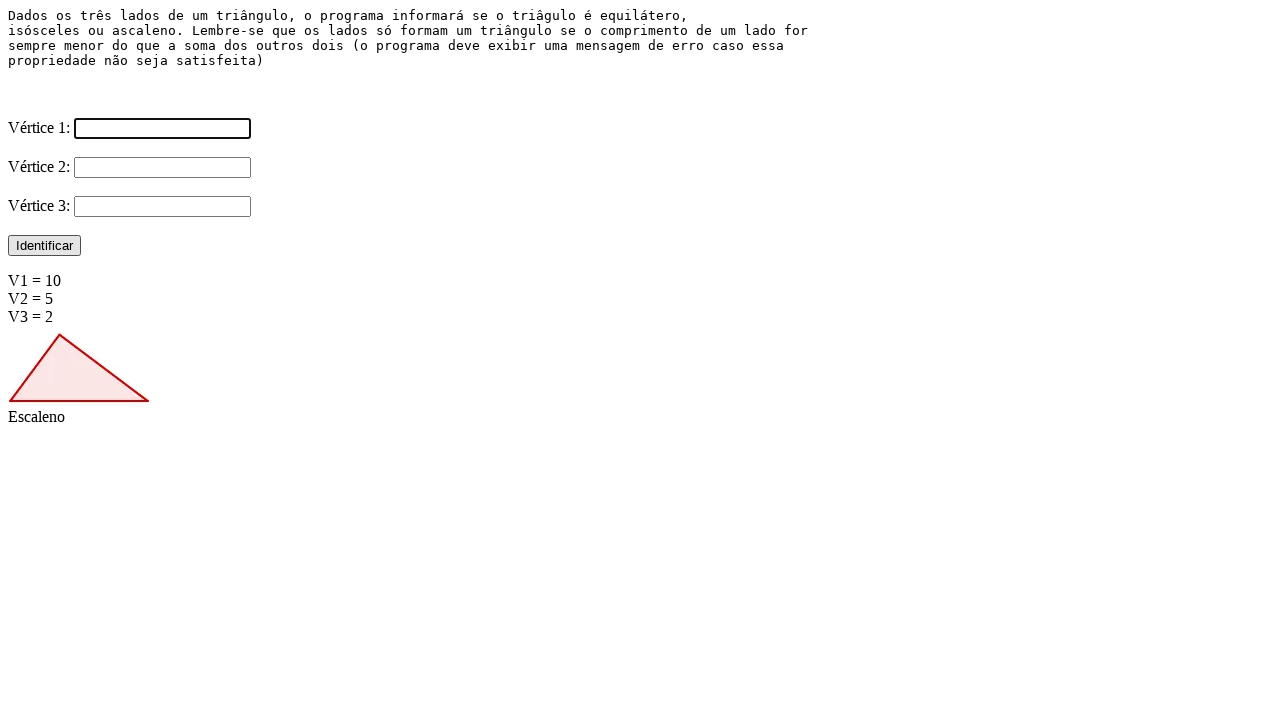

Cleared V2 input field on input[name='V2']
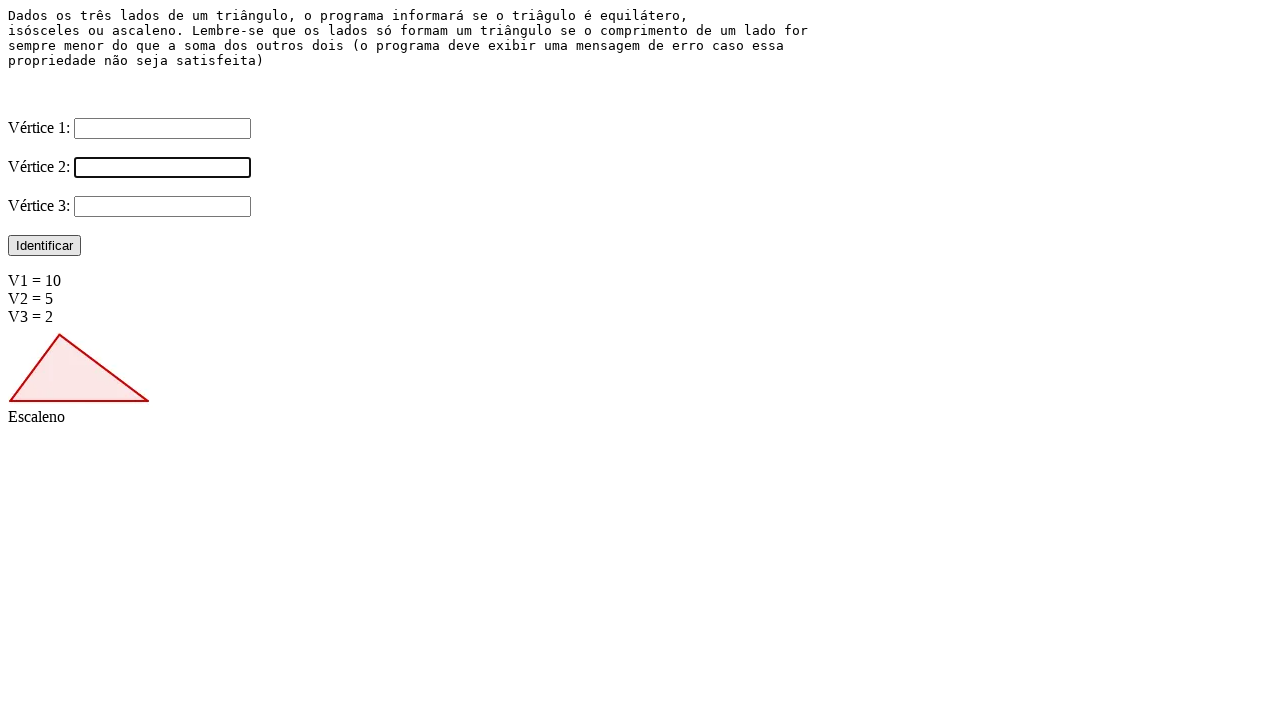

Cleared V3 input field on input[name='V3']
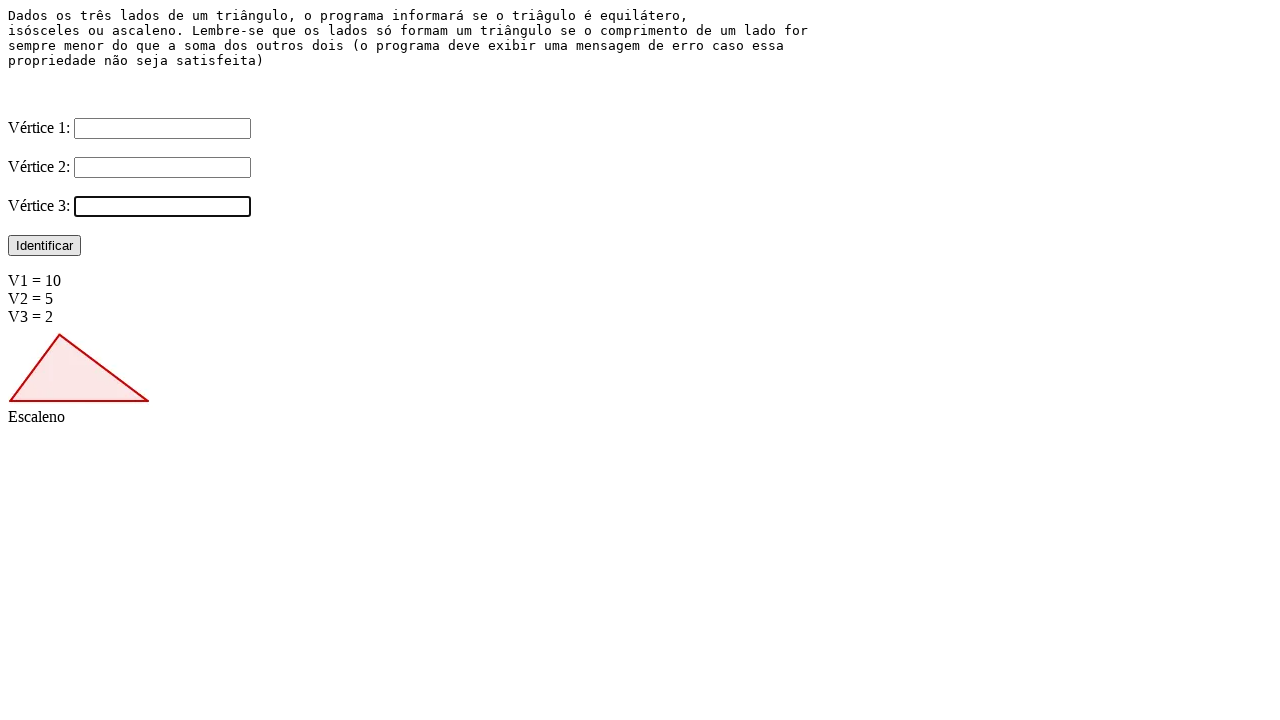

Entered V1 value: 0 on input[name='V1']
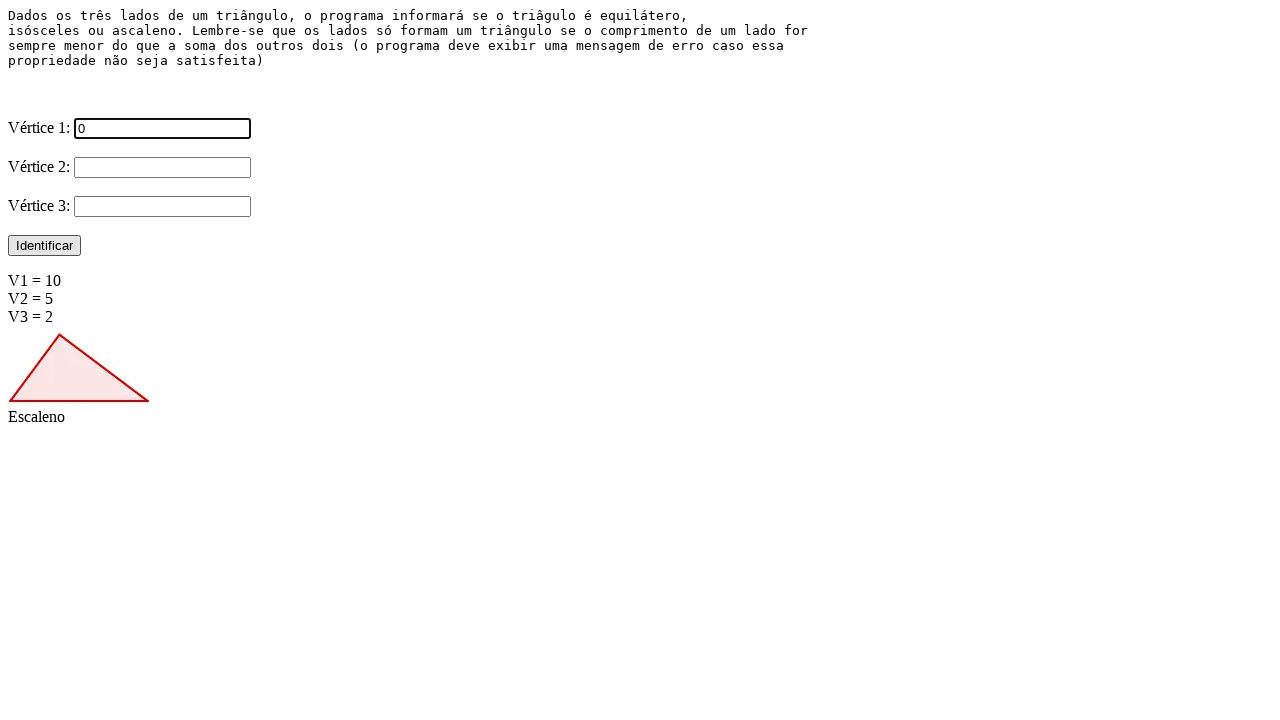

Entered V2 value: 5 on input[name='V2']
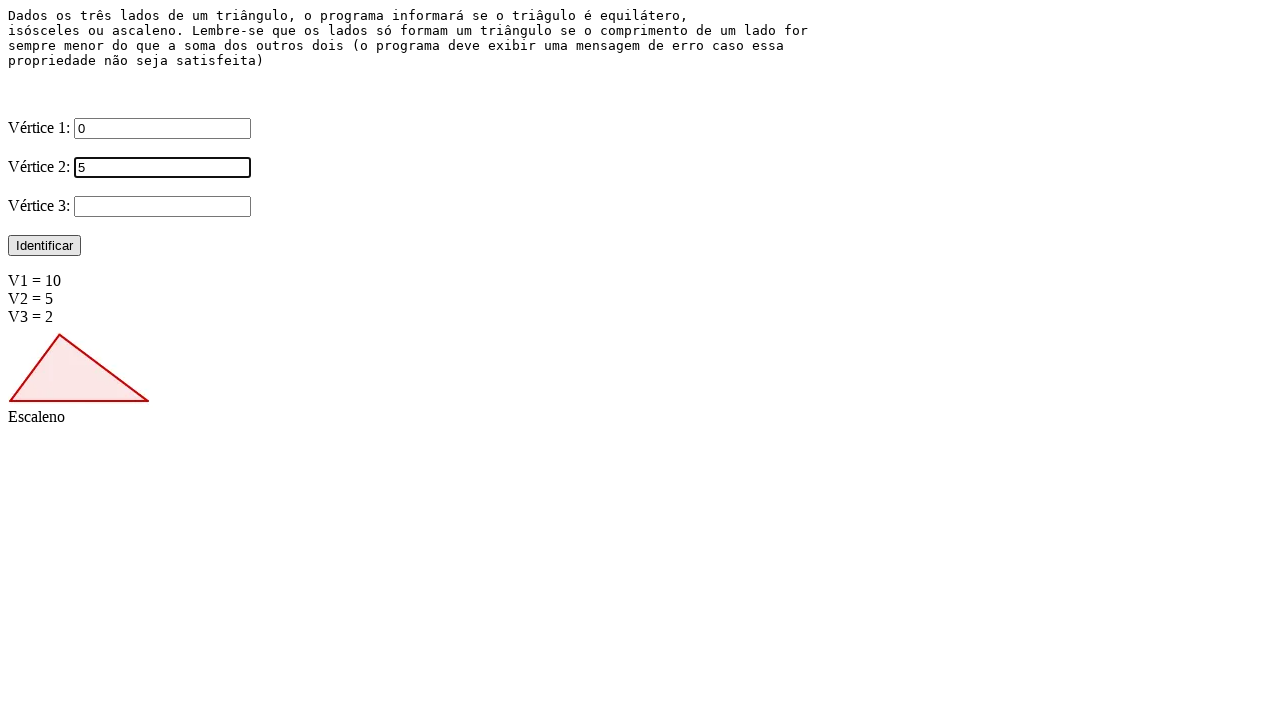

Entered V3 value: 5 on input[name='V3']
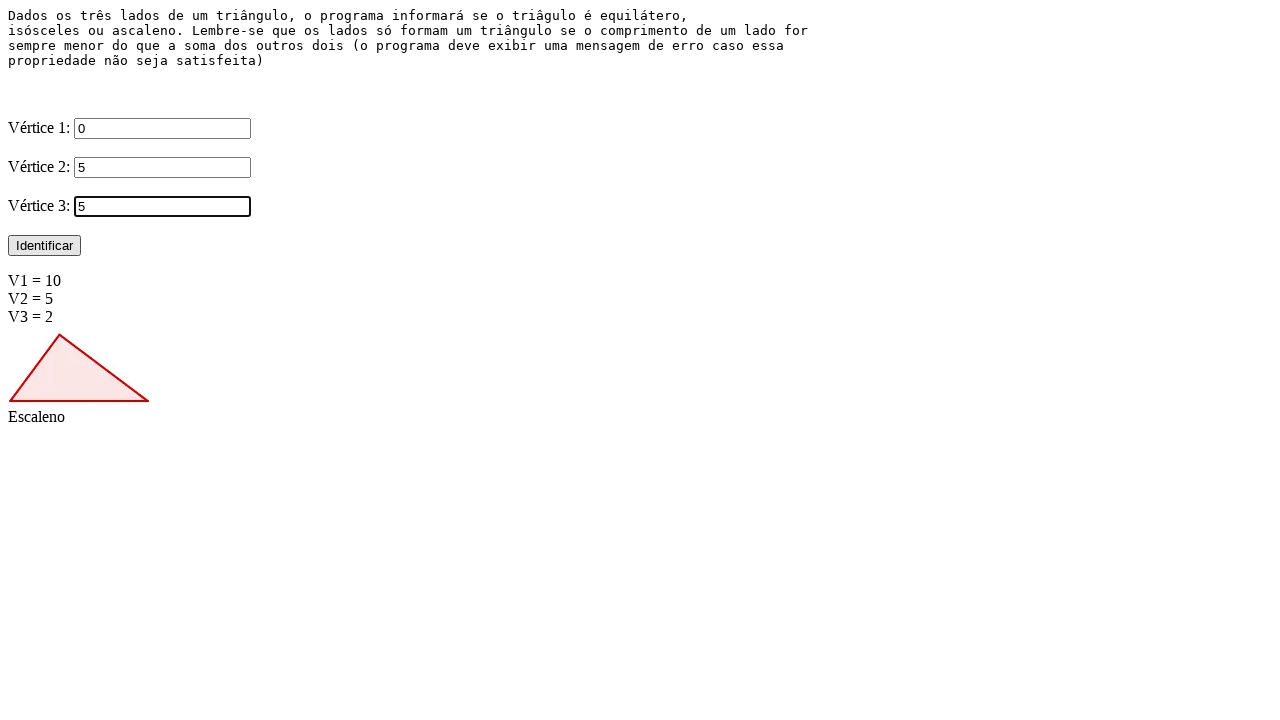

Clicked Identificar button to validate triangle (0, 5, 5) at (44, 246) on input[value='Identificar']
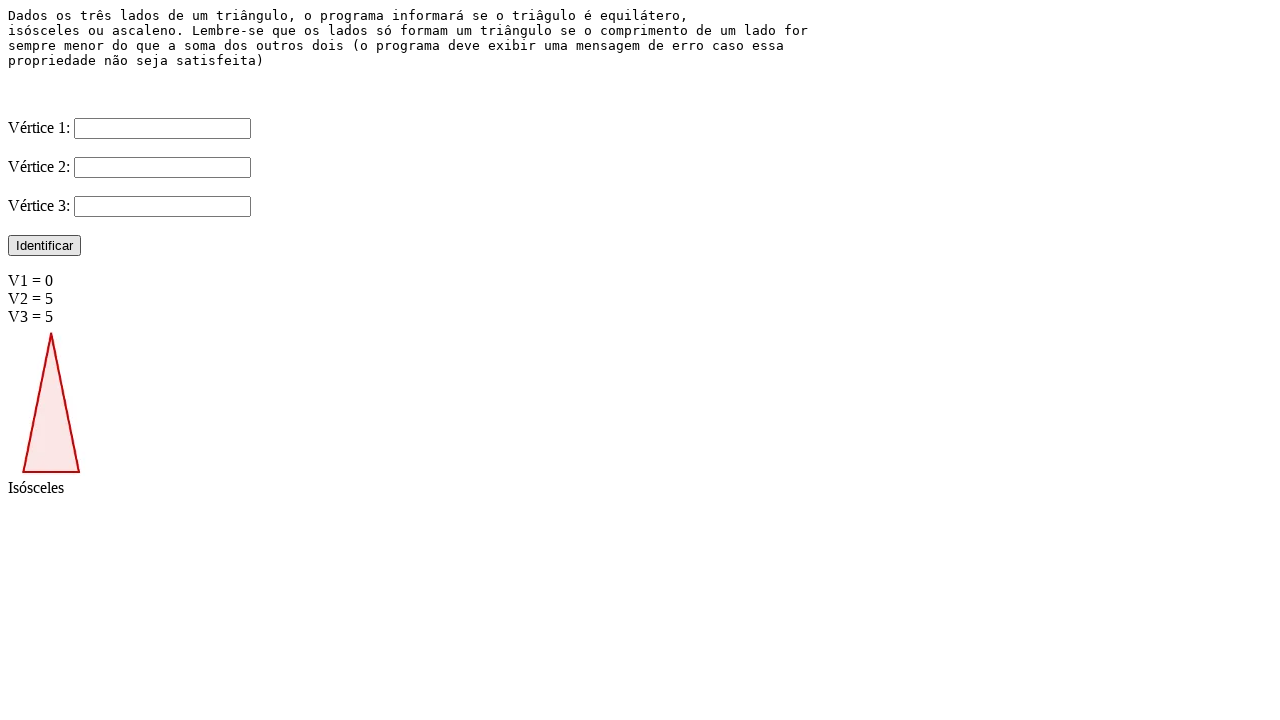

Result image loaded for triangle (0, 5, 5)
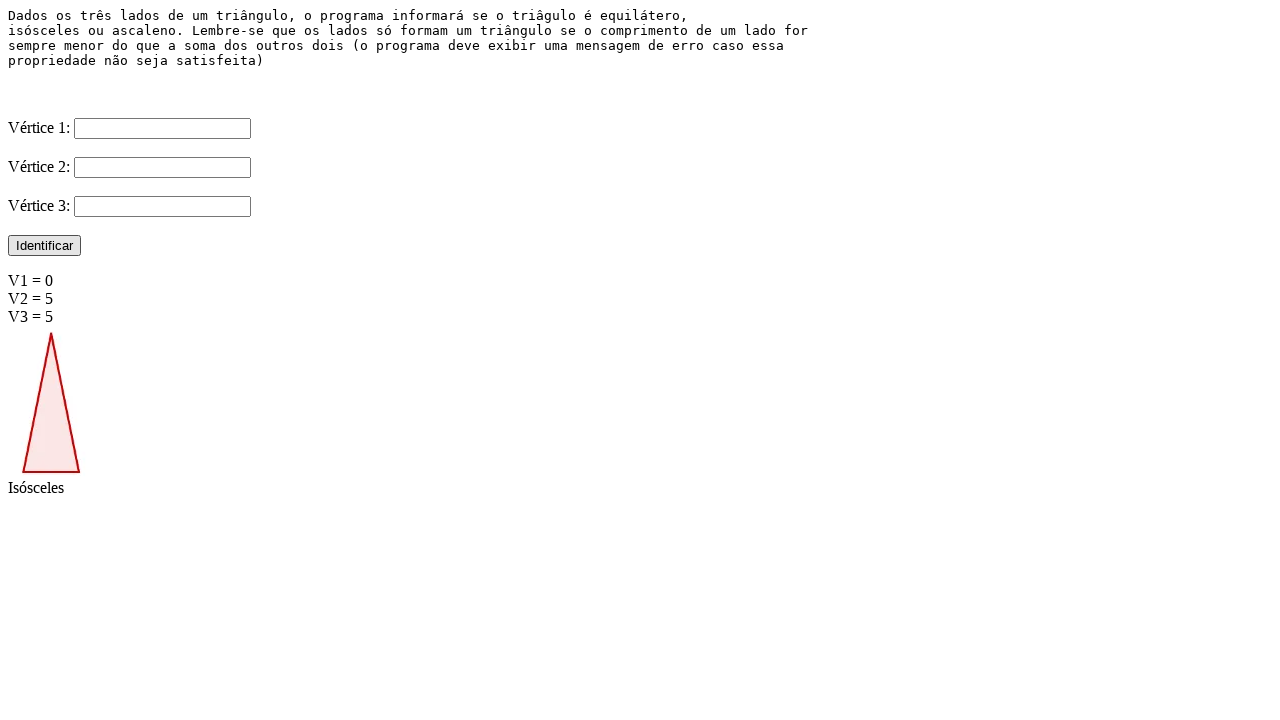

Cleared V1 input field on input[name='V1']
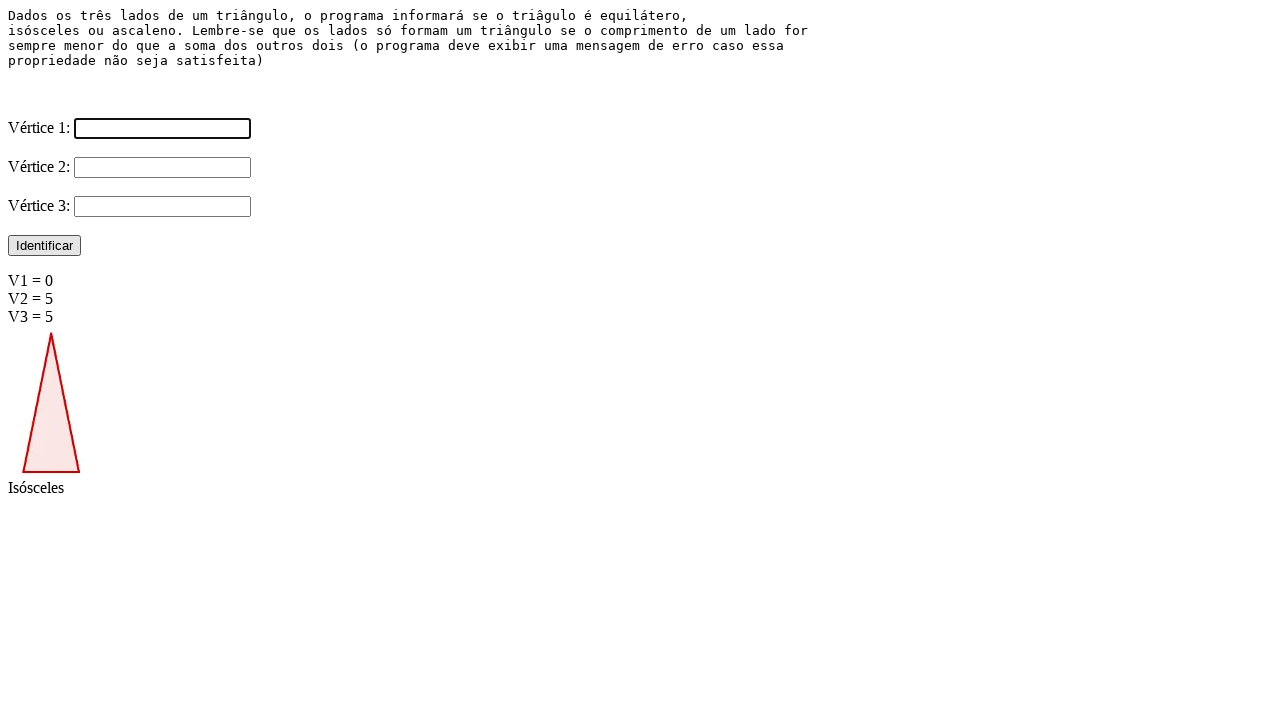

Cleared V2 input field on input[name='V2']
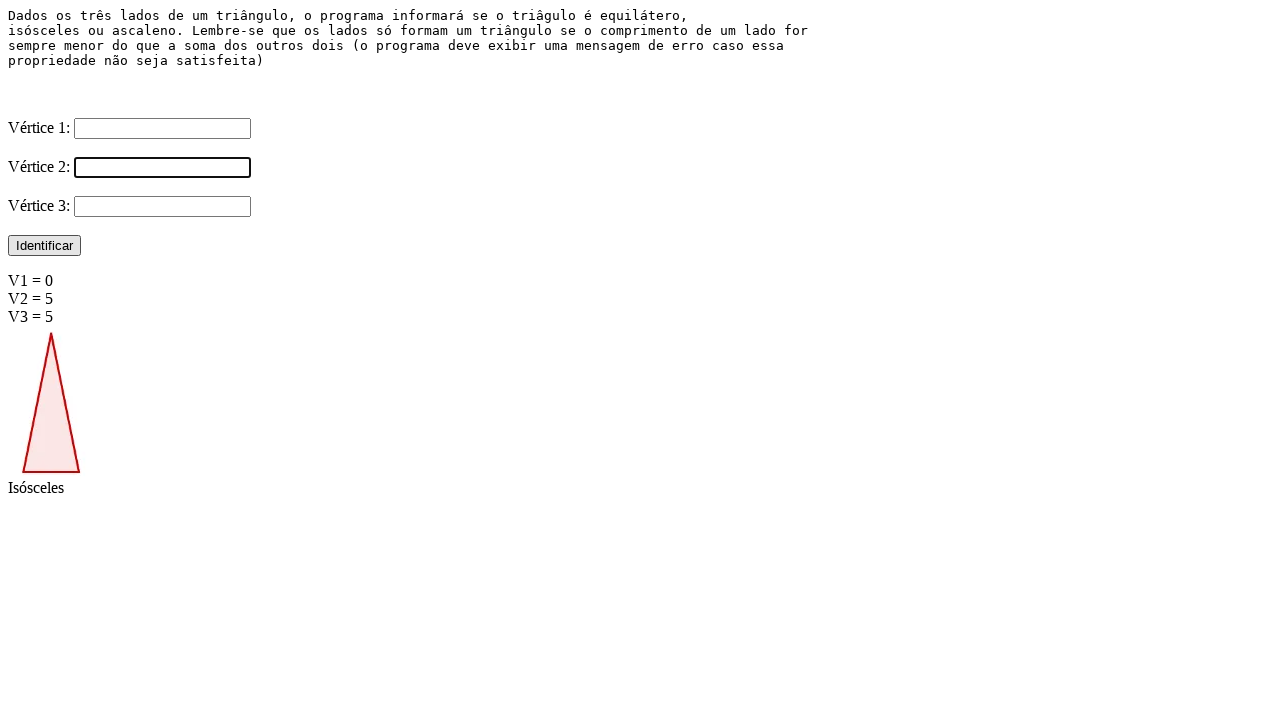

Cleared V3 input field on input[name='V3']
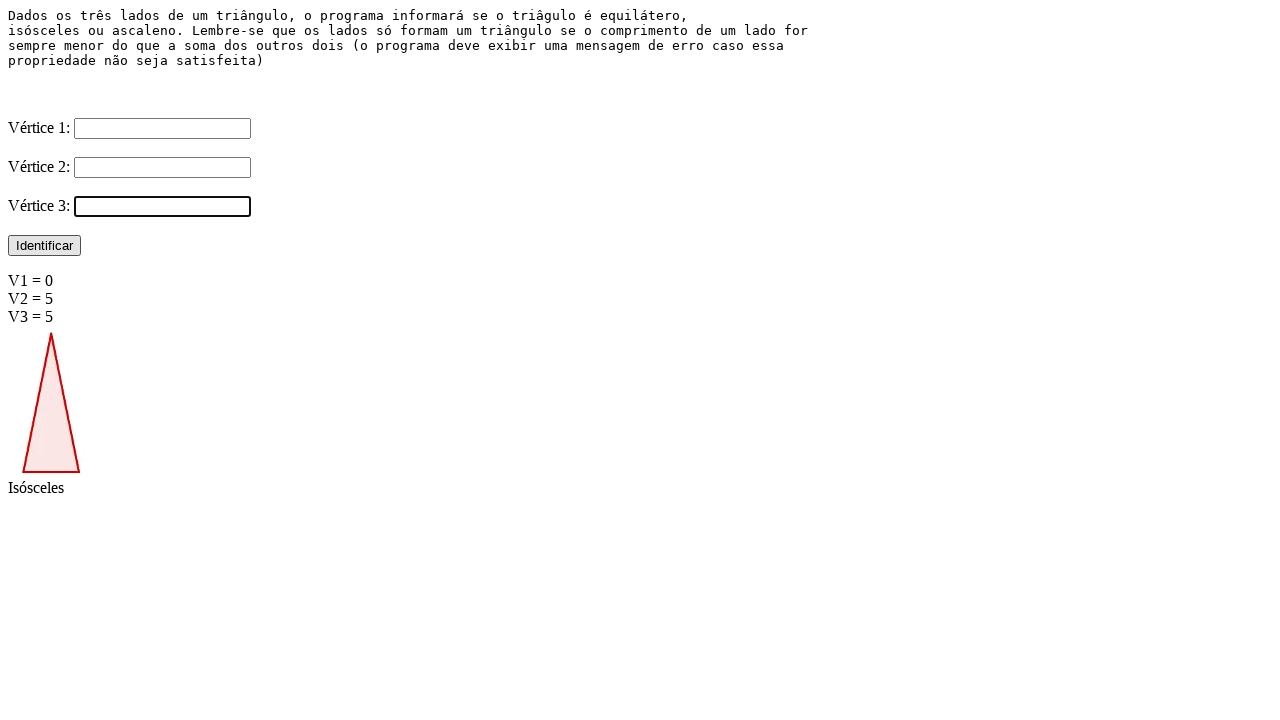

Entered V1 value: 1 on input[name='V1']
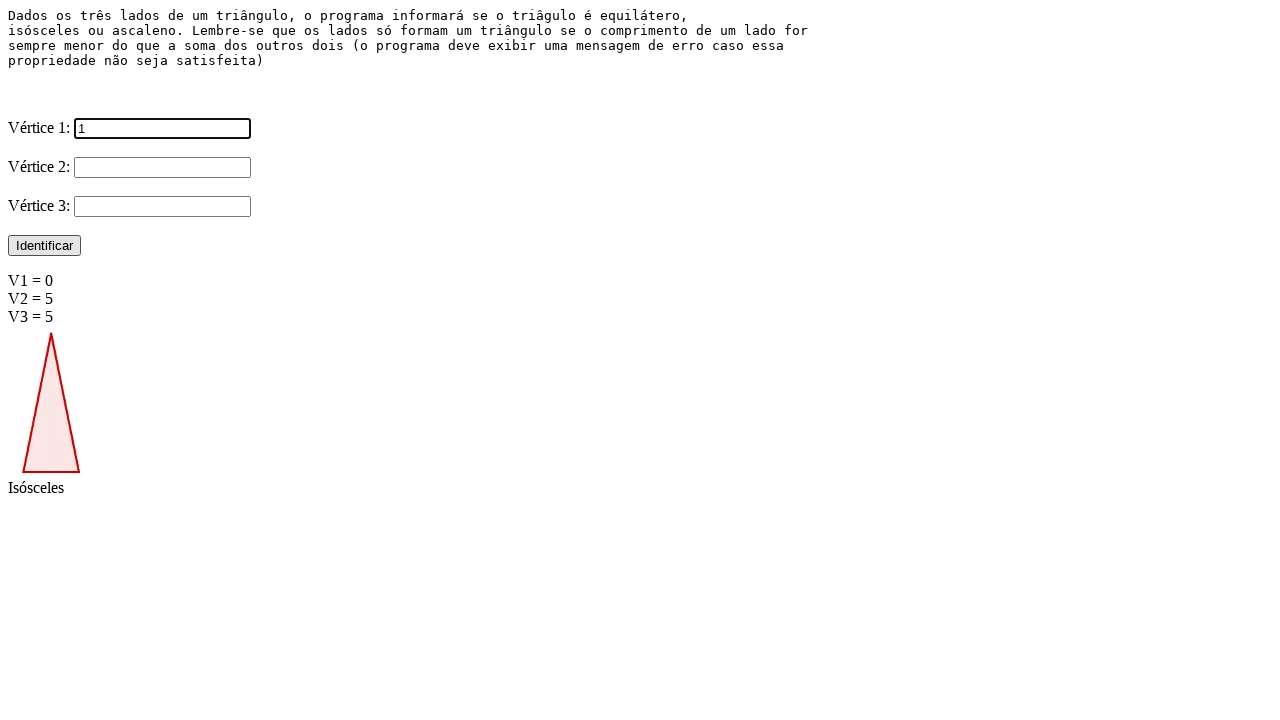

Entered V2 value: 1 on input[name='V2']
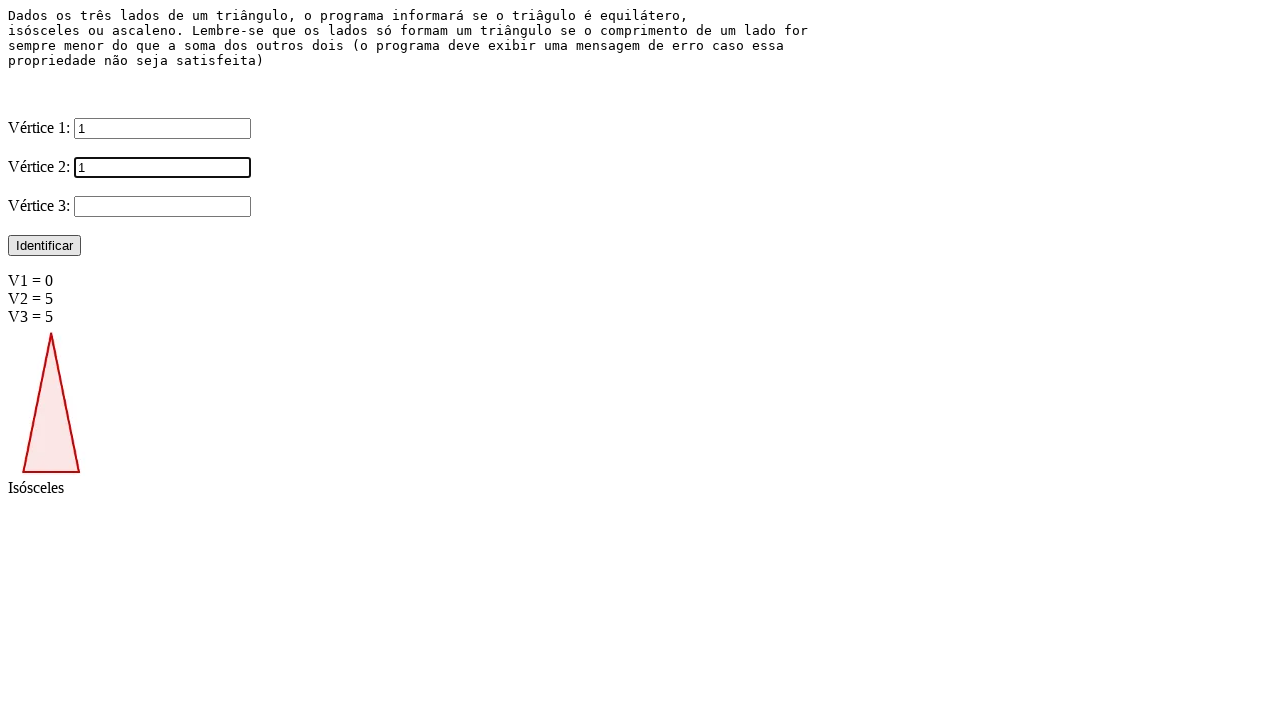

Entered V3 value: 3 on input[name='V3']
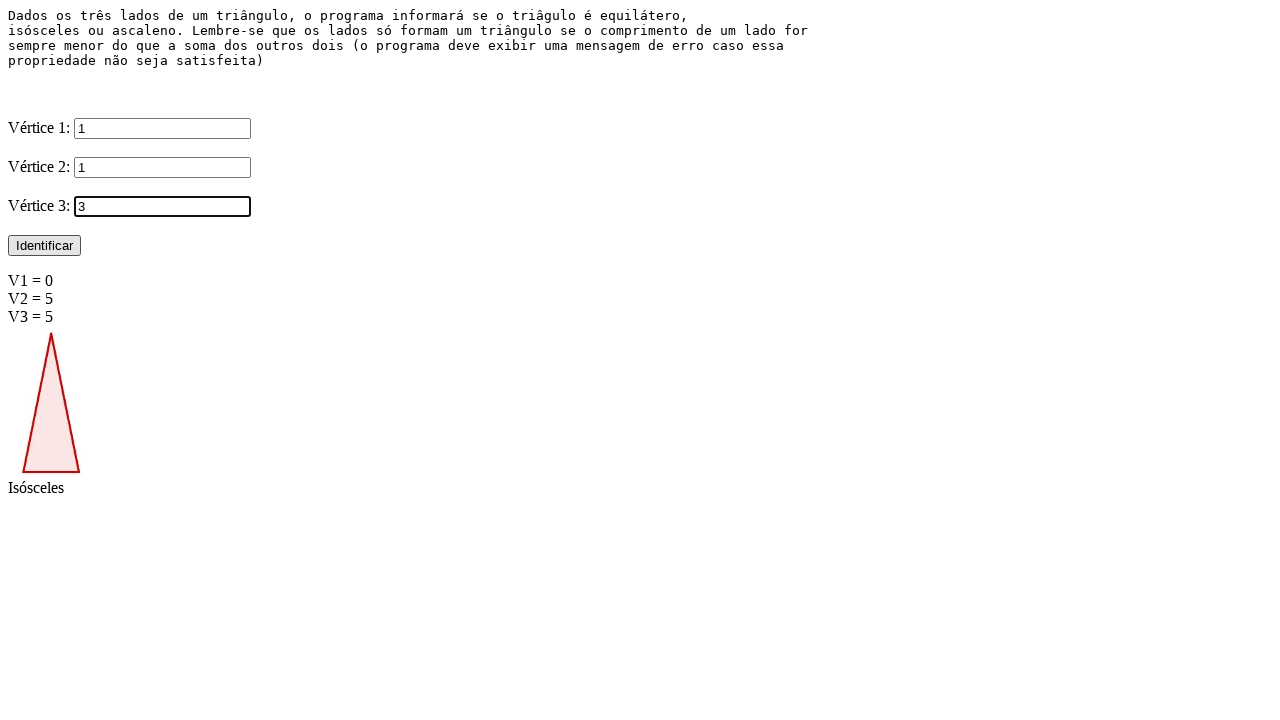

Clicked Identificar button to validate triangle (1, 1, 3) at (44, 246) on input[value='Identificar']
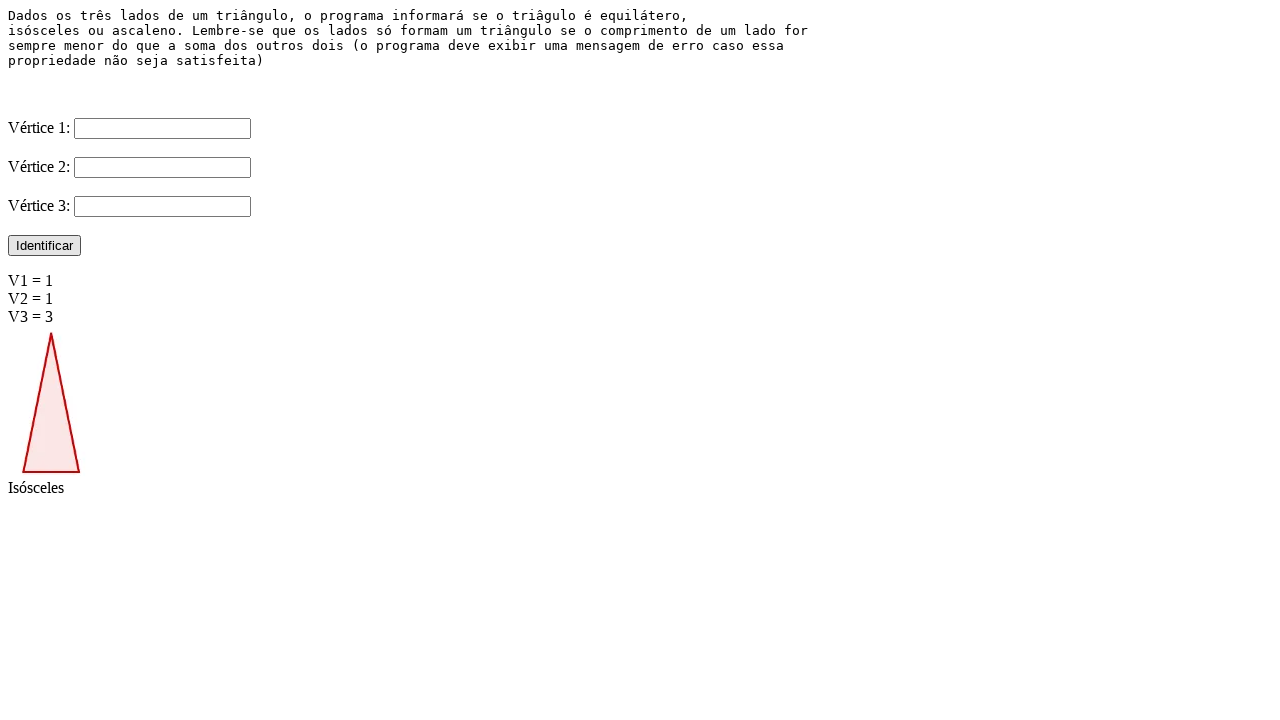

Result image loaded for triangle (1, 1, 3)
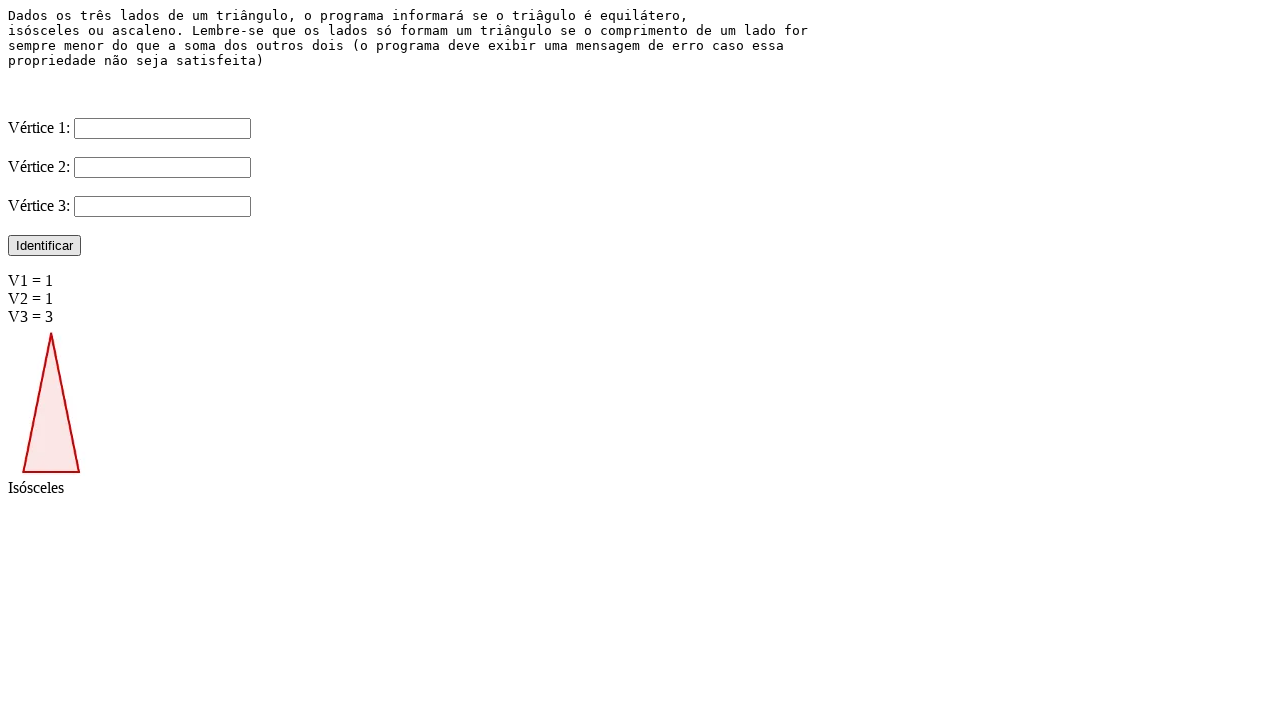

Cleared V1 input field on input[name='V1']
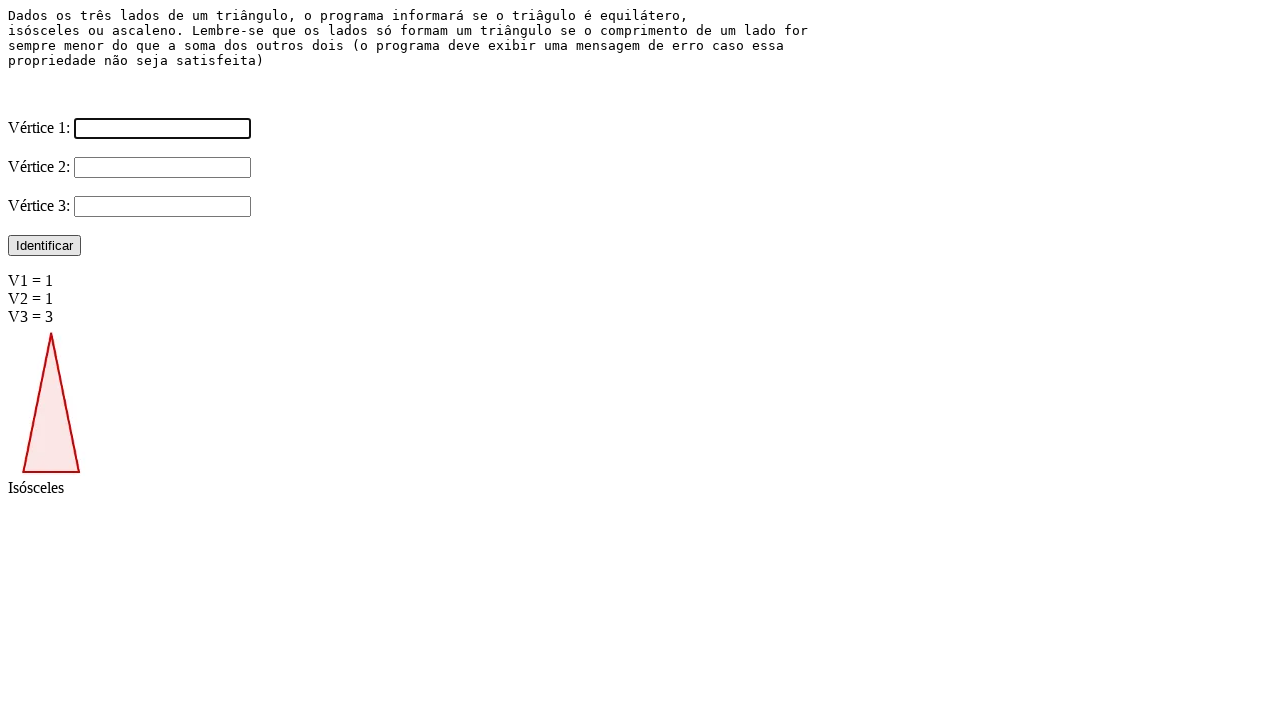

Cleared V2 input field on input[name='V2']
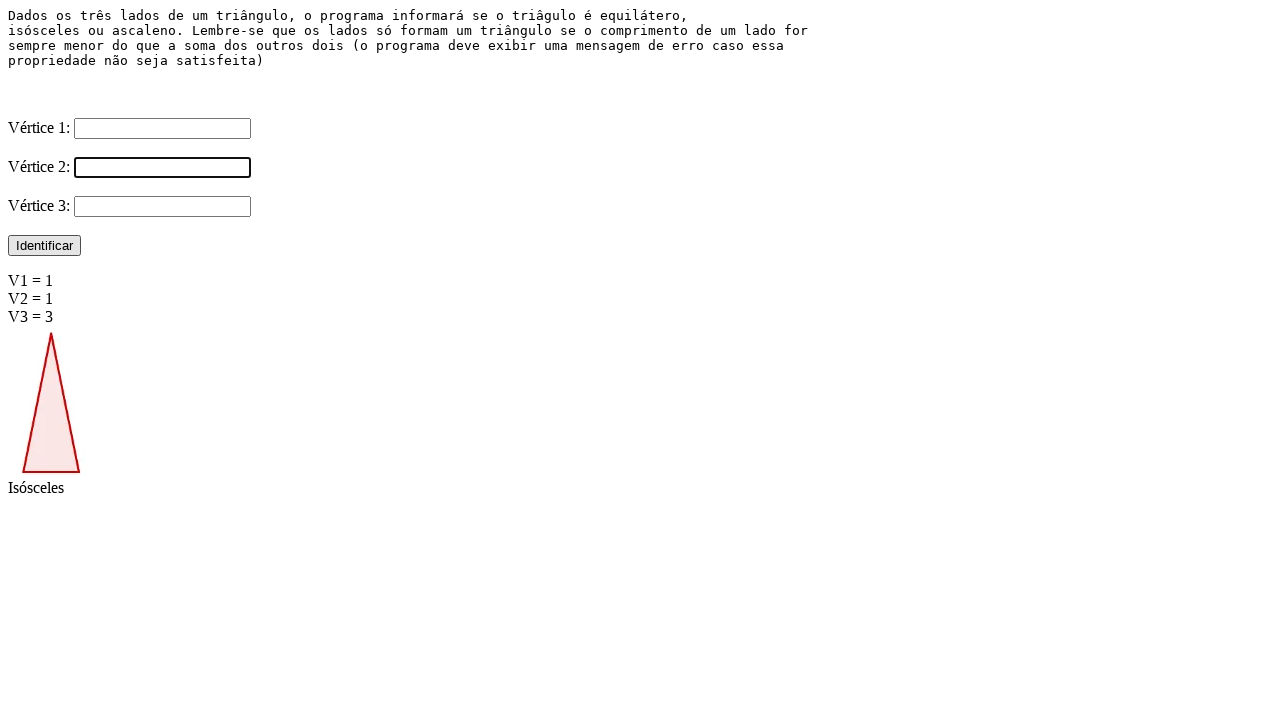

Cleared V3 input field on input[name='V3']
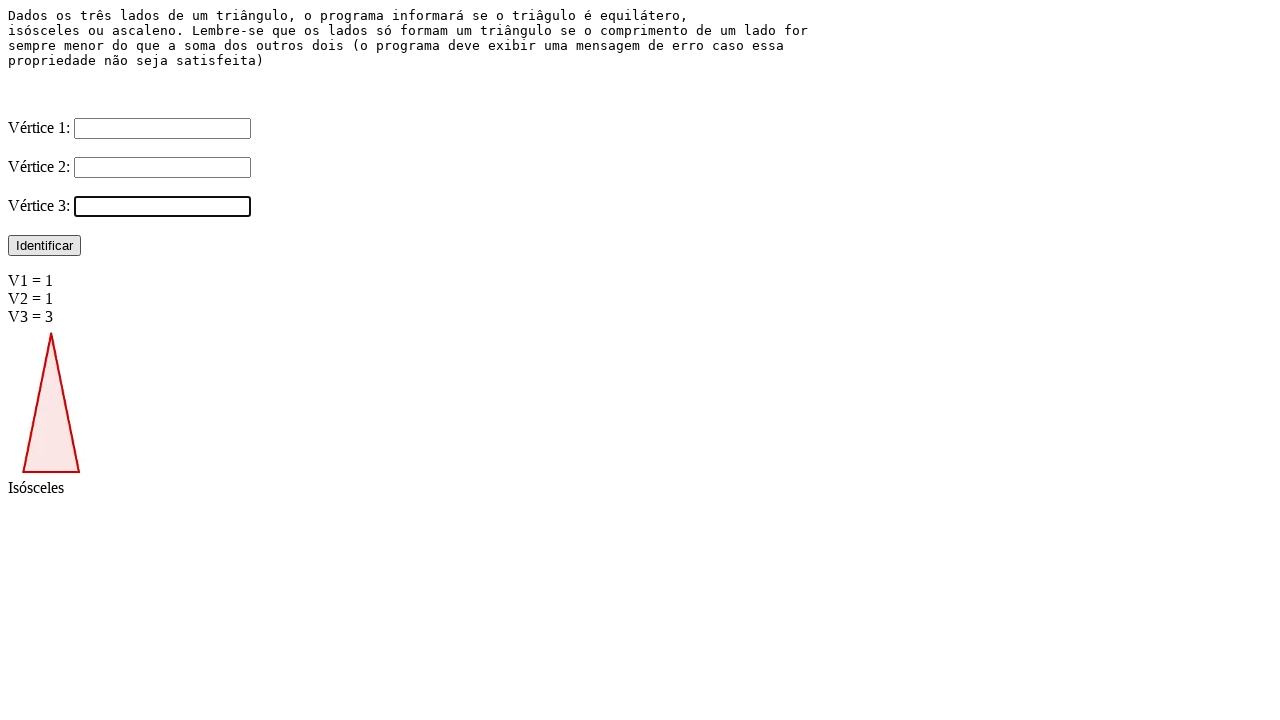

Entered V1 value: 5 on input[name='V1']
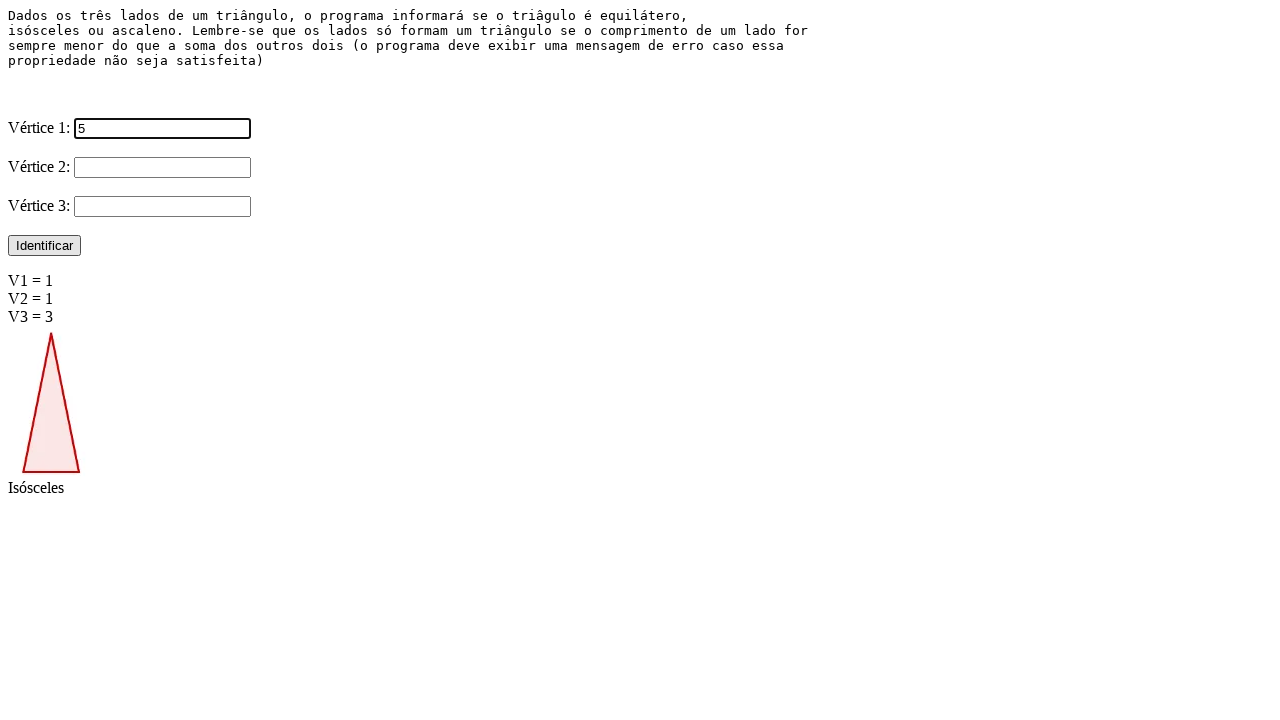

Entered V2 value: 5 on input[name='V2']
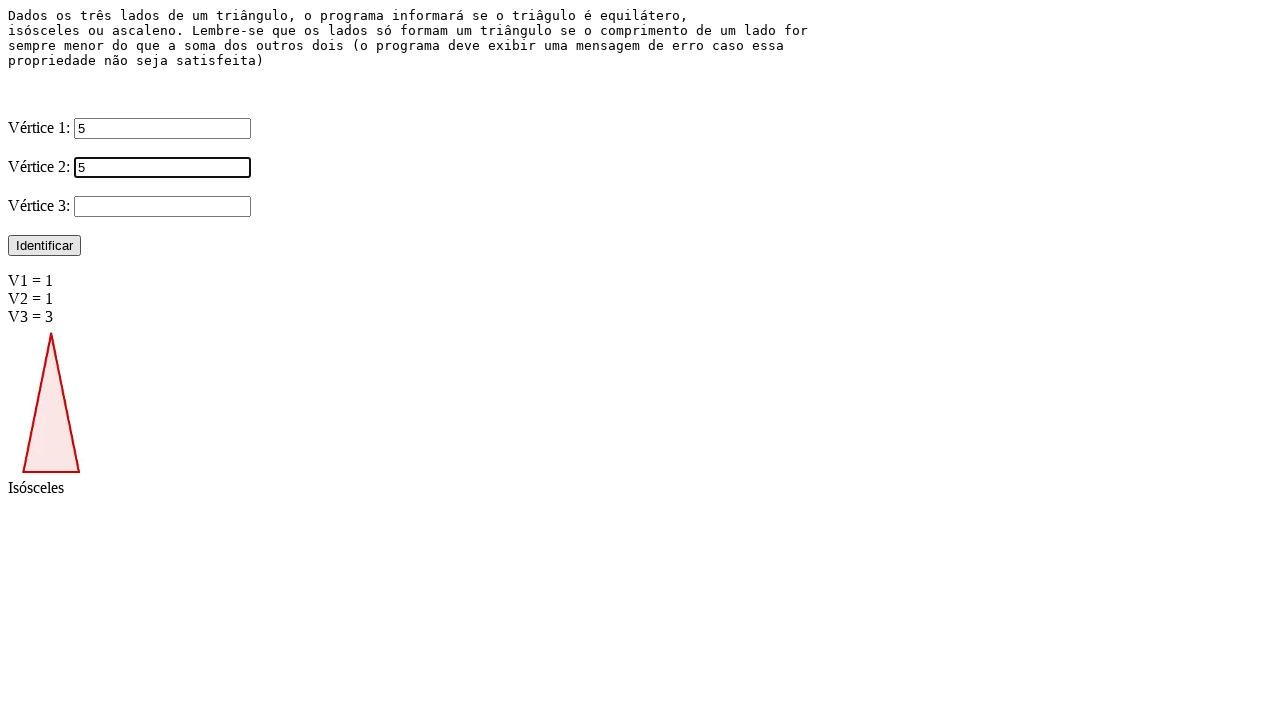

Entered V3 value: 12 on input[name='V3']
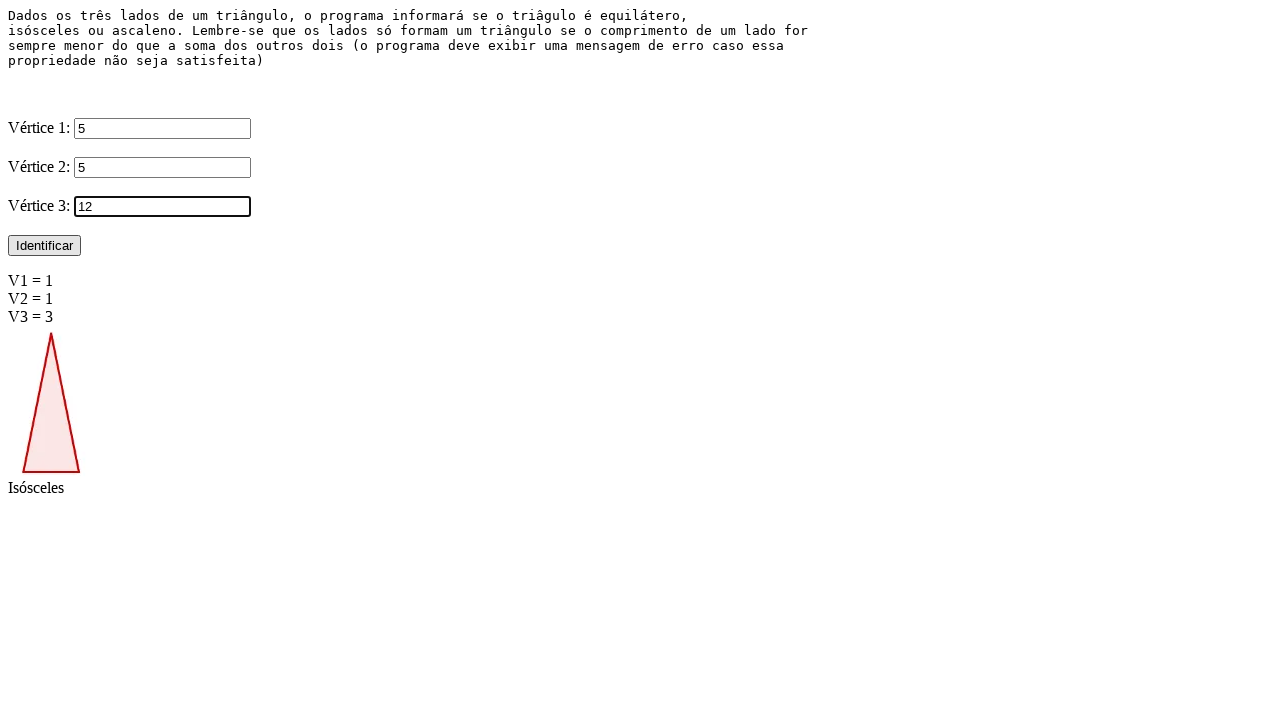

Clicked Identificar button to validate triangle (5, 5, 12) at (44, 246) on input[value='Identificar']
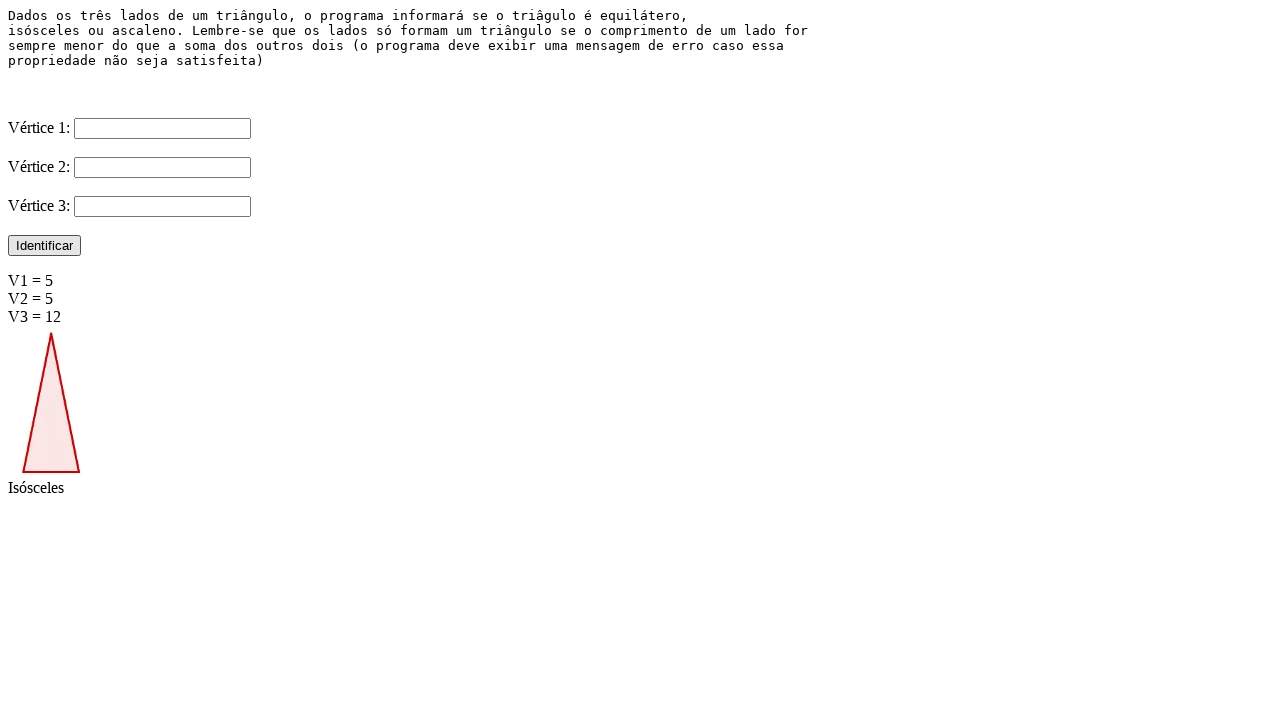

Result image loaded for triangle (5, 5, 12)
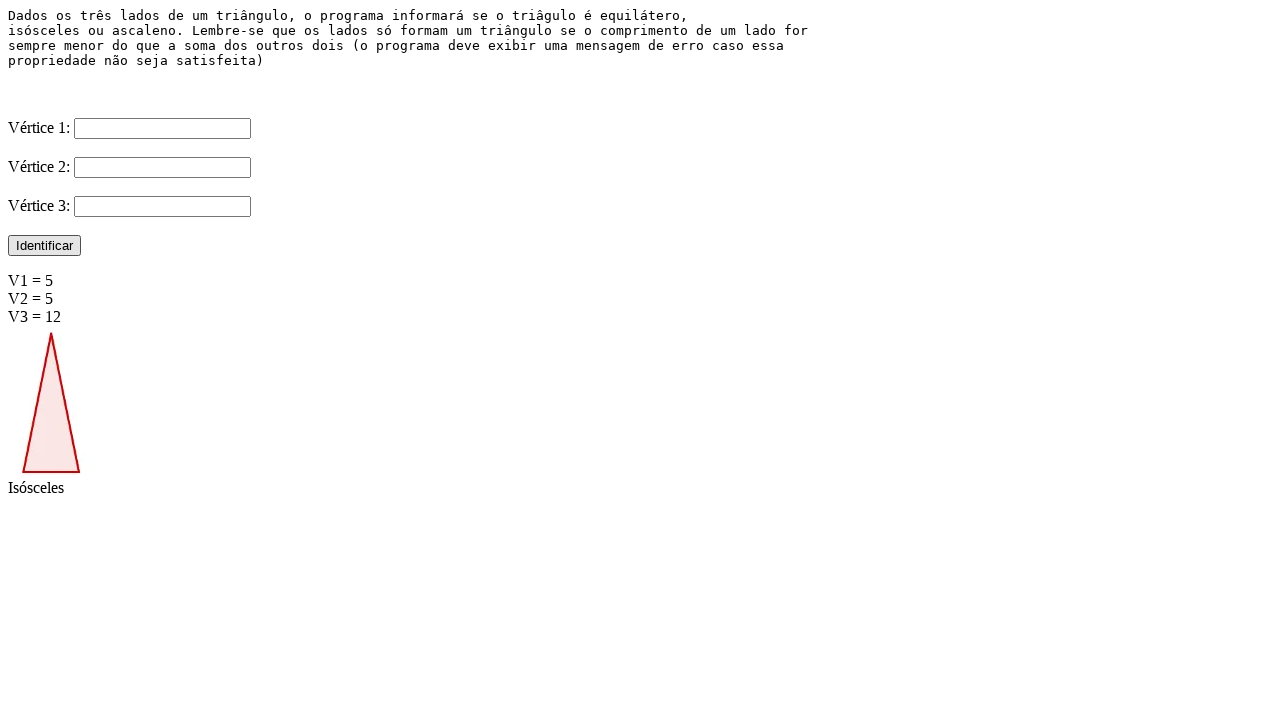

Cleared V1 input field on input[name='V1']
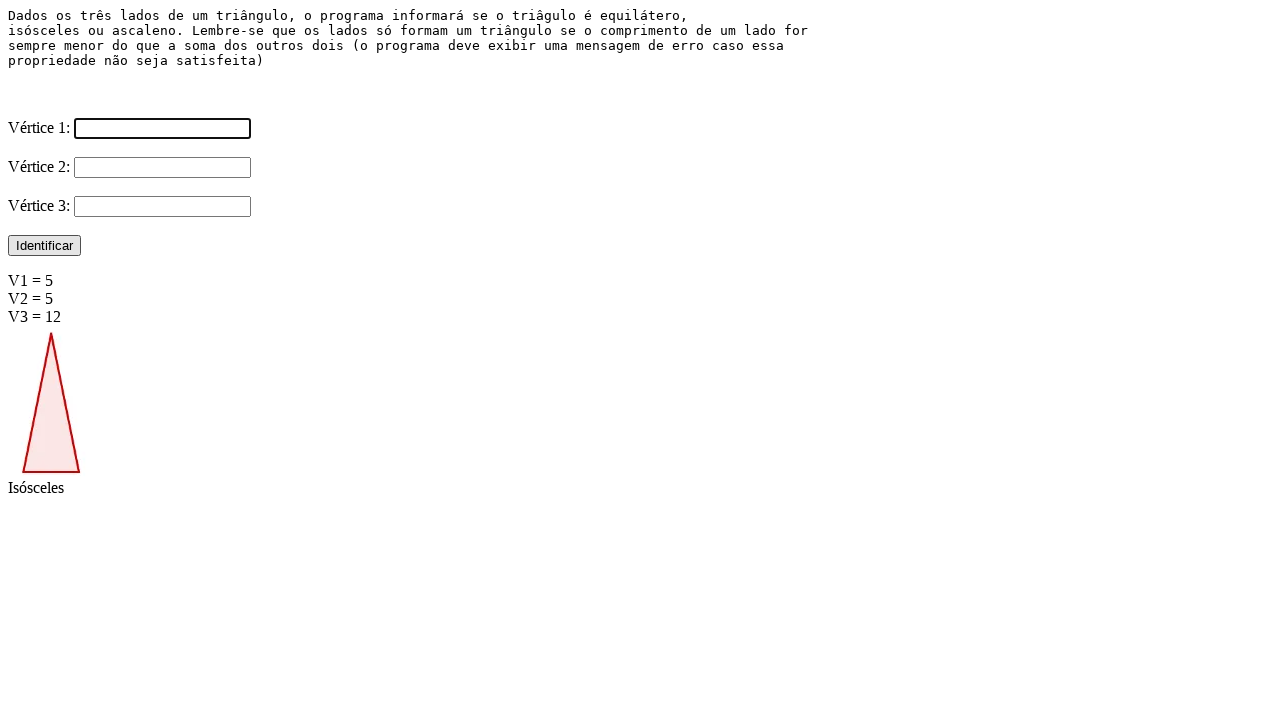

Cleared V2 input field on input[name='V2']
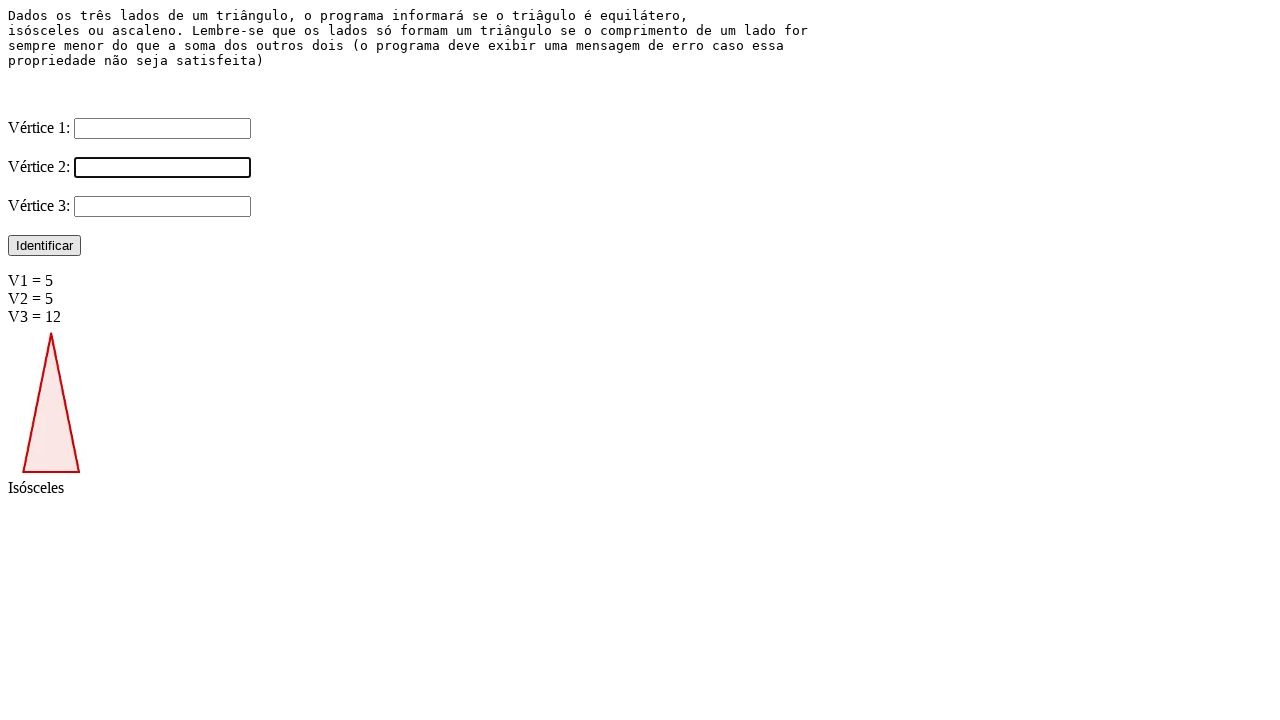

Cleared V3 input field on input[name='V3']
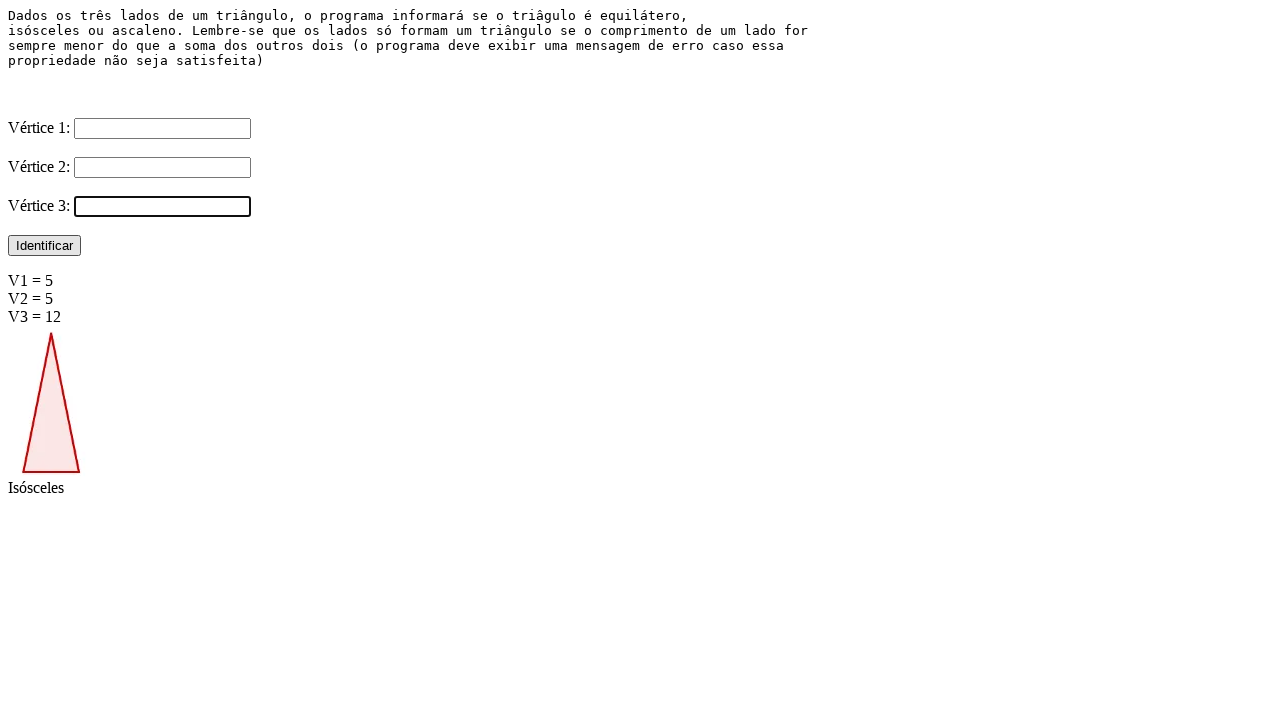

Entered V1 value: 100 on input[name='V1']
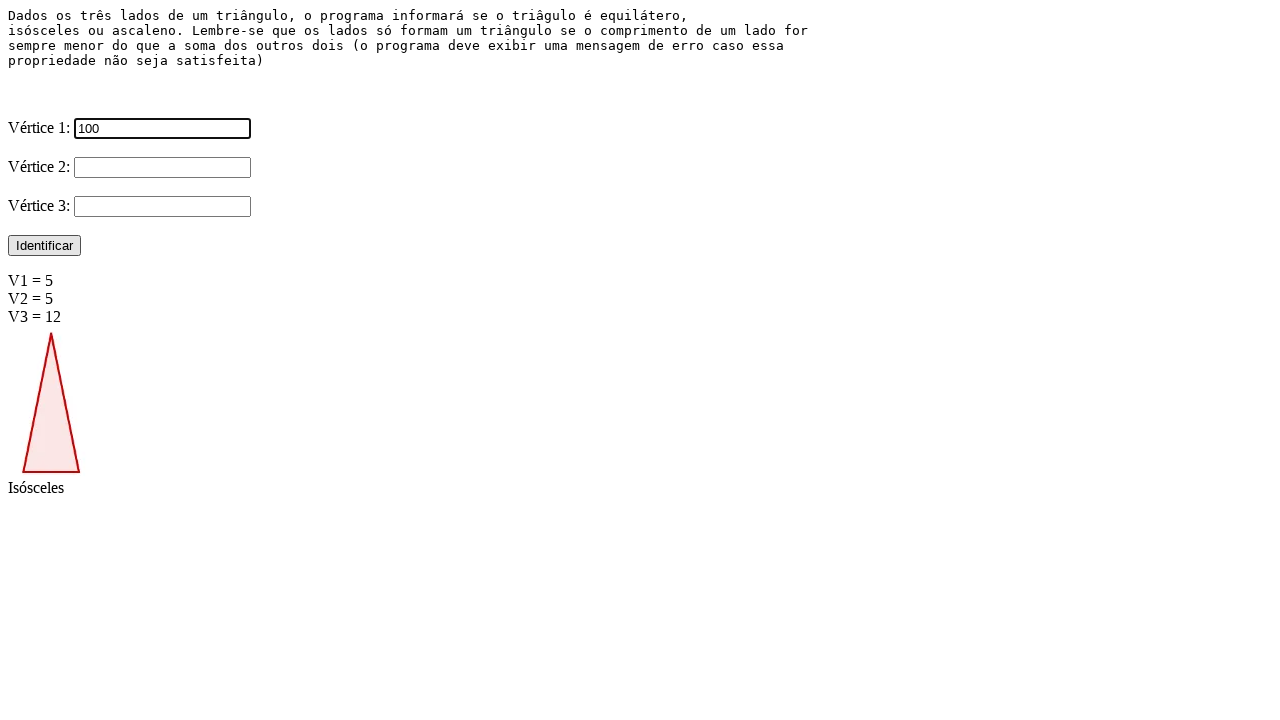

Entered V2 value: 200 on input[name='V2']
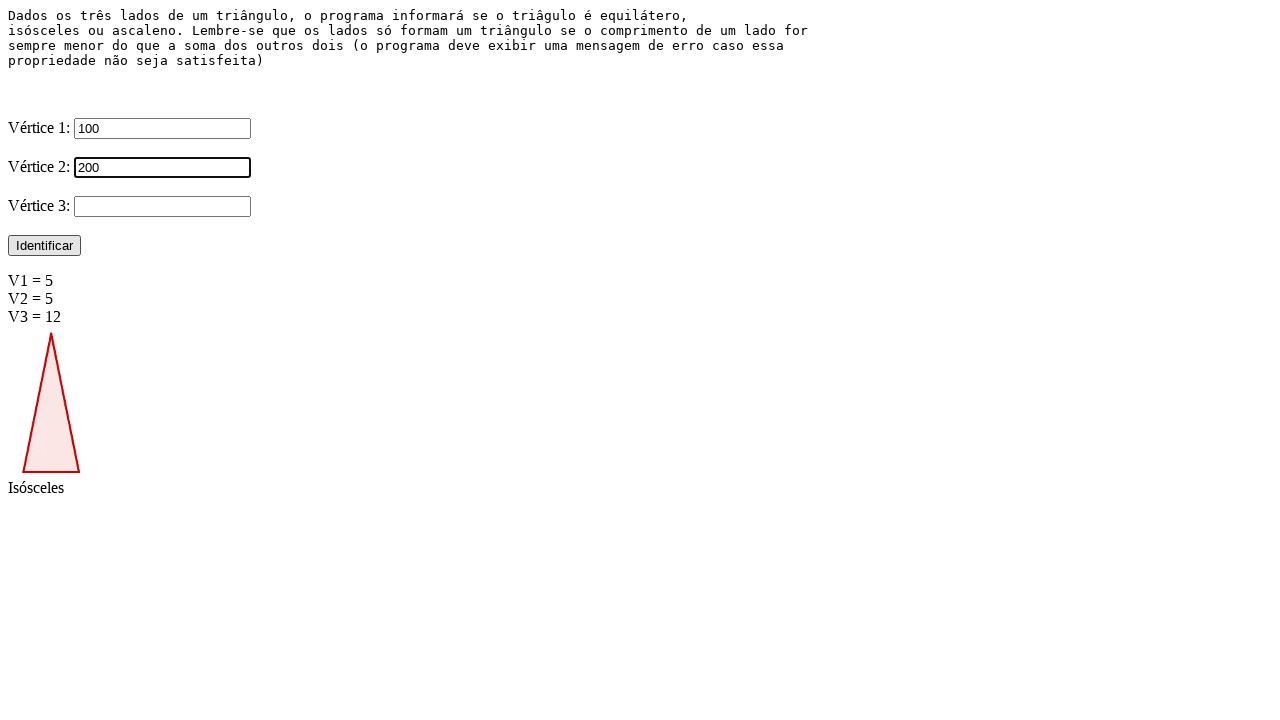

Entered V3 value: 300 on input[name='V3']
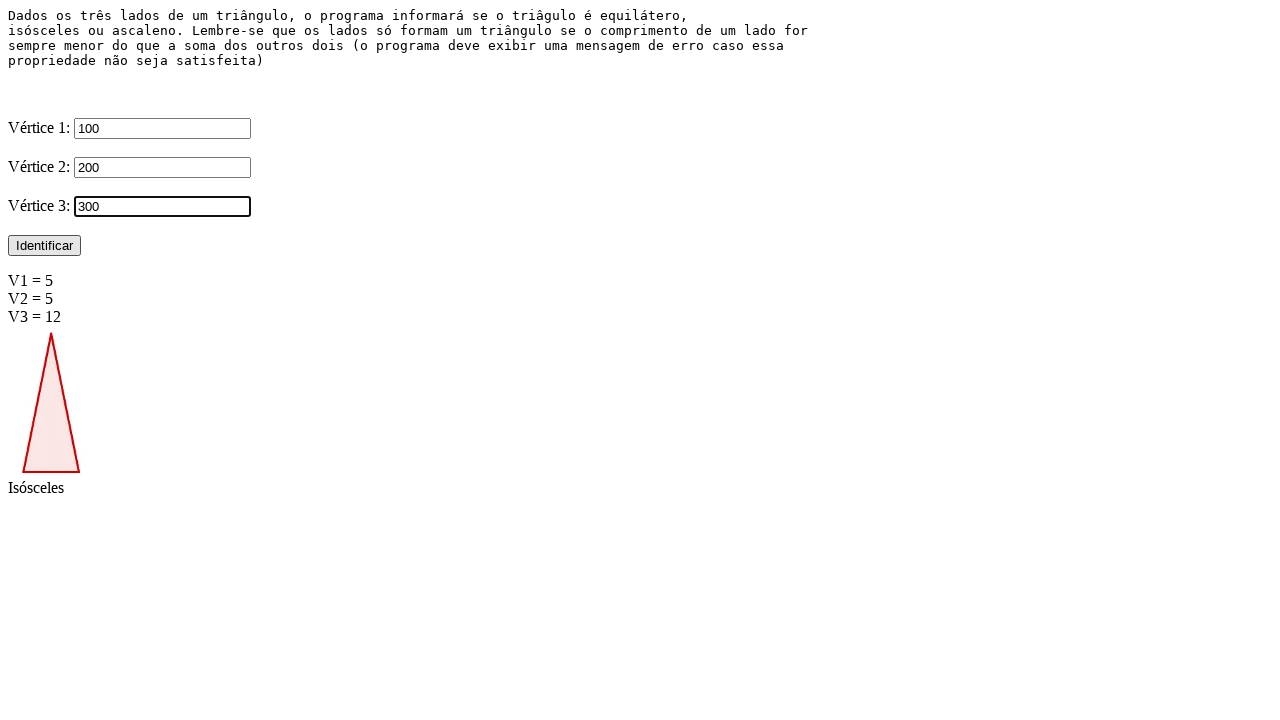

Clicked Identificar button to validate triangle (100, 200, 300) at (44, 246) on input[value='Identificar']
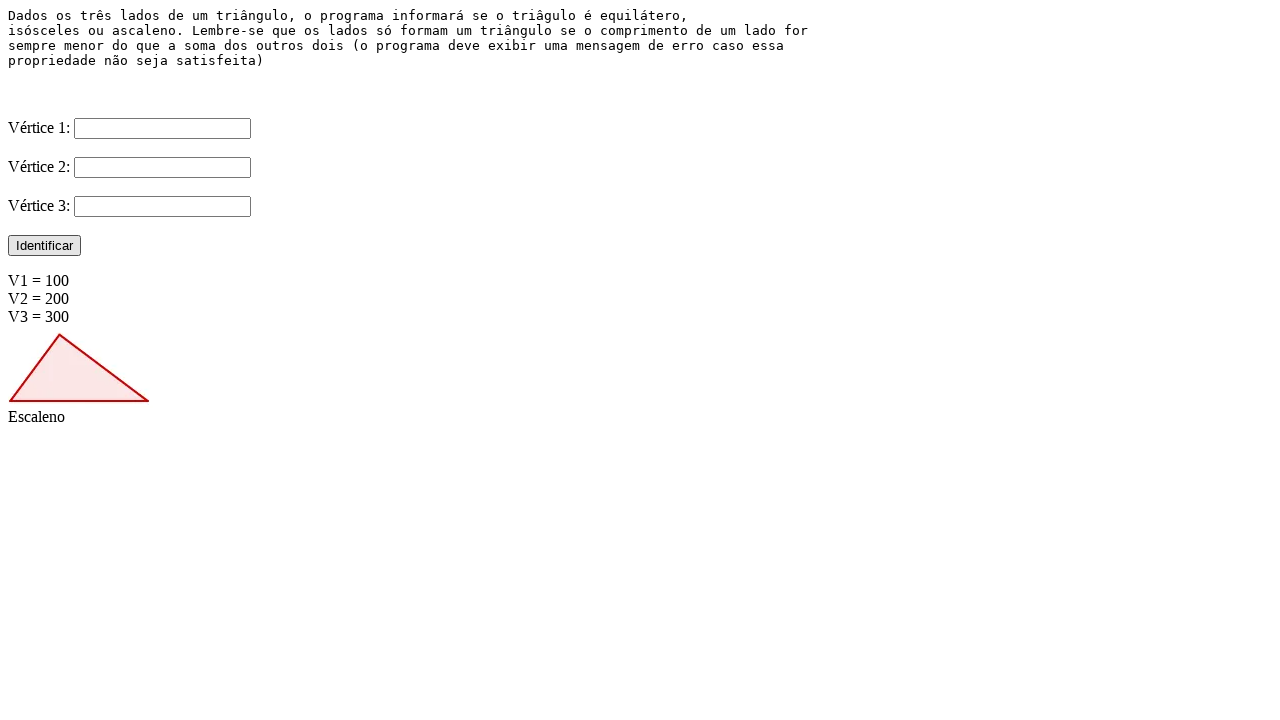

Result image loaded for triangle (100, 200, 300)
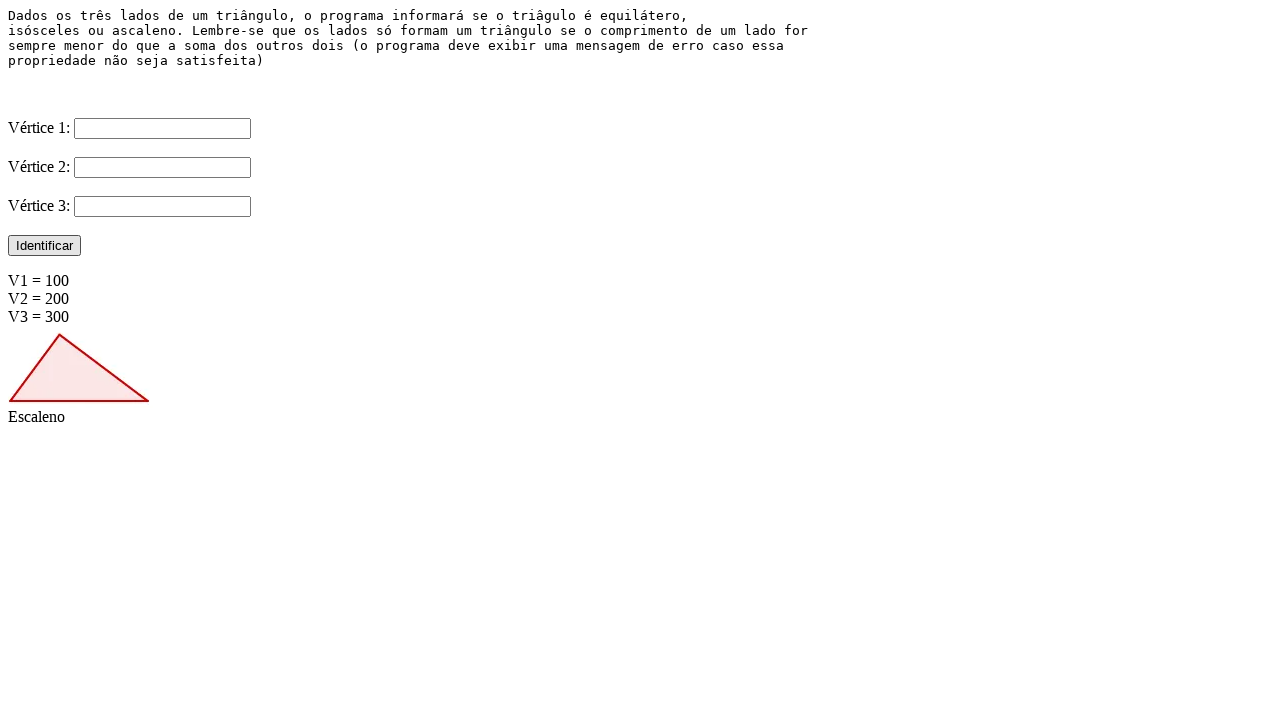

Cleared V1 input field on input[name='V1']
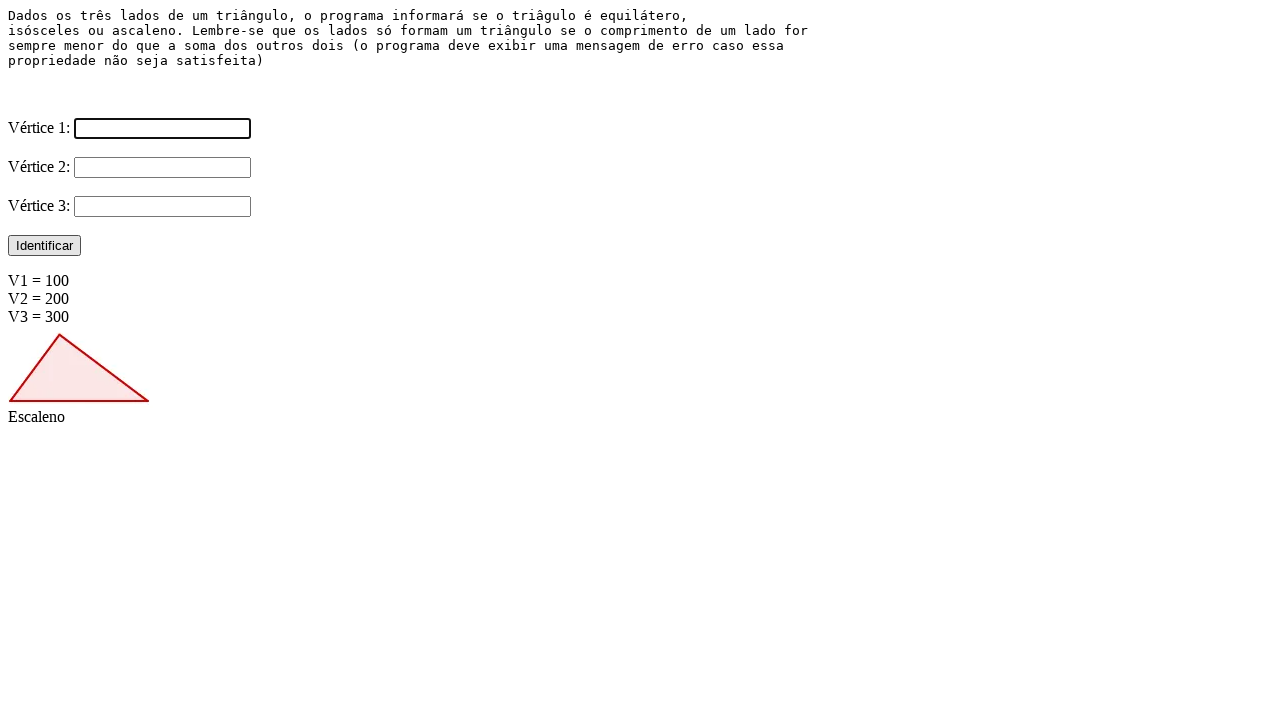

Cleared V2 input field on input[name='V2']
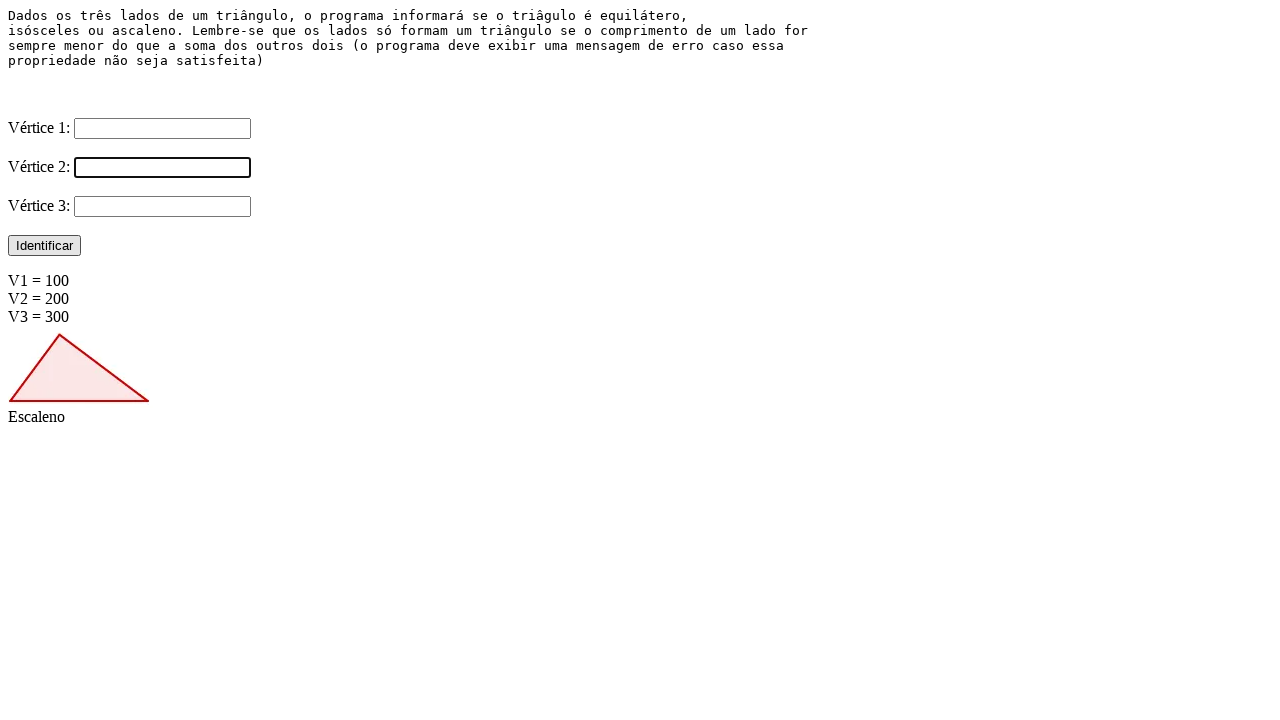

Cleared V3 input field on input[name='V3']
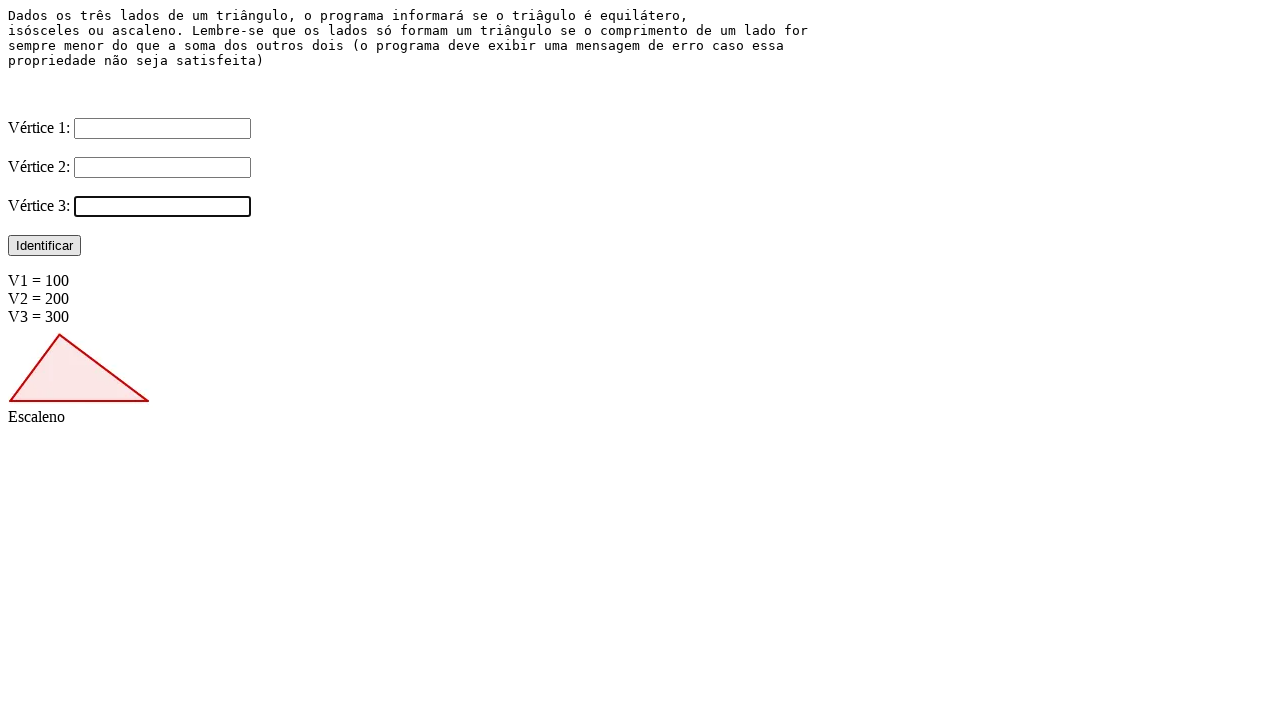

Entered V1 value: 0 on input[name='V1']
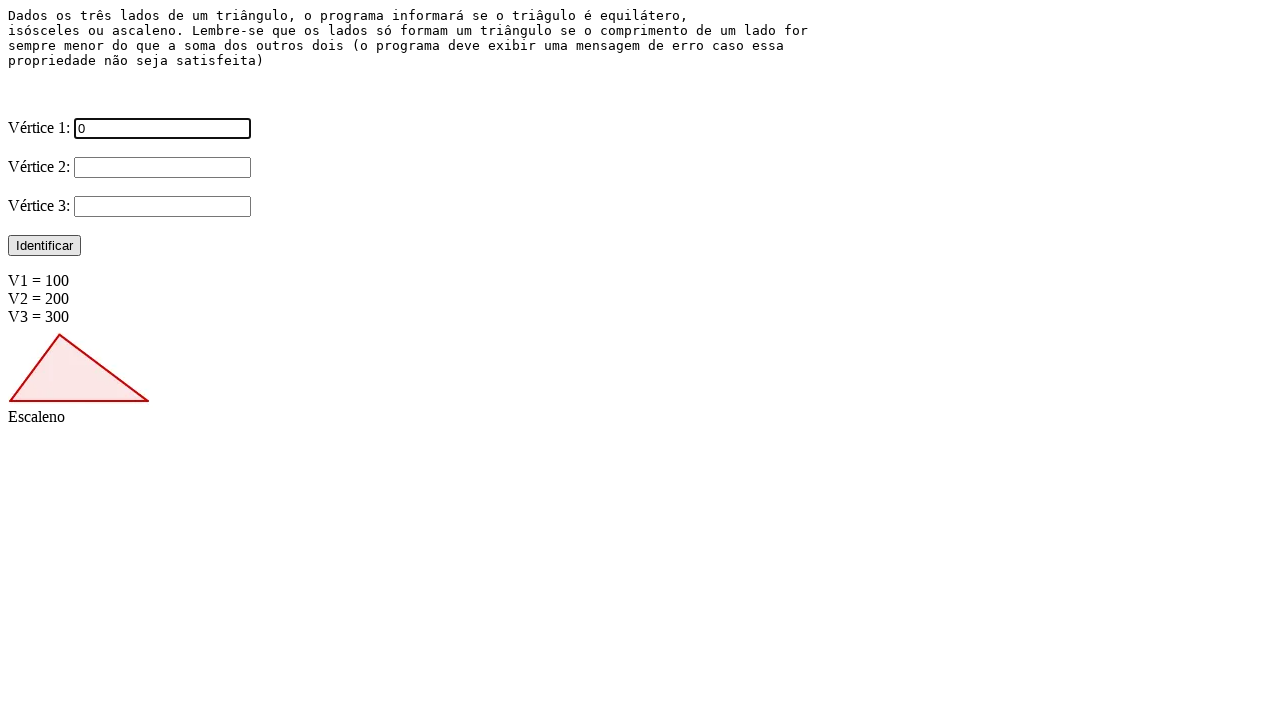

Entered V2 value: 0 on input[name='V2']
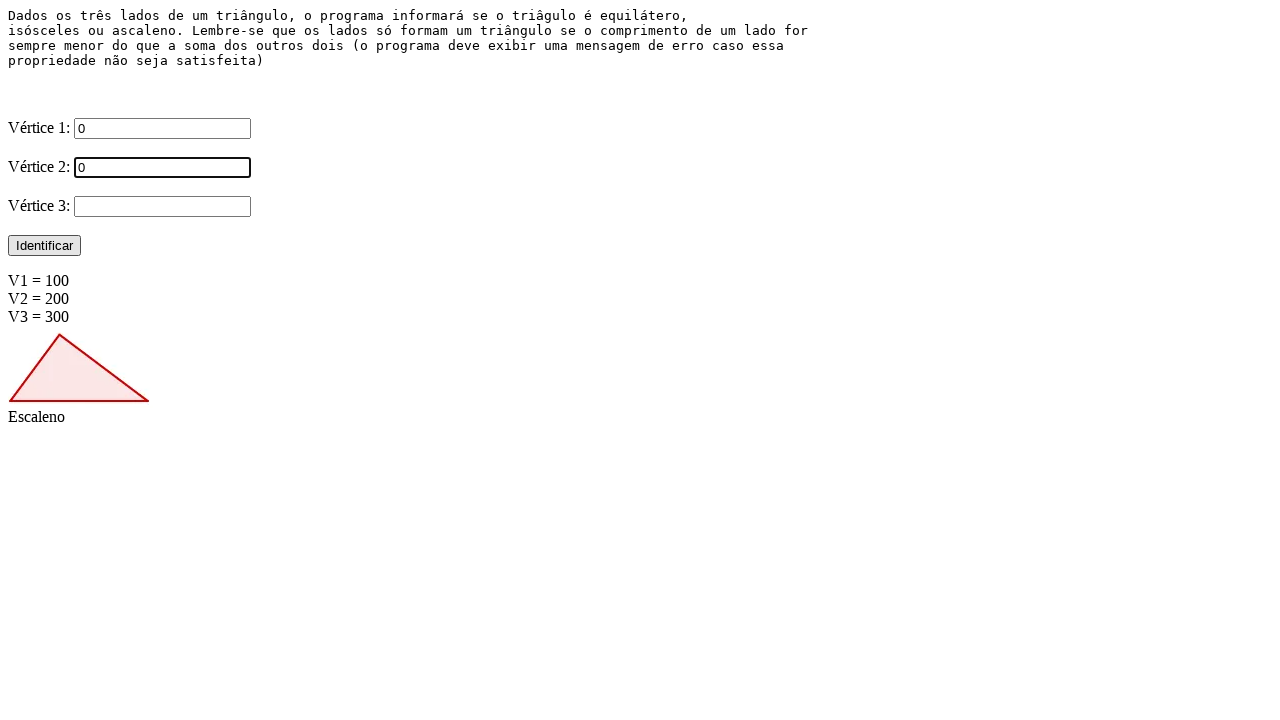

Entered V3 value: 0 on input[name='V3']
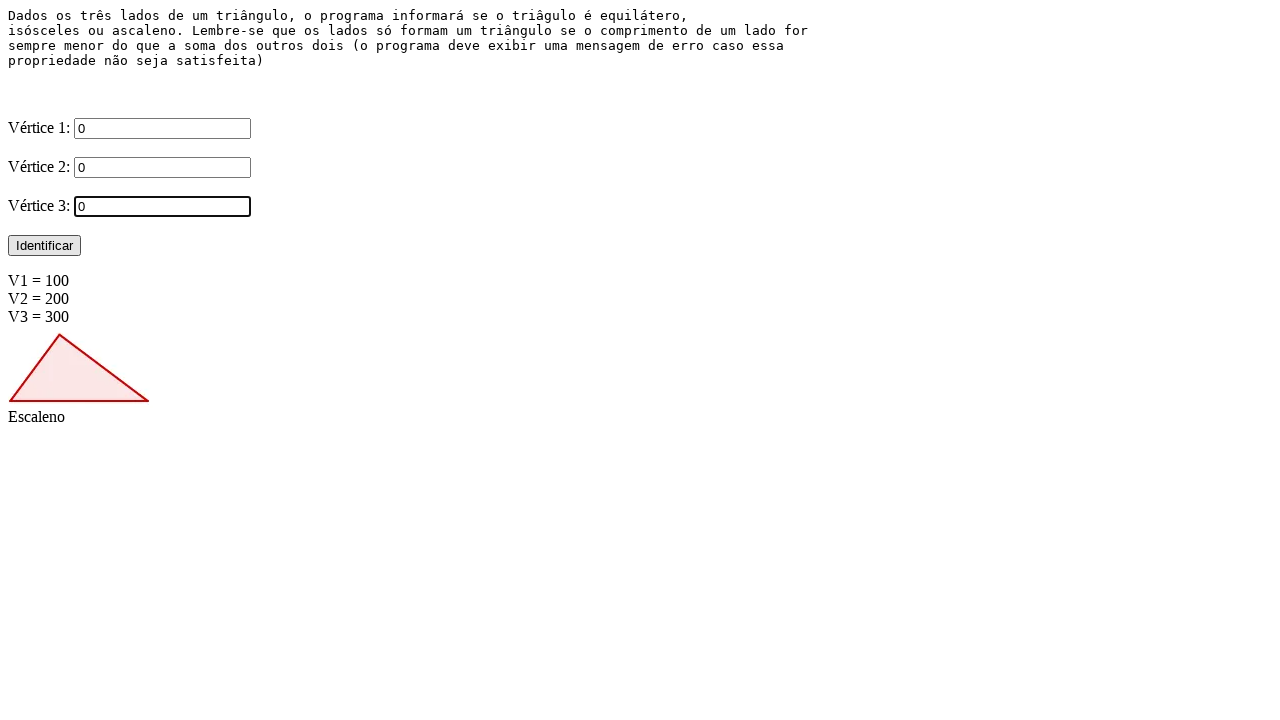

Clicked Identificar button to validate triangle (0, 0, 0) at (44, 246) on input[value='Identificar']
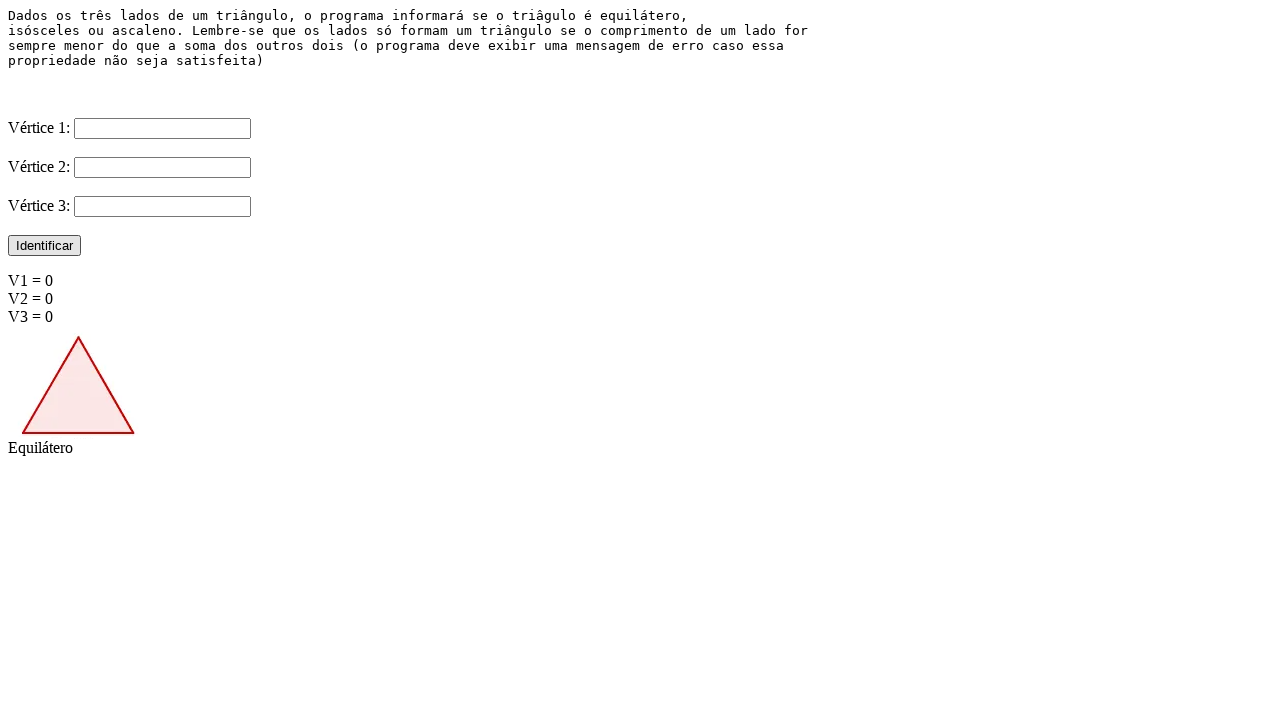

Result image loaded for triangle (0, 0, 0)
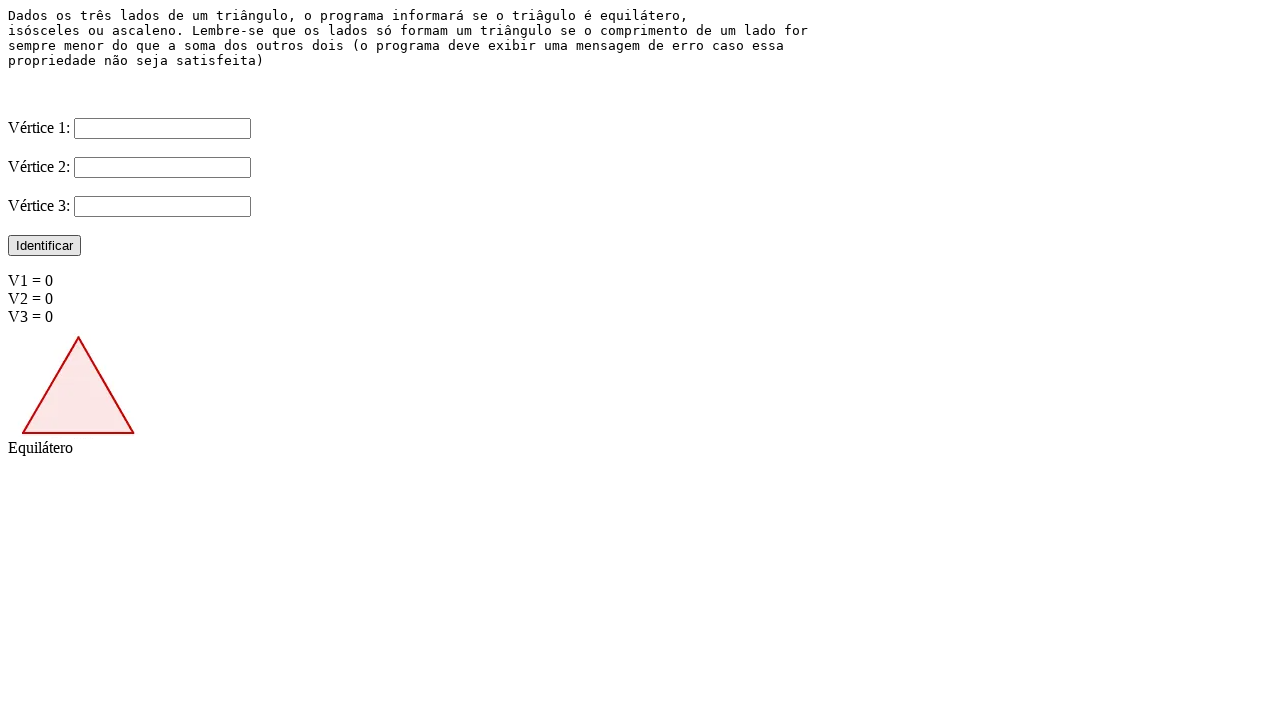

Cleared V1 input field on input[name='V1']
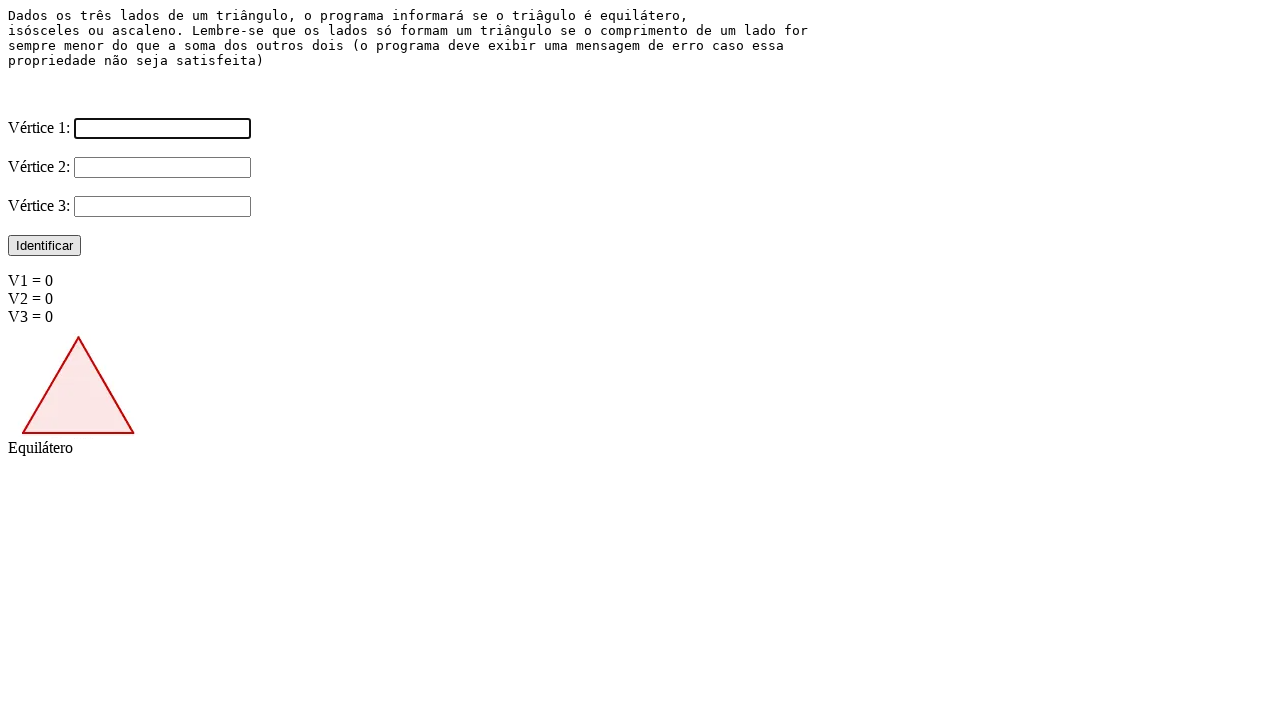

Cleared V2 input field on input[name='V2']
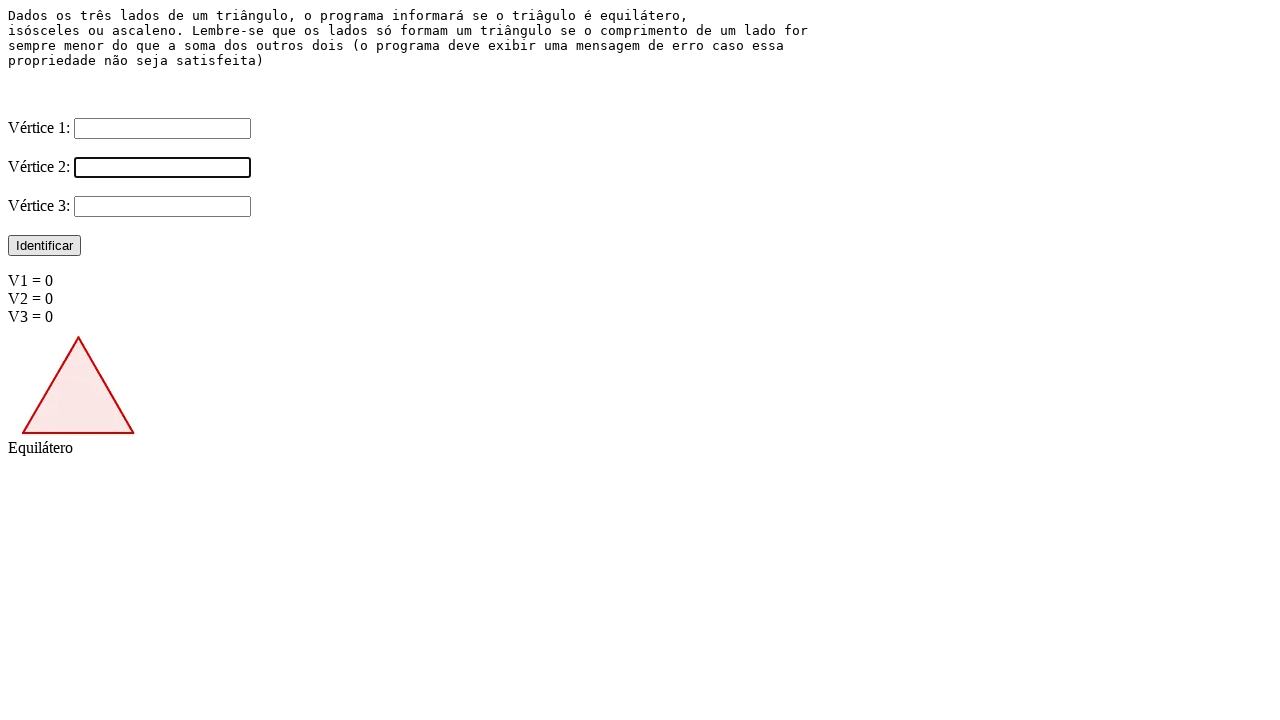

Cleared V3 input field on input[name='V3']
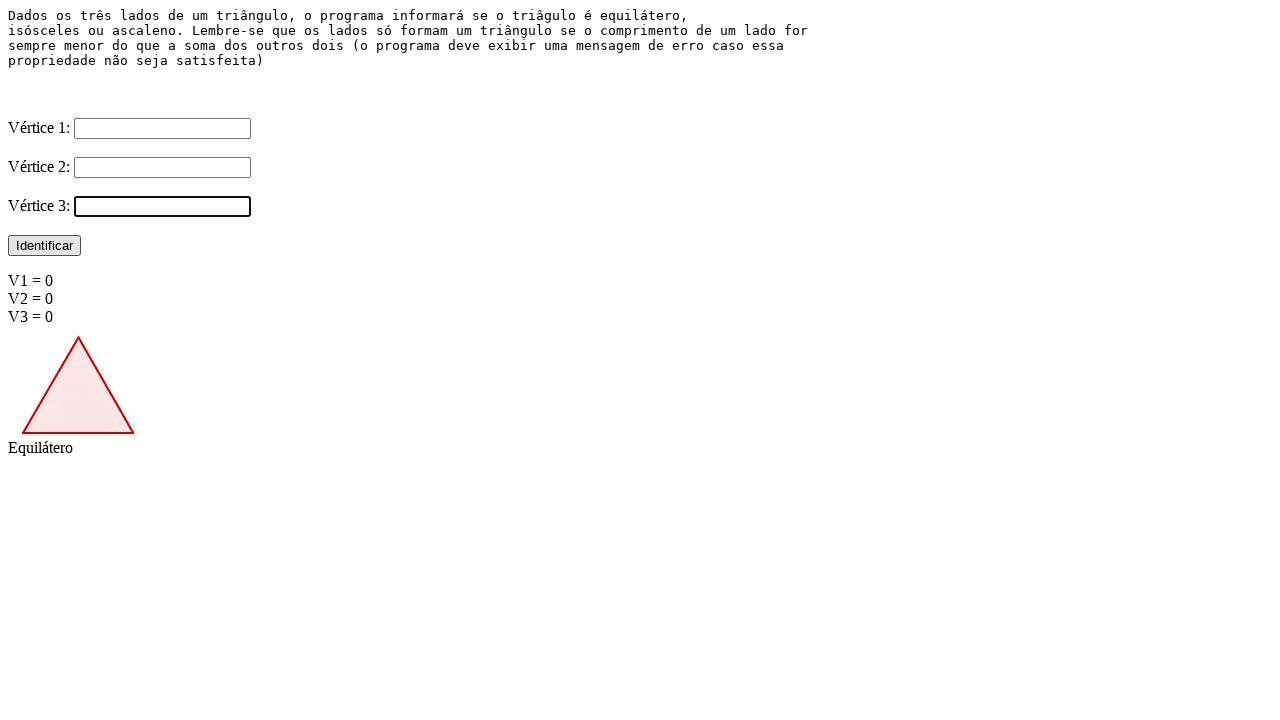

Entered V1 value: 6 on input[name='V1']
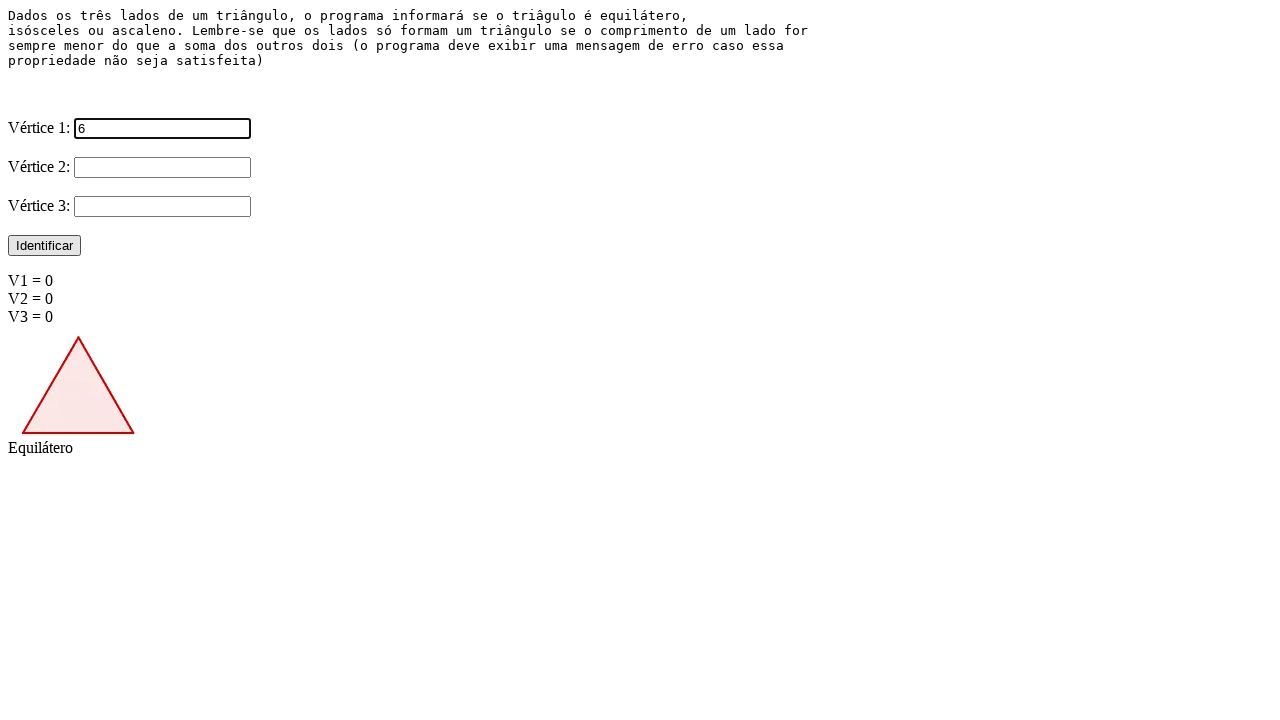

Entered V2 value: 2 on input[name='V2']
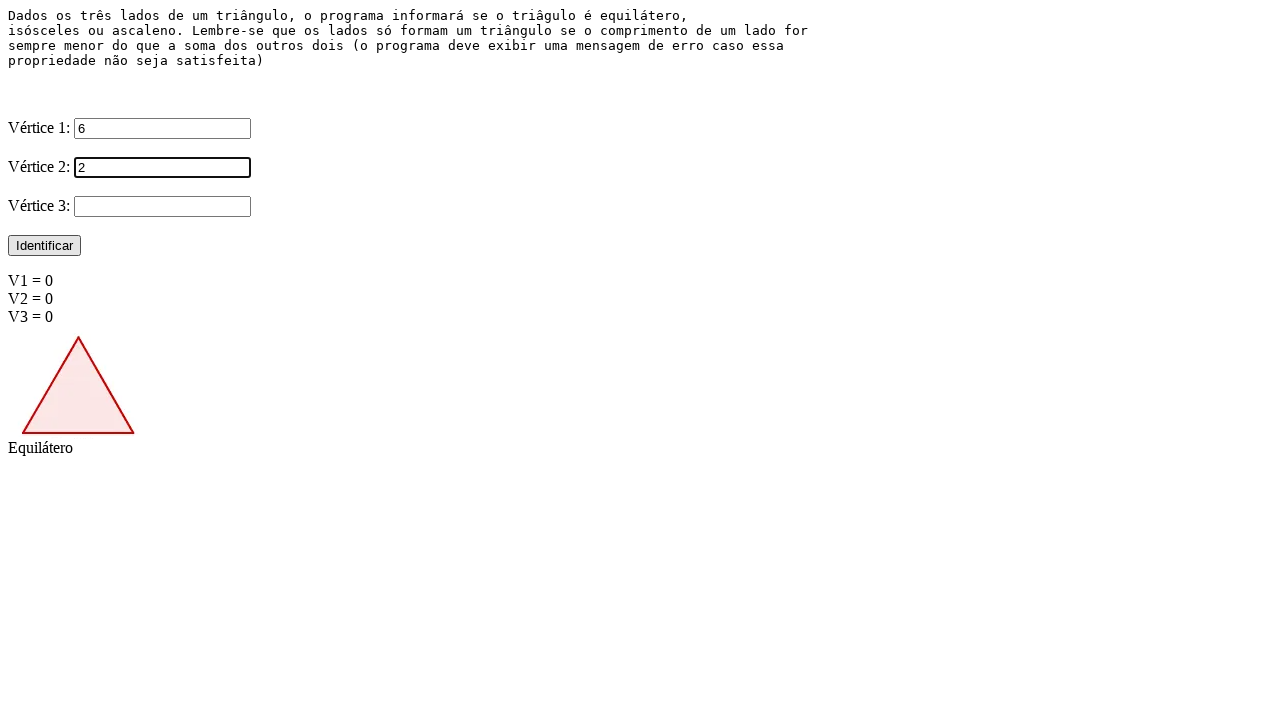

Entered V3 value: 15 on input[name='V3']
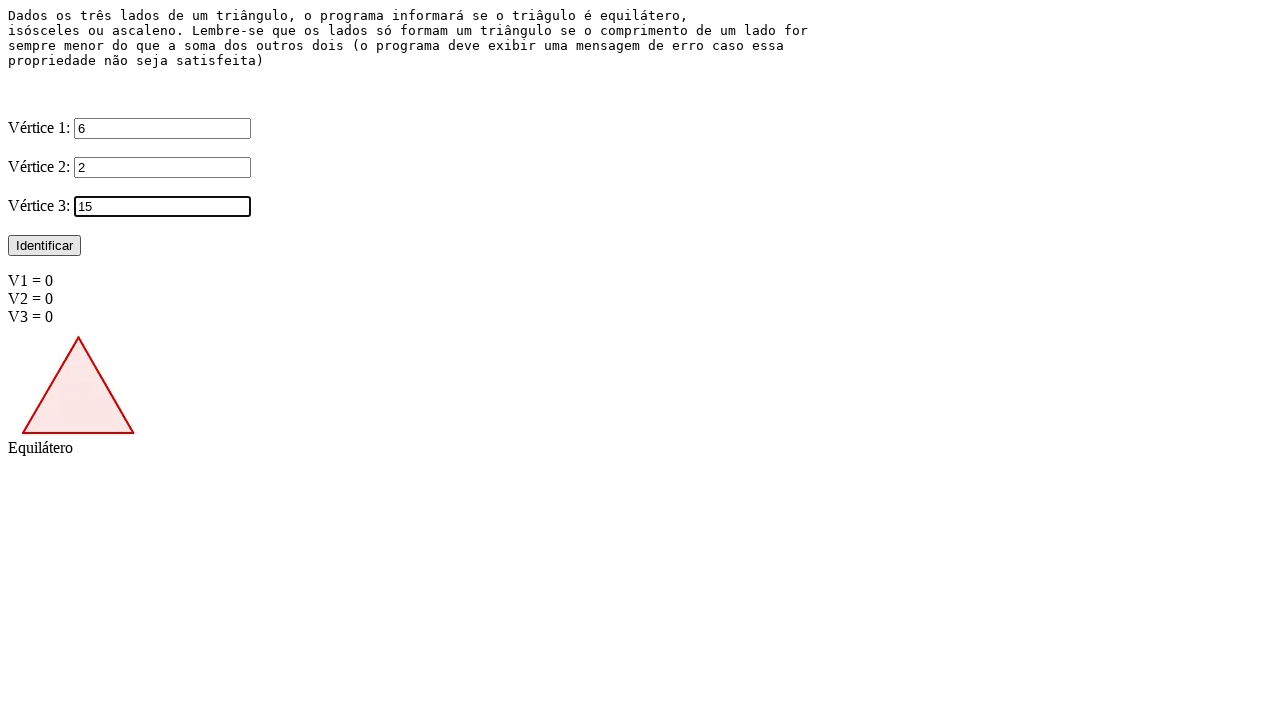

Clicked Identificar button to validate triangle (6, 2, 15) at (44, 246) on input[value='Identificar']
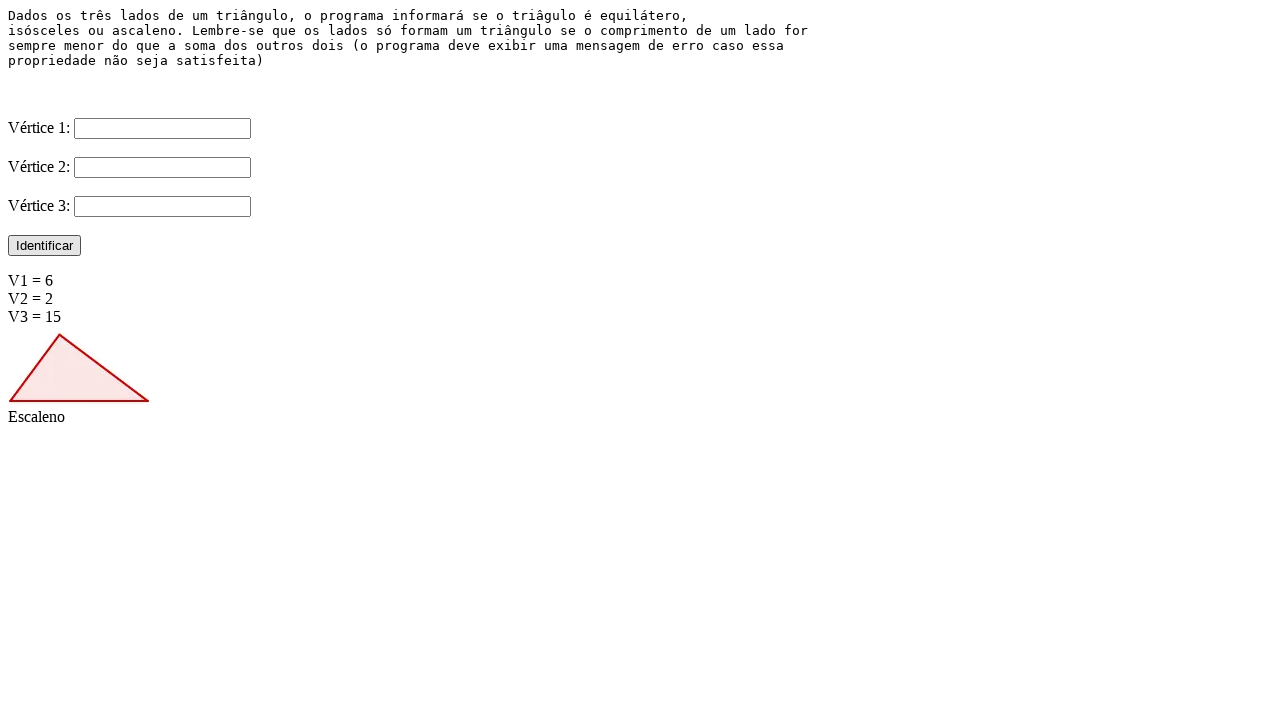

Result image loaded for triangle (6, 2, 15)
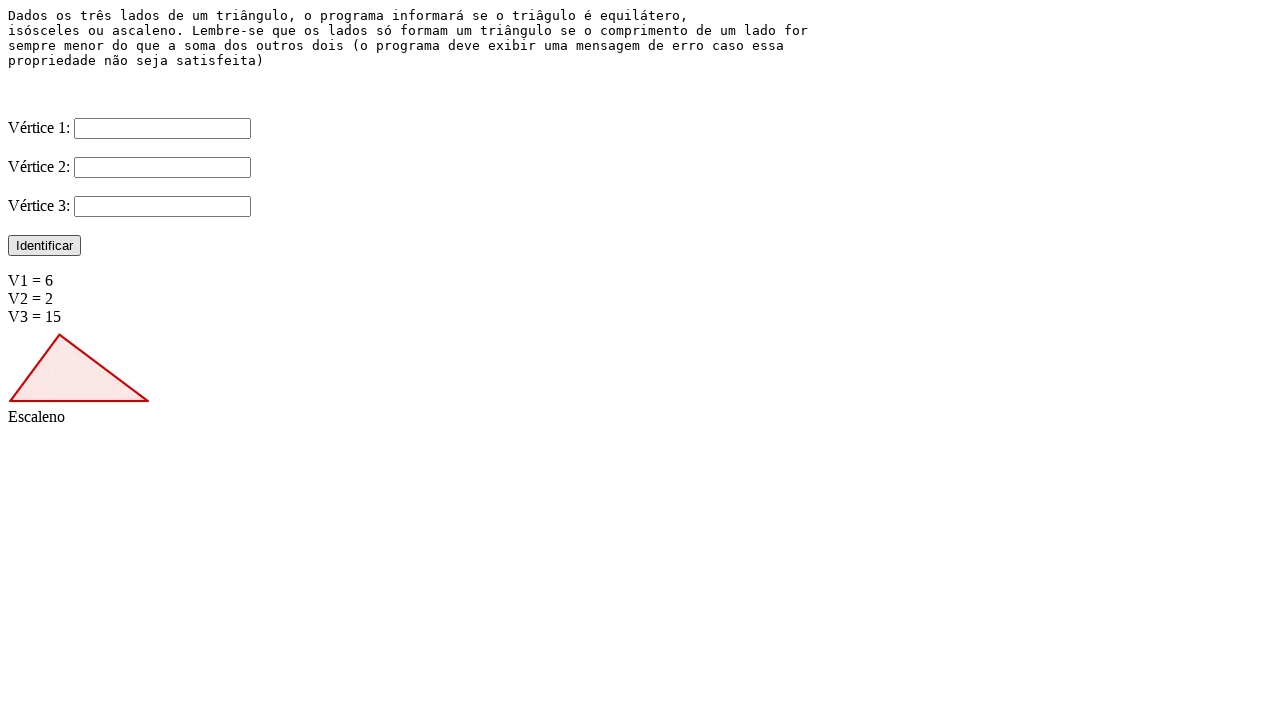

Cleared V1 input field on input[name='V1']
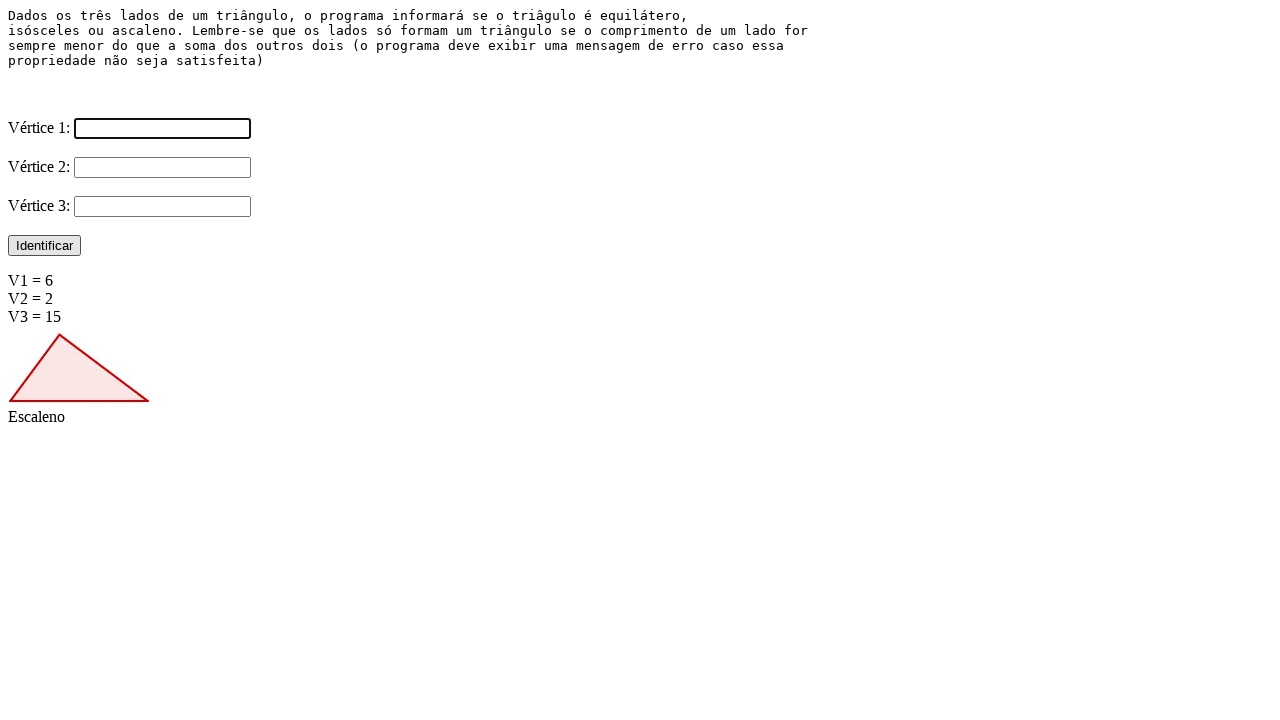

Cleared V2 input field on input[name='V2']
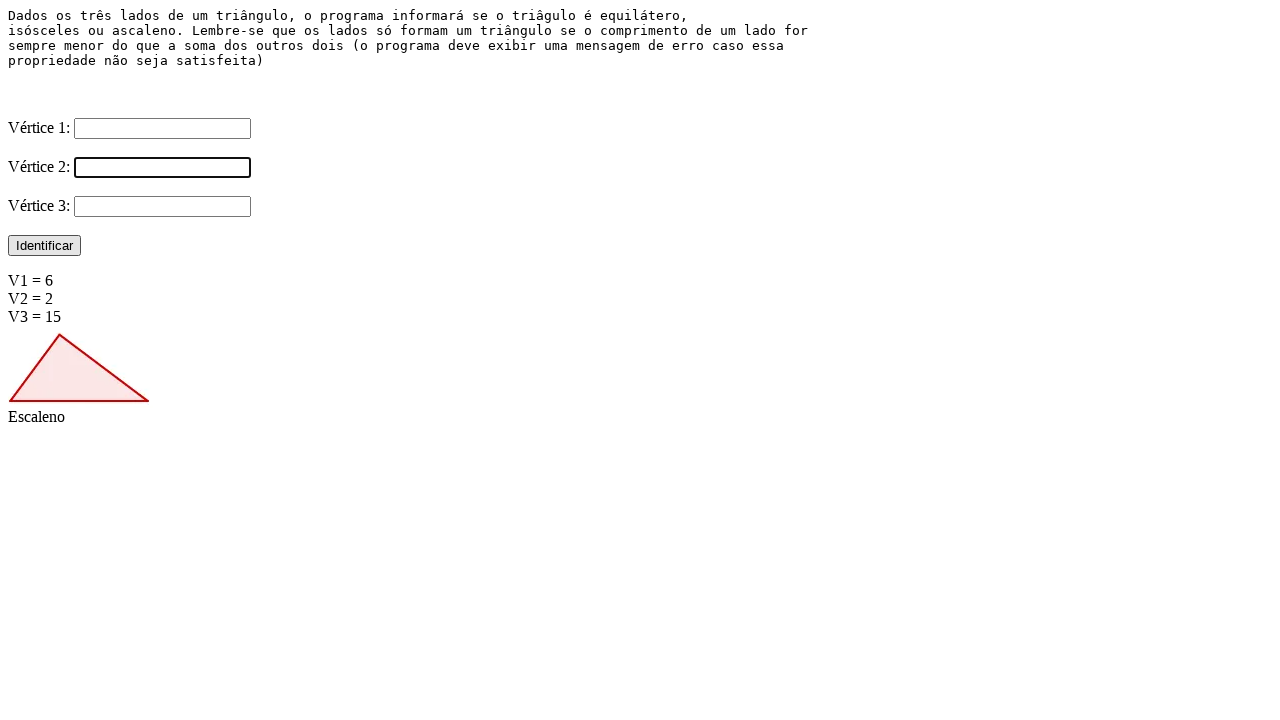

Cleared V3 input field on input[name='V3']
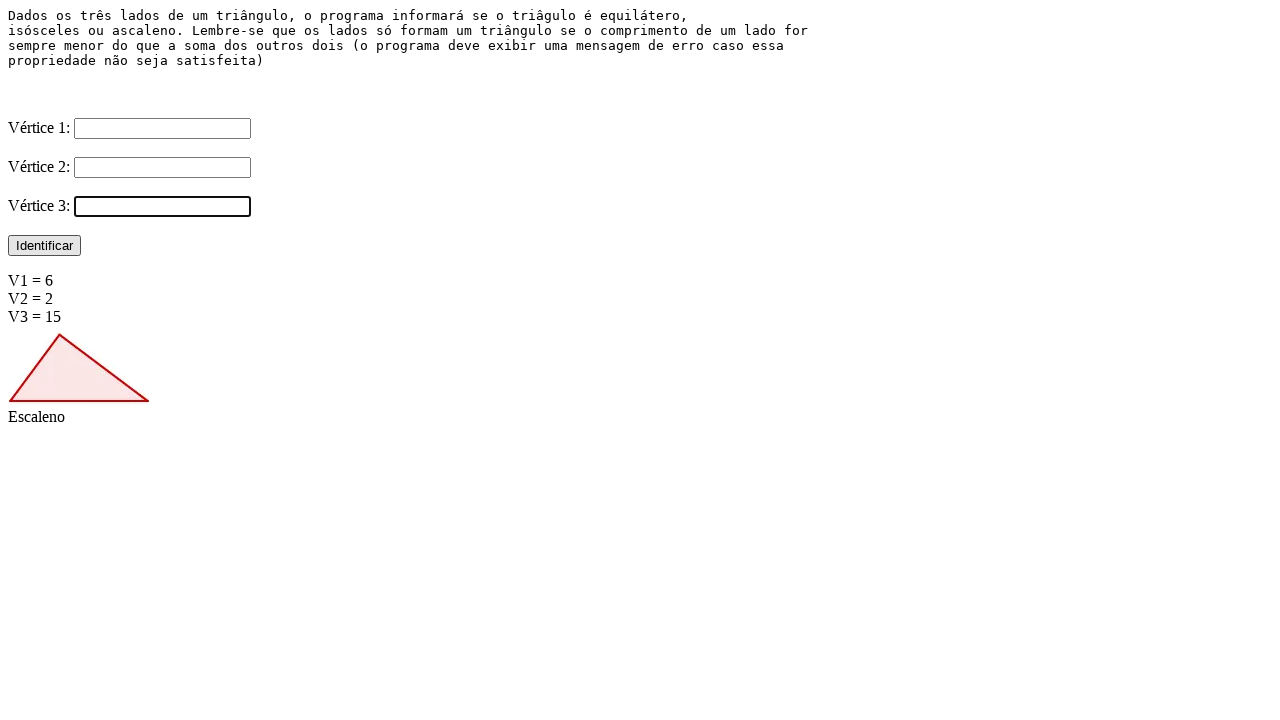

Entered V1 value: 4 on input[name='V1']
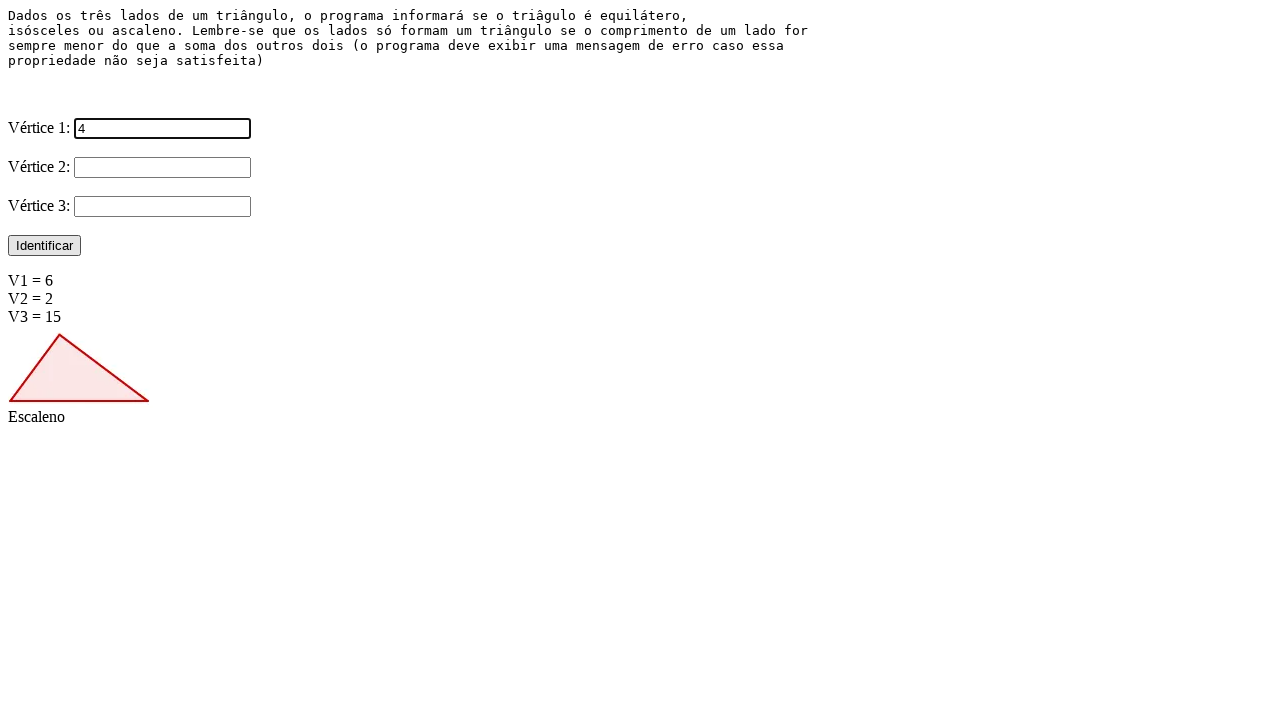

Entered V2 value: 4 on input[name='V2']
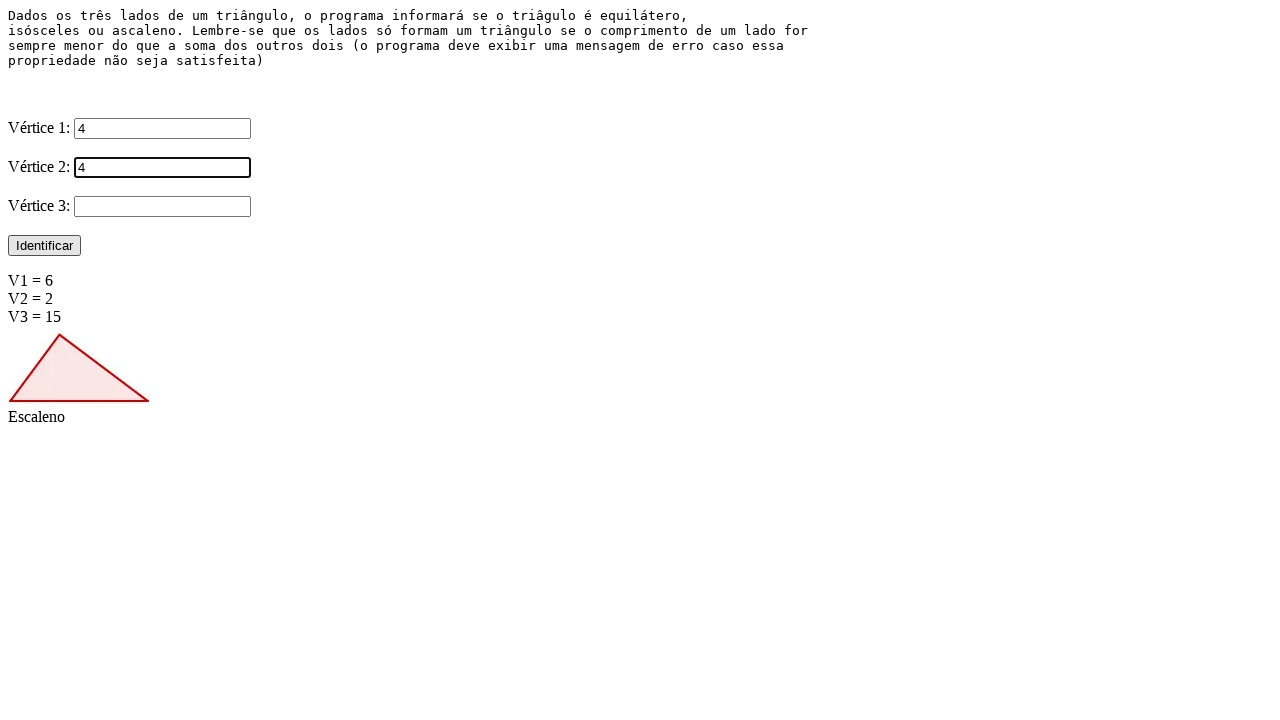

Entered V3 value: 9 on input[name='V3']
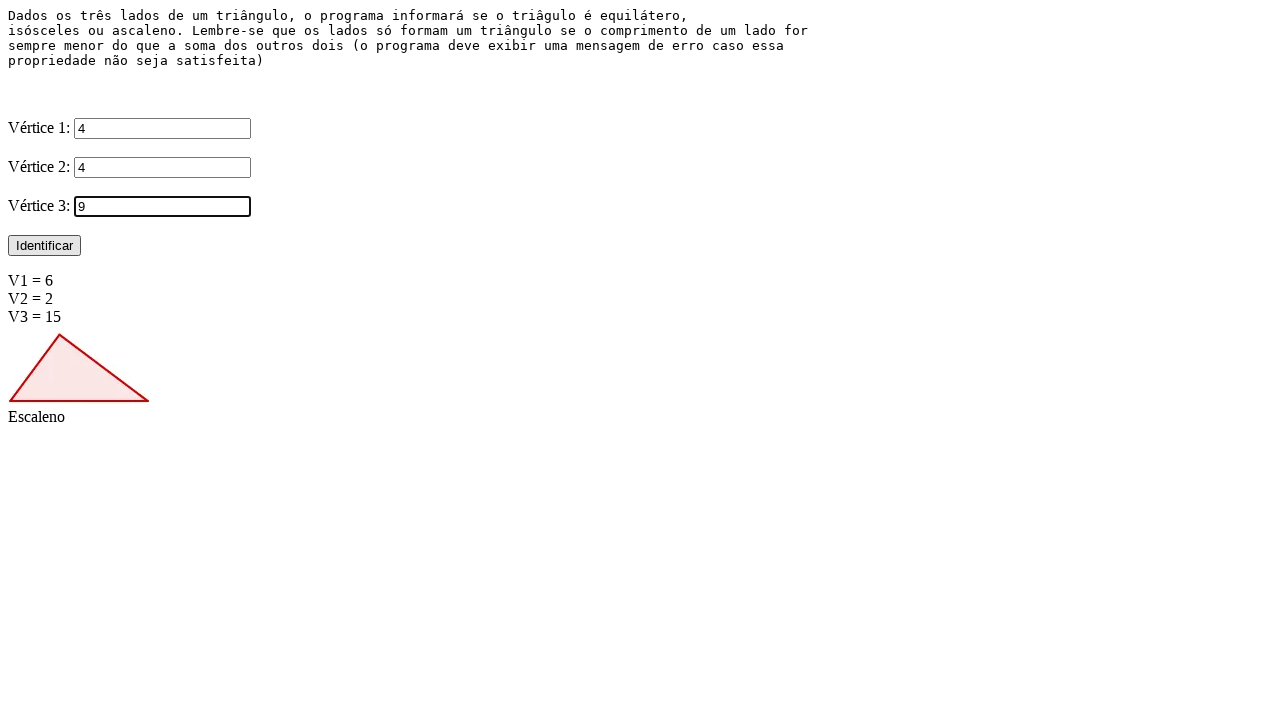

Clicked Identificar button to validate triangle (4, 4, 9) at (44, 246) on input[value='Identificar']
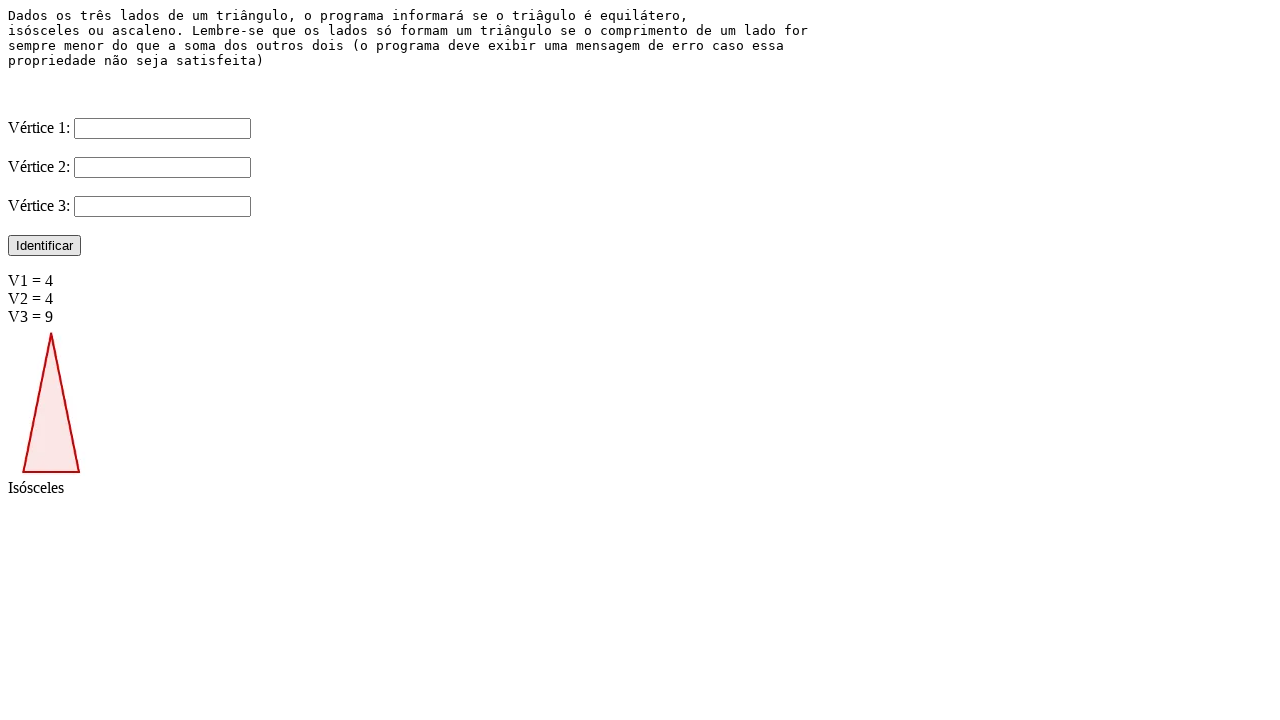

Result image loaded for triangle (4, 4, 9)
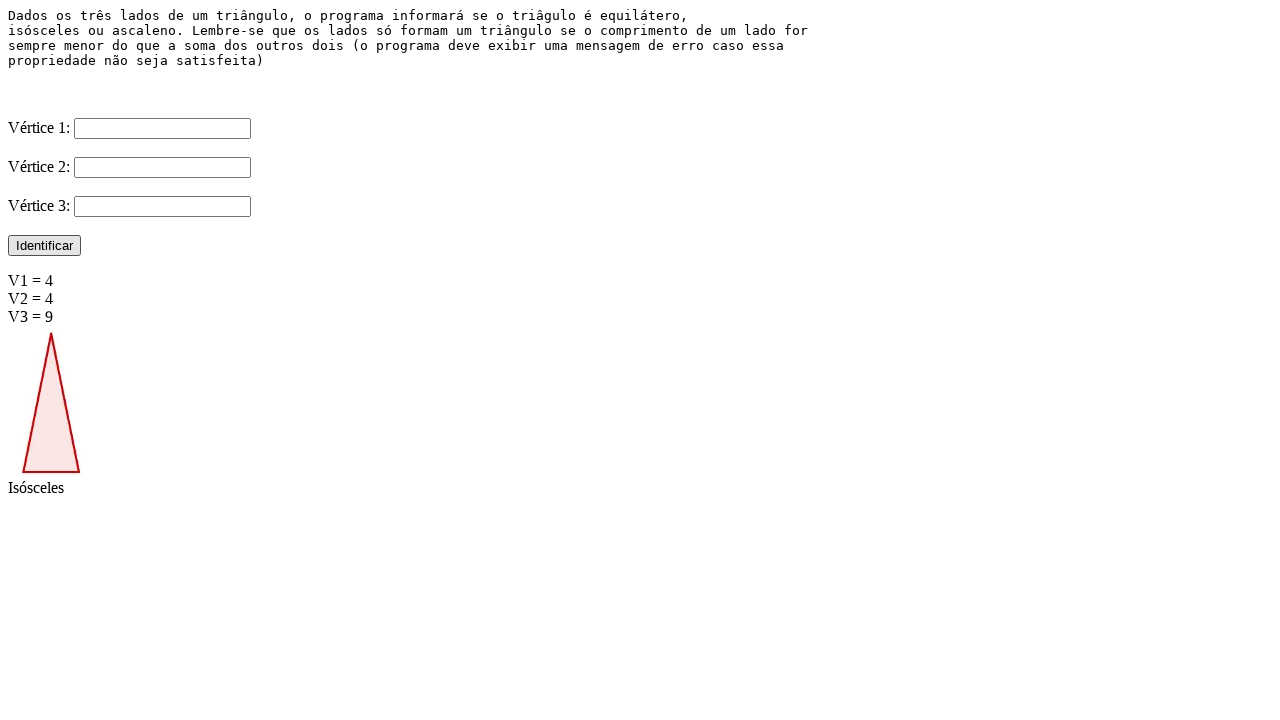

Cleared V1 input field on input[name='V1']
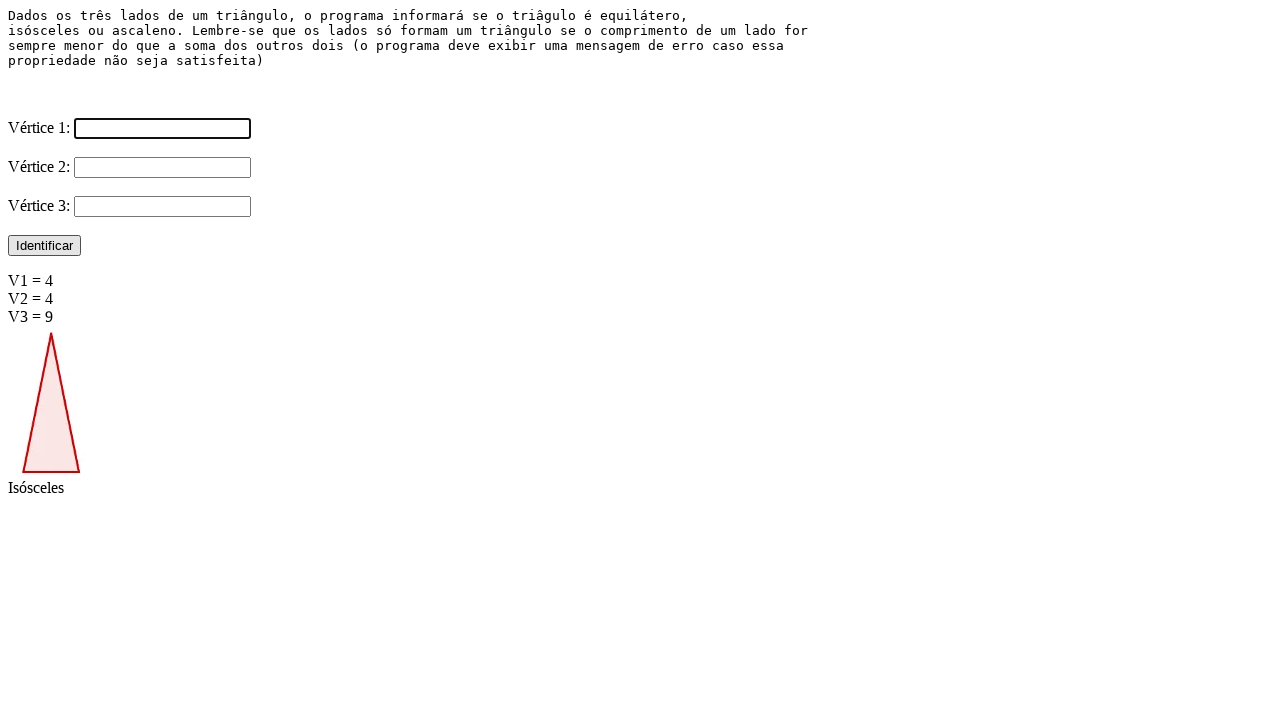

Cleared V2 input field on input[name='V2']
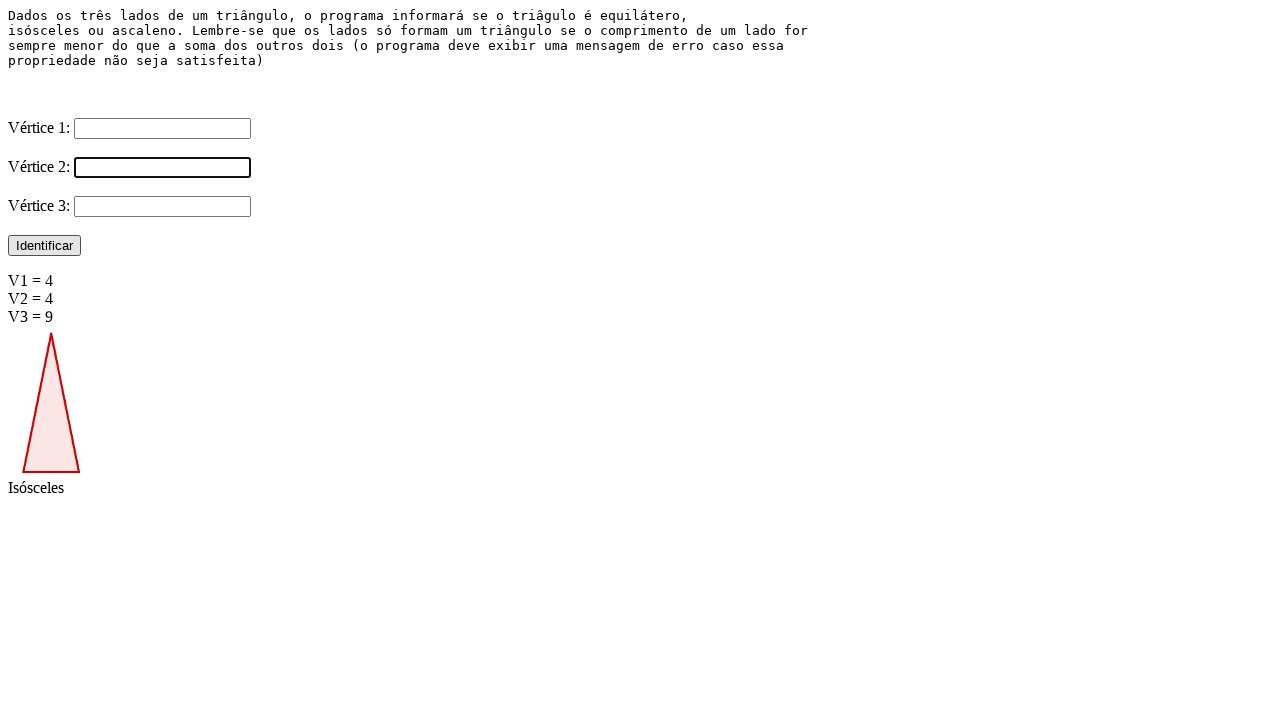

Cleared V3 input field on input[name='V3']
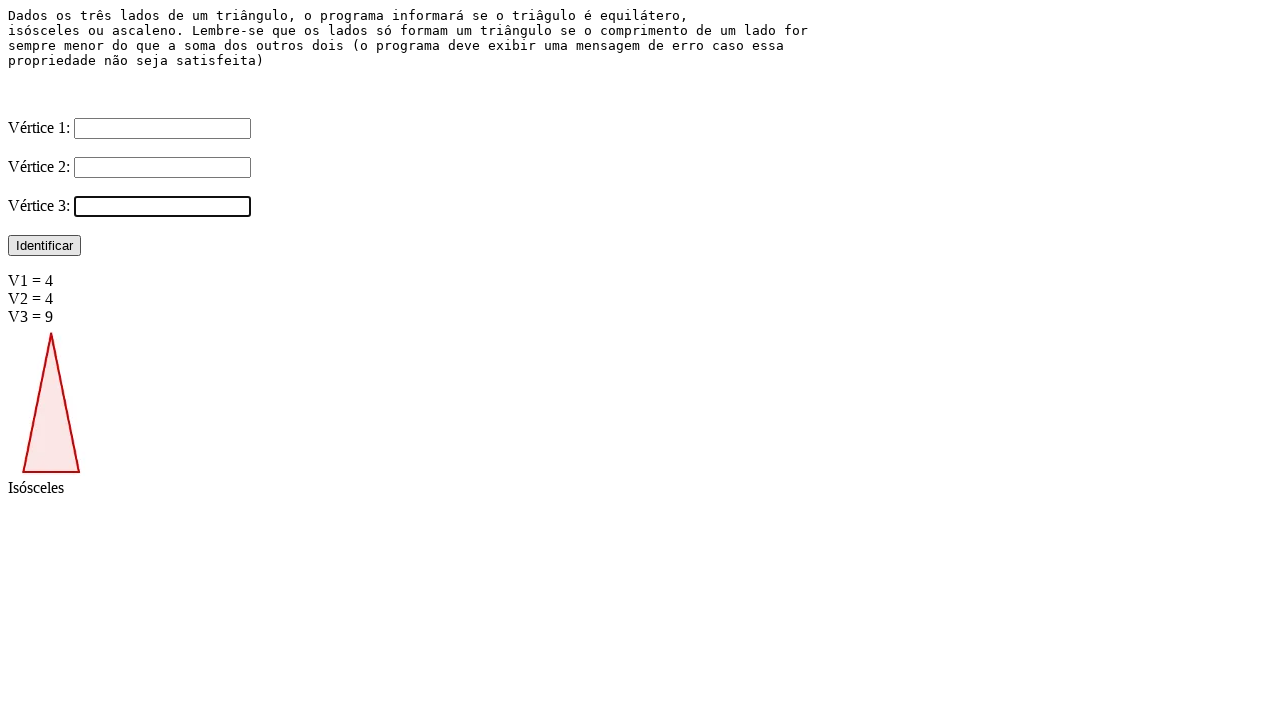

Entered V1 value: 3 on input[name='V1']
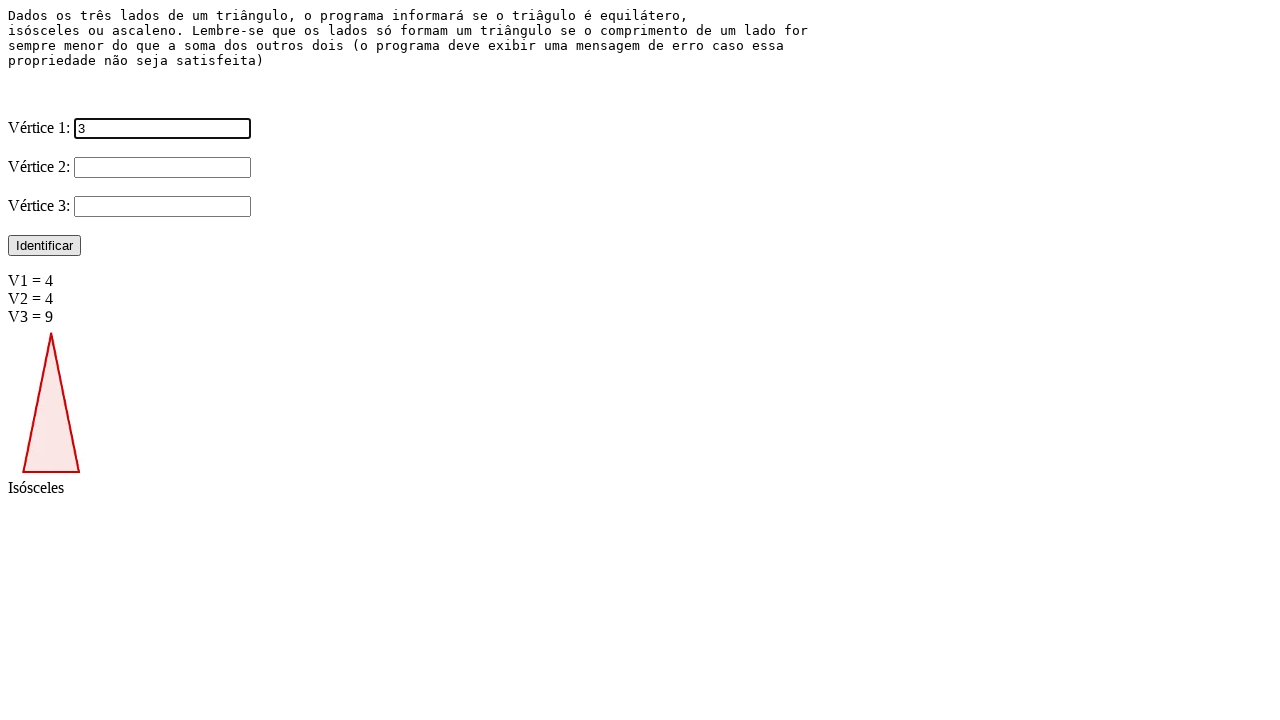

Entered V2 value: 8 on input[name='V2']
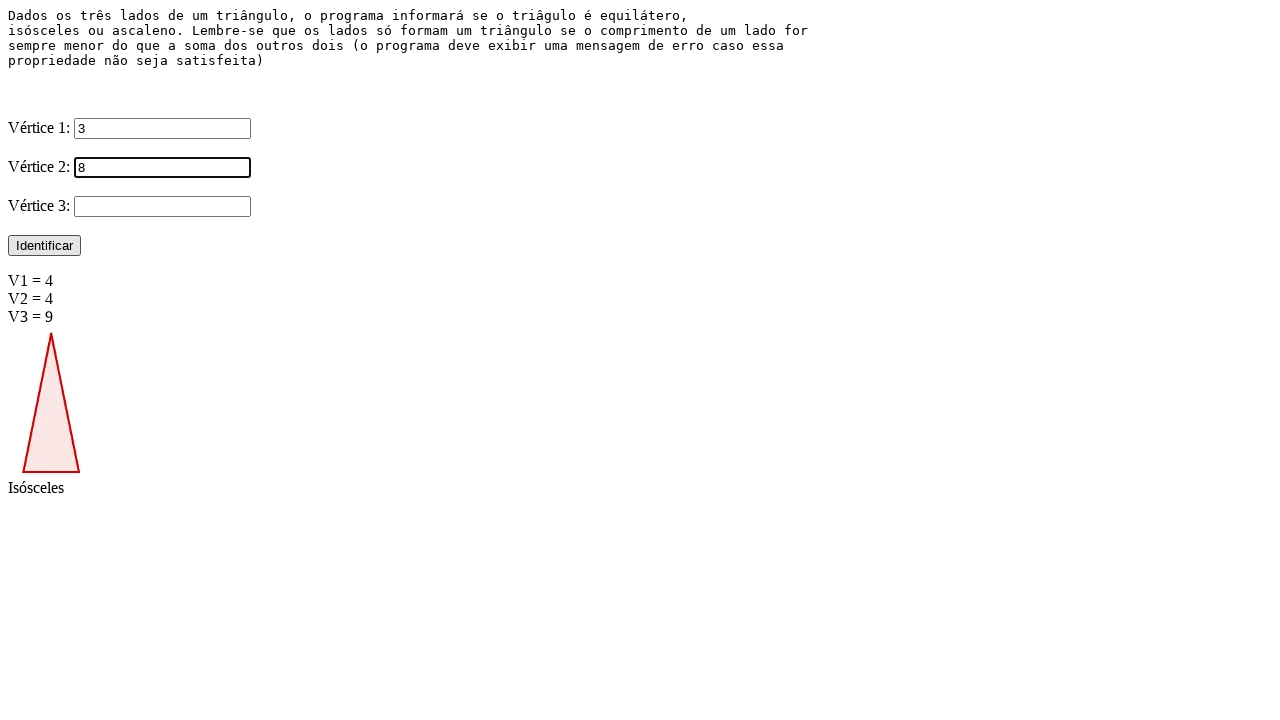

Entered V3 value: 15 on input[name='V3']
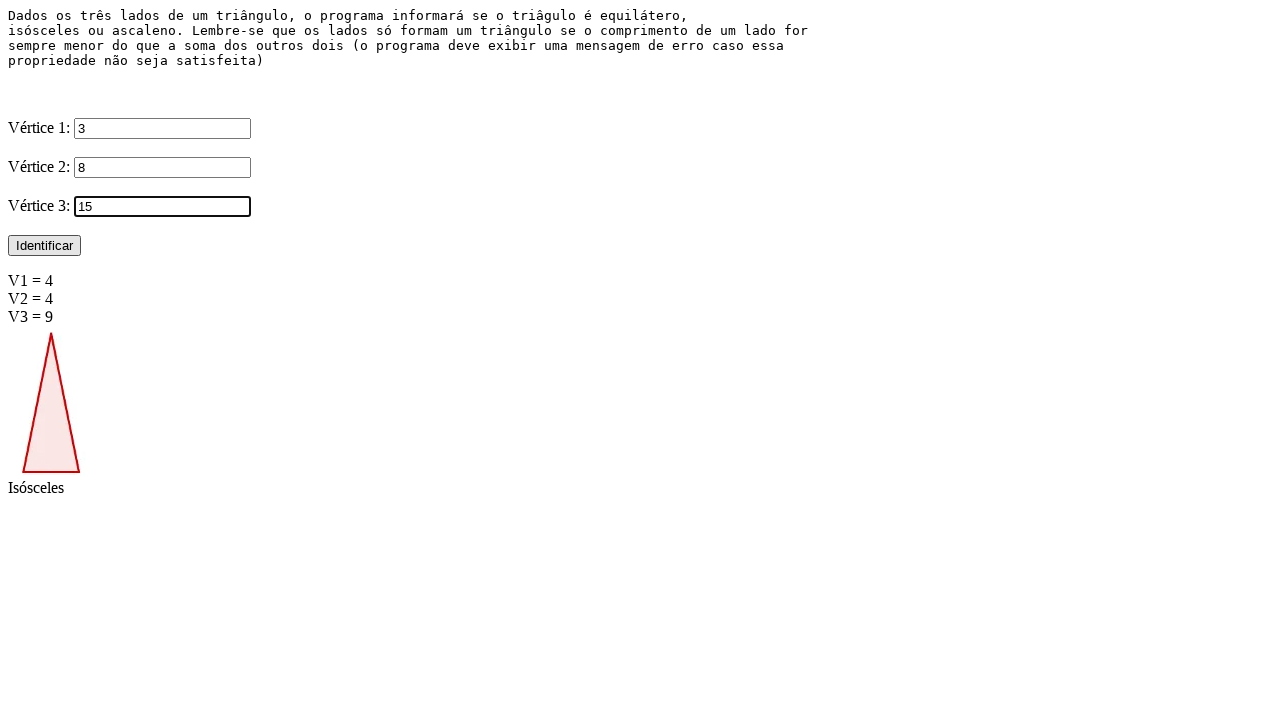

Clicked Identificar button to validate triangle (3, 8, 15) at (44, 246) on input[value='Identificar']
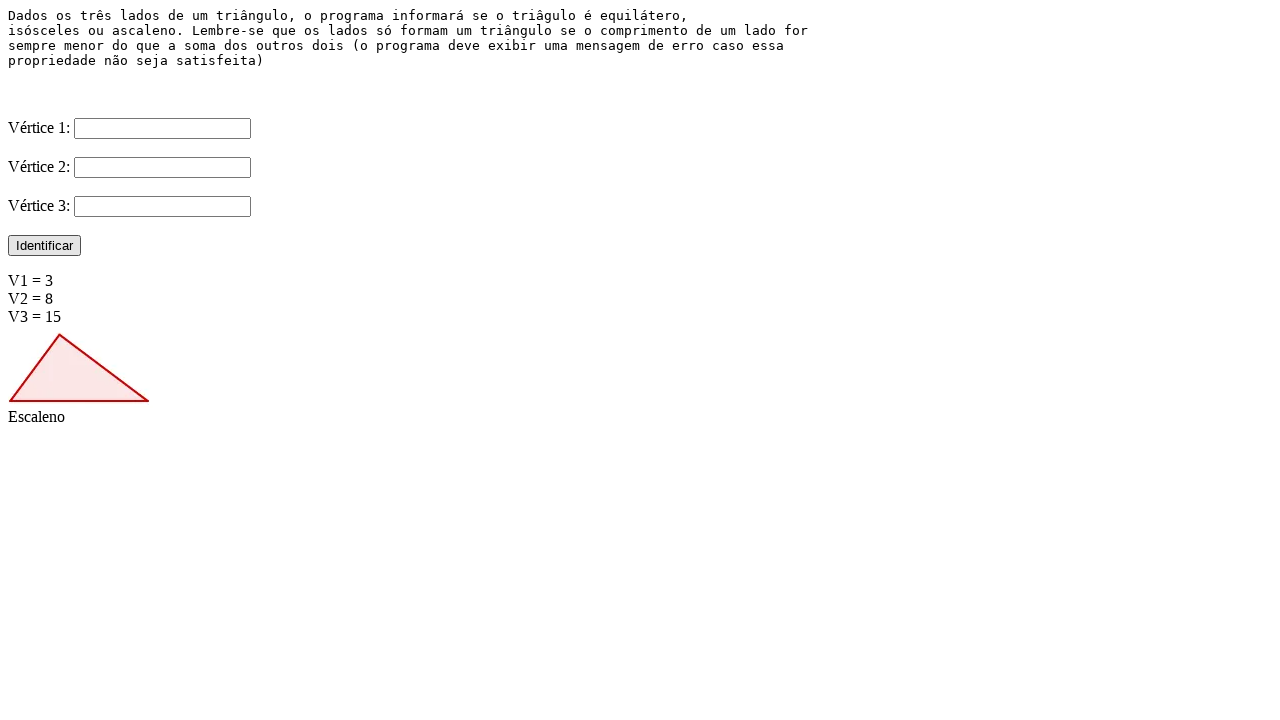

Result image loaded for triangle (3, 8, 15)
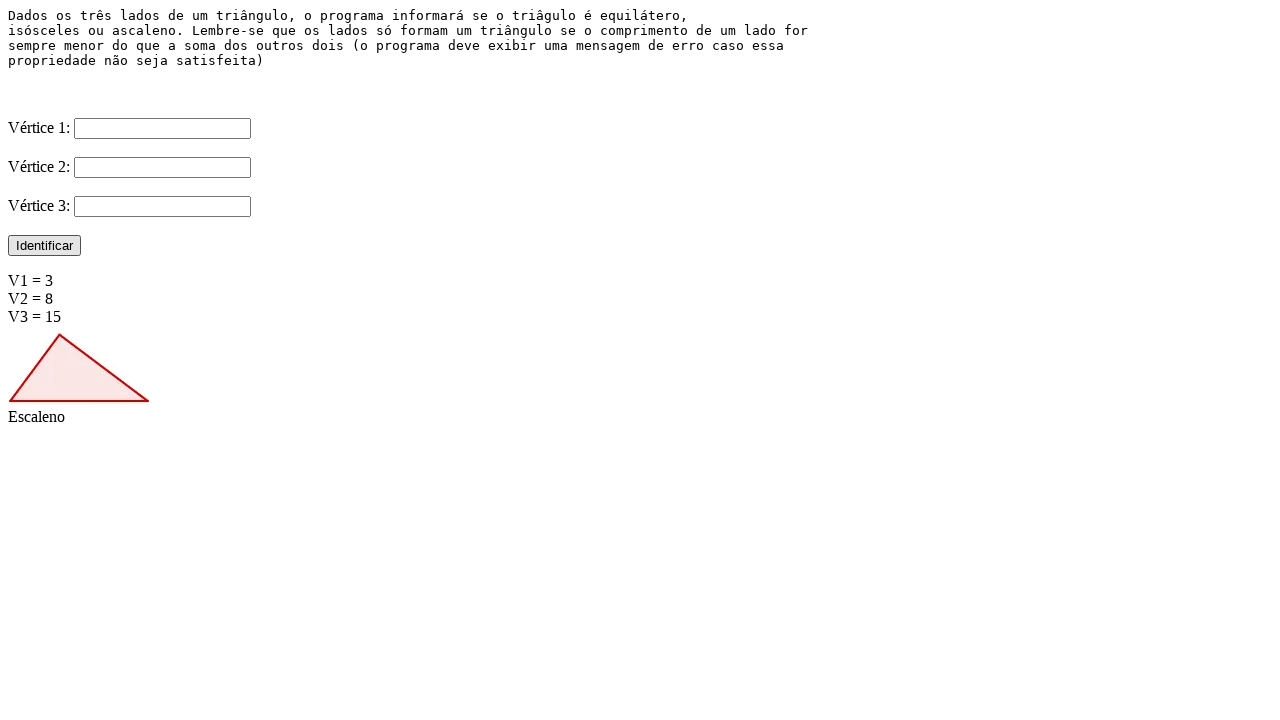

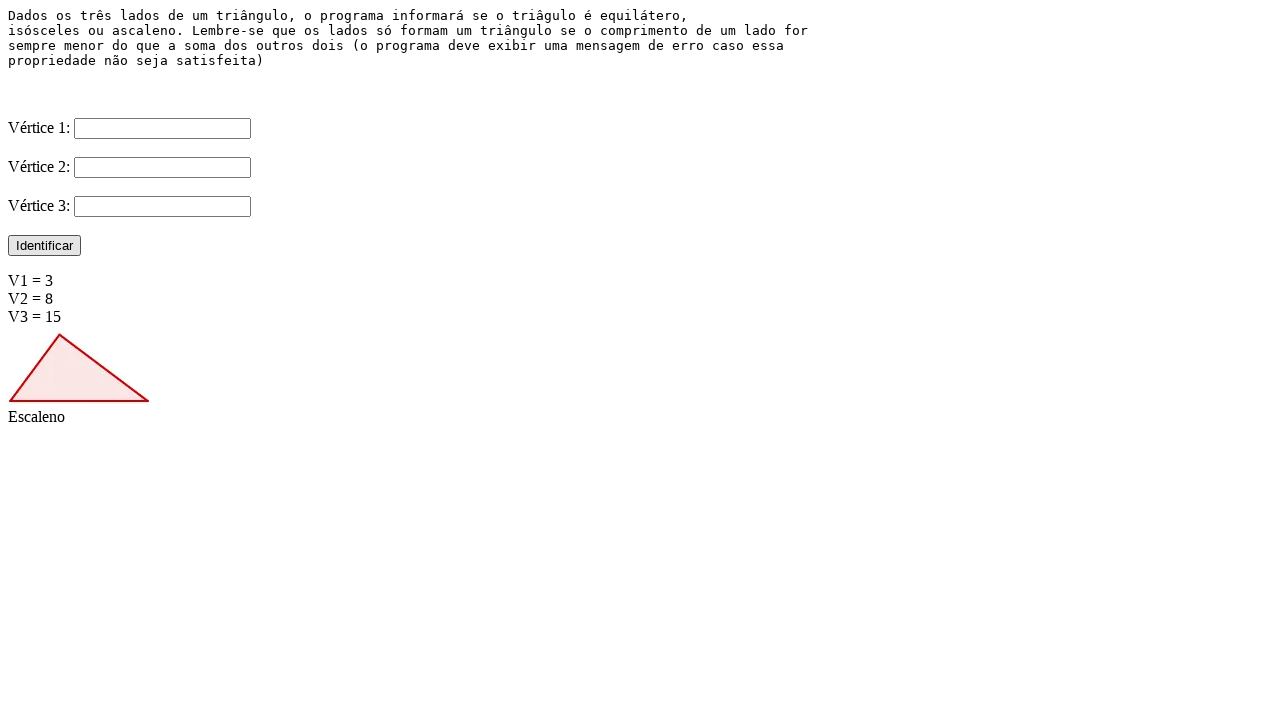